Tests selecting all checkboxes on a form with multiple checkbox fields and verifies each one is selected.

Starting URL: https://automationfc.github.io/multiple-fields/

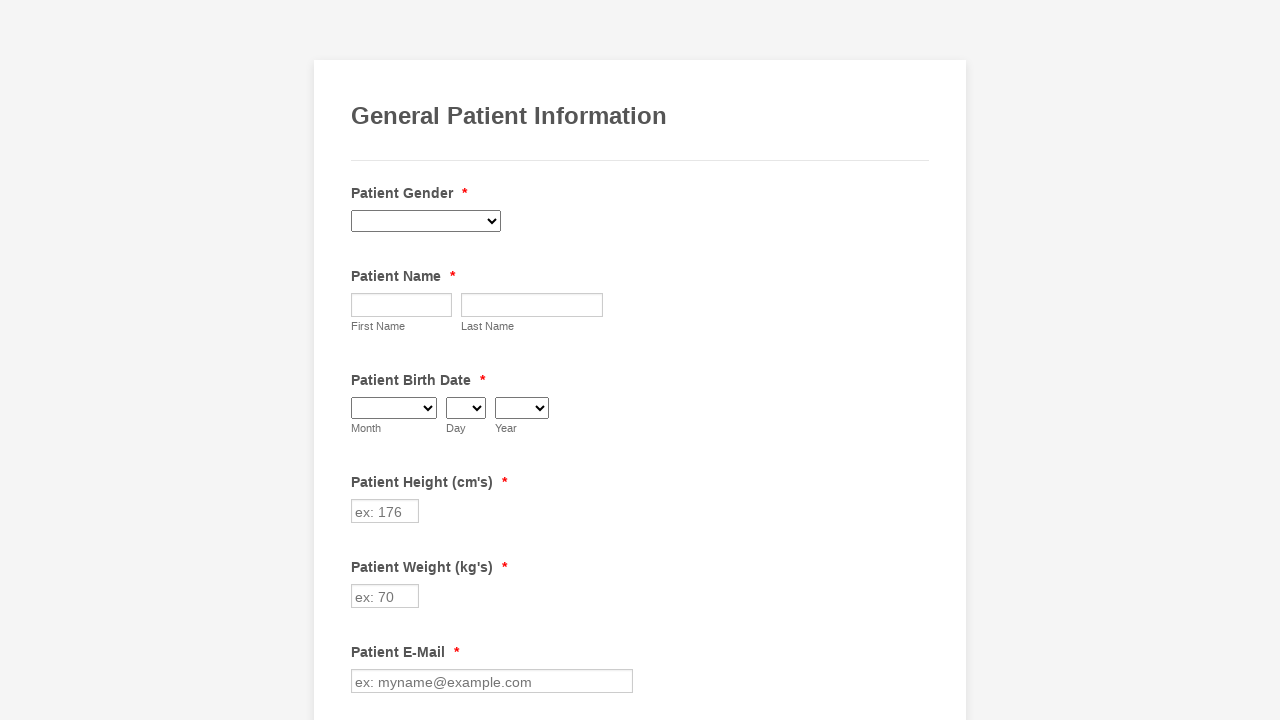

Waited for checkboxes to load on the form
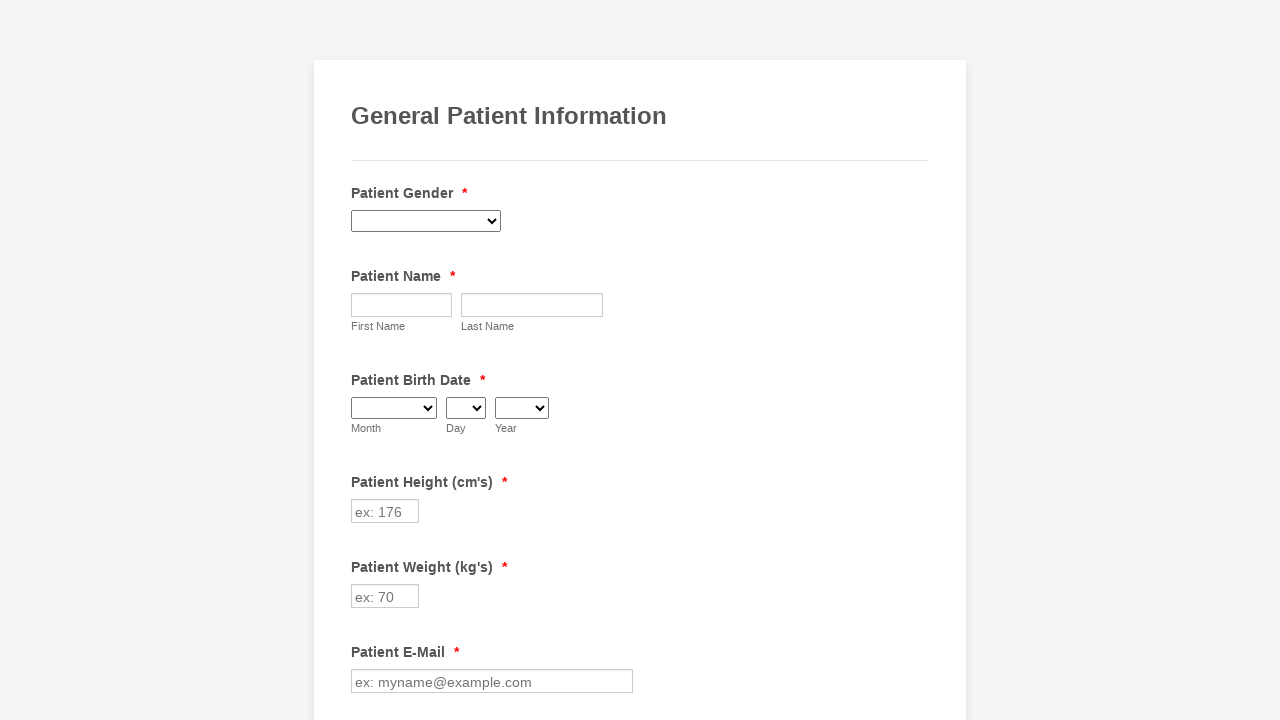

Located all checkboxes on the form
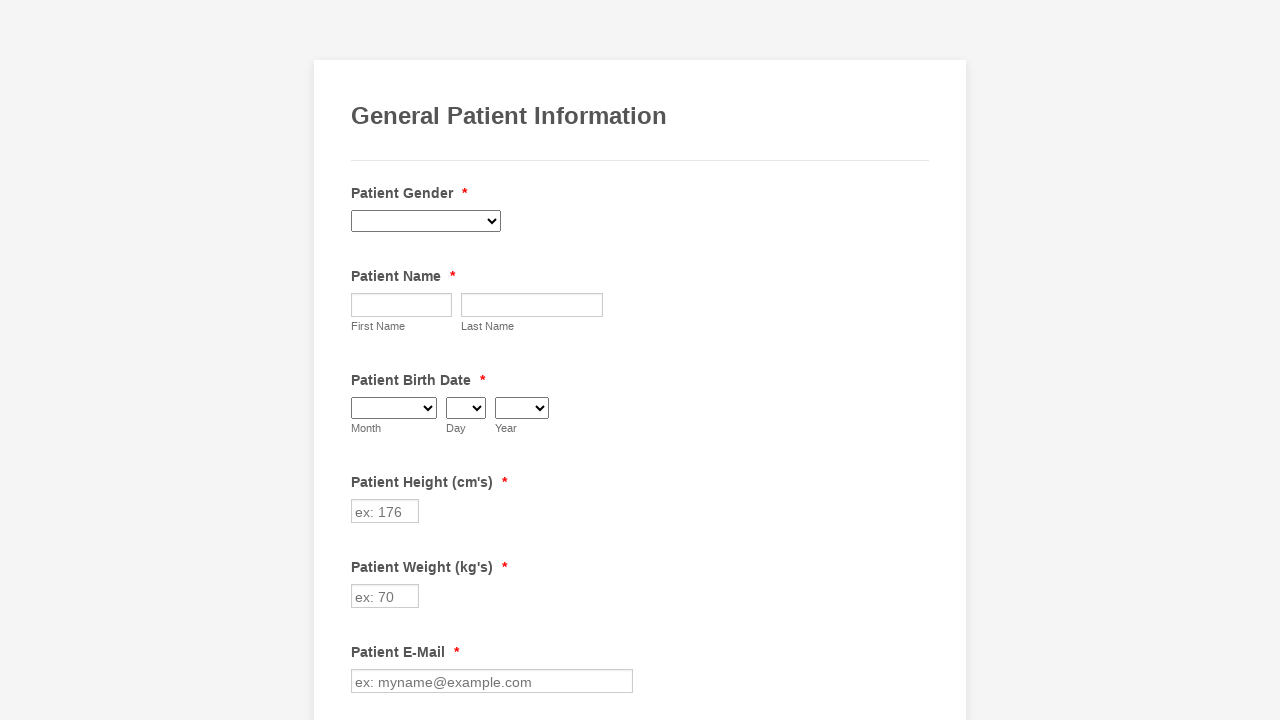

Counted 29 checkboxes on the form
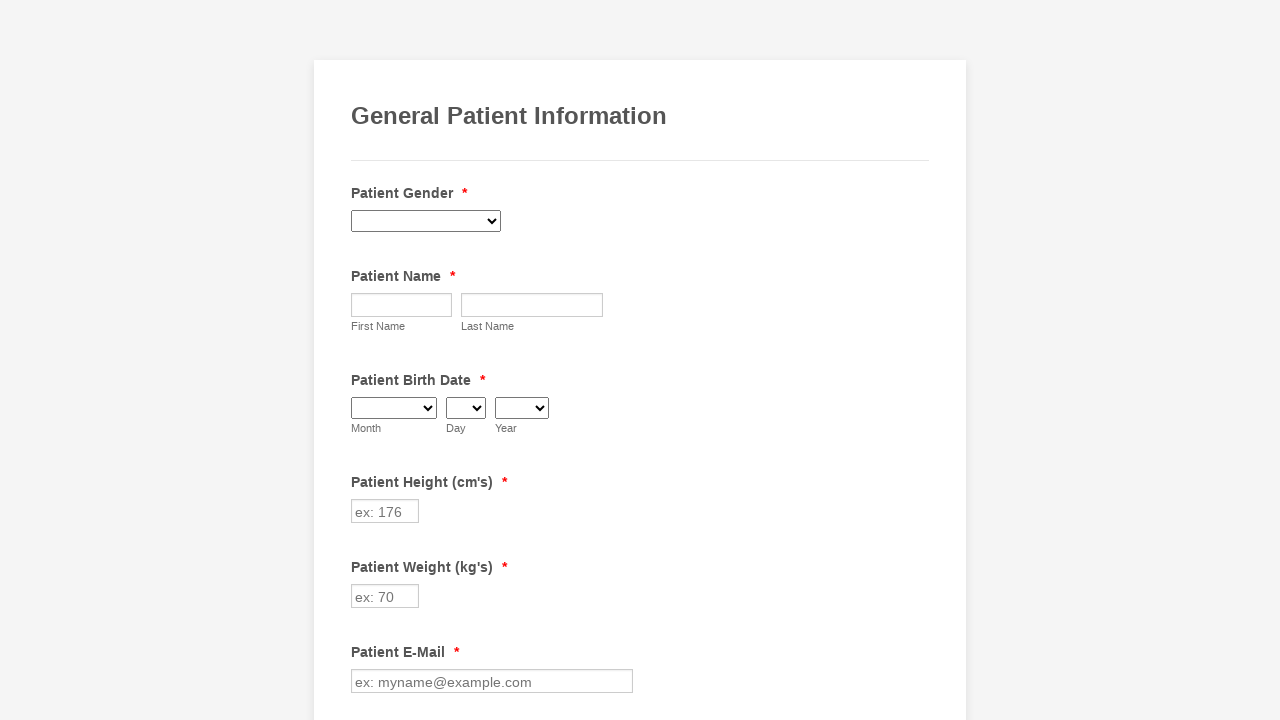

Retrieved checkbox 1 of 29
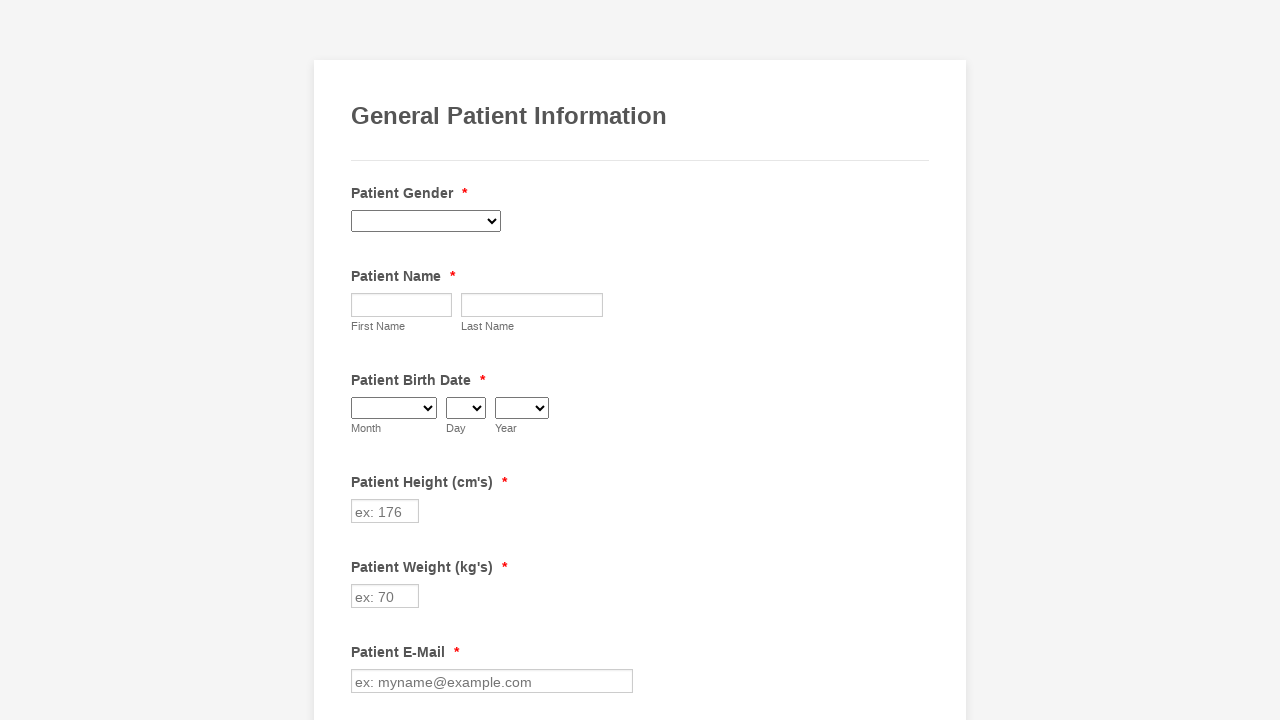

Clicked checkbox 1 to select it at (362, 360) on .form-checkbox >> nth=0
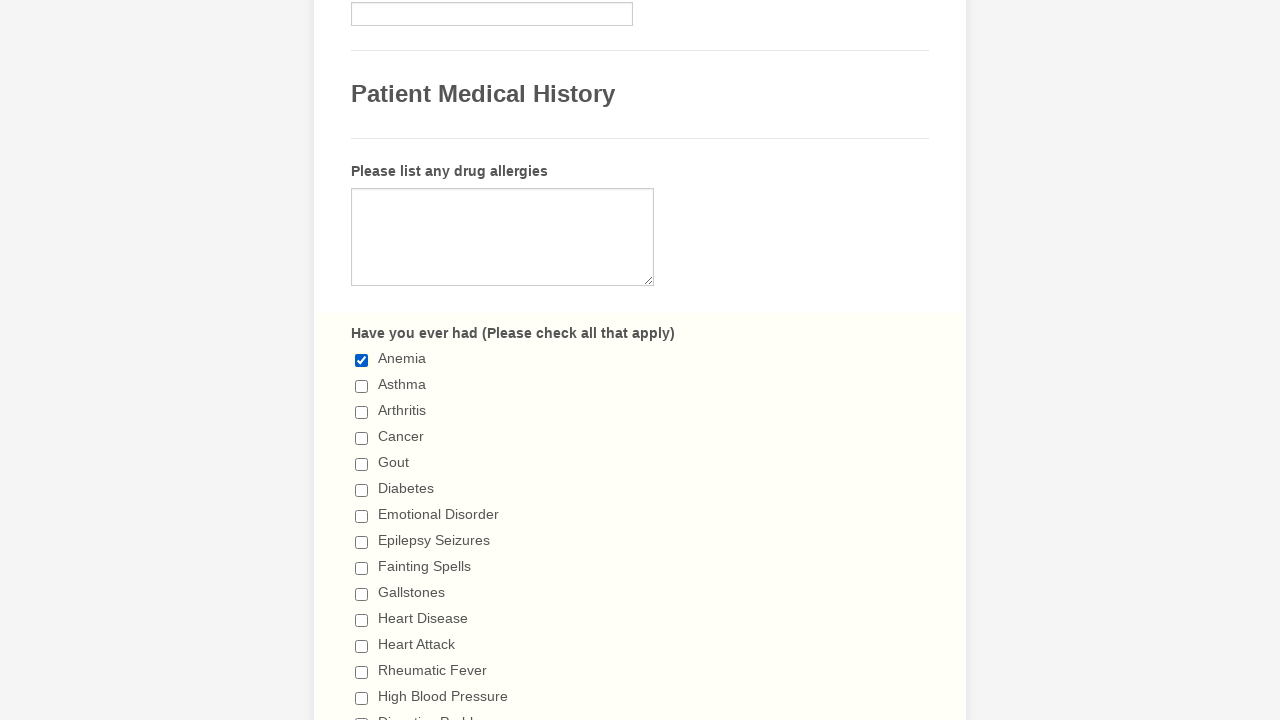

Retrieved checkbox 2 of 29
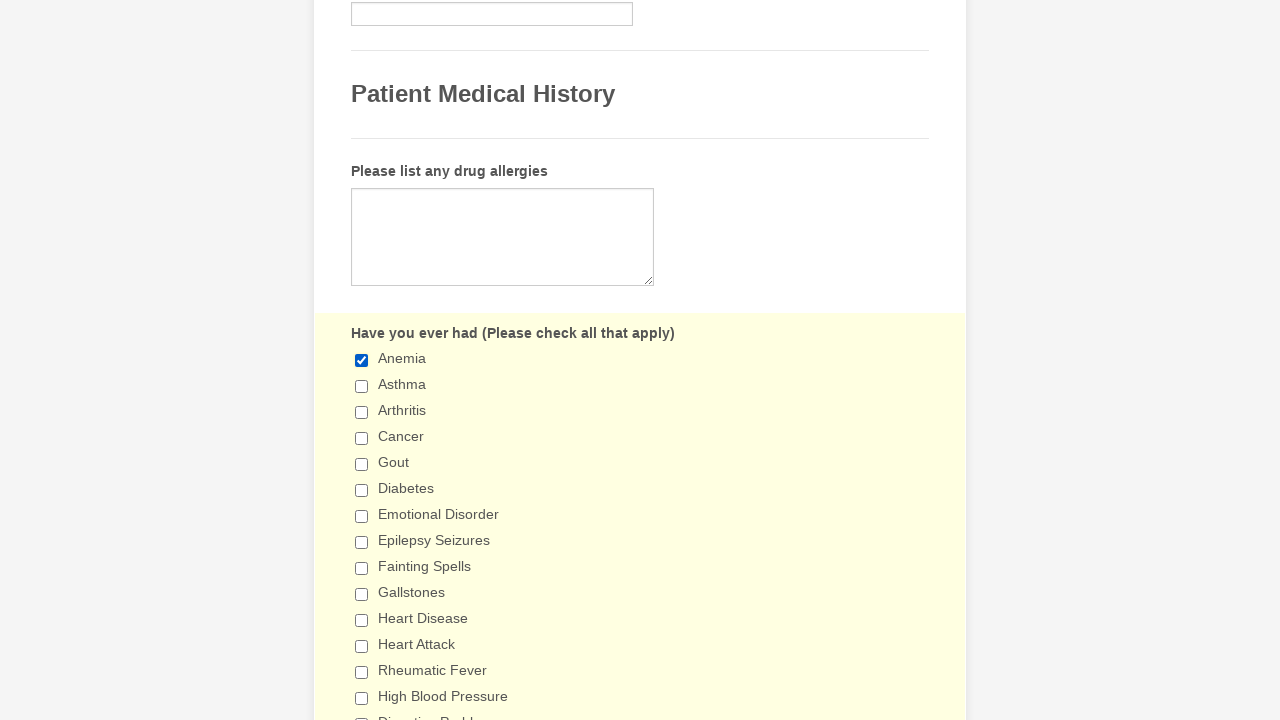

Clicked checkbox 2 to select it at (362, 386) on .form-checkbox >> nth=1
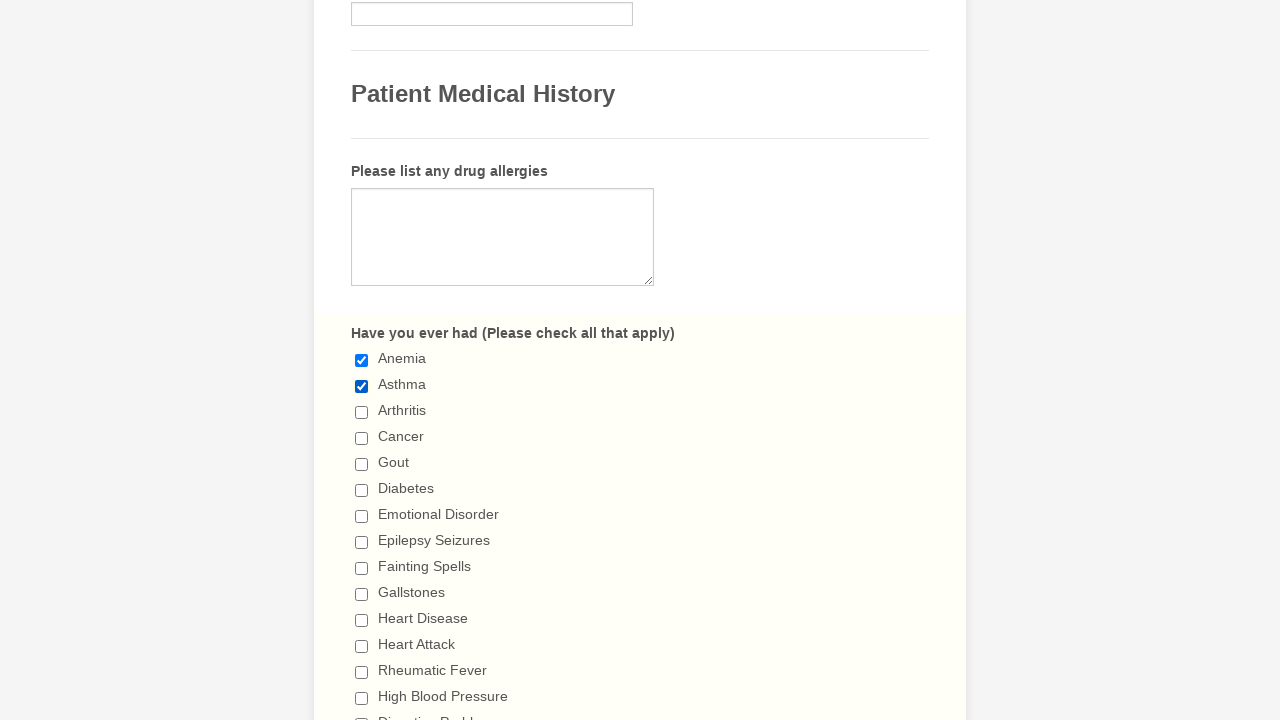

Retrieved checkbox 3 of 29
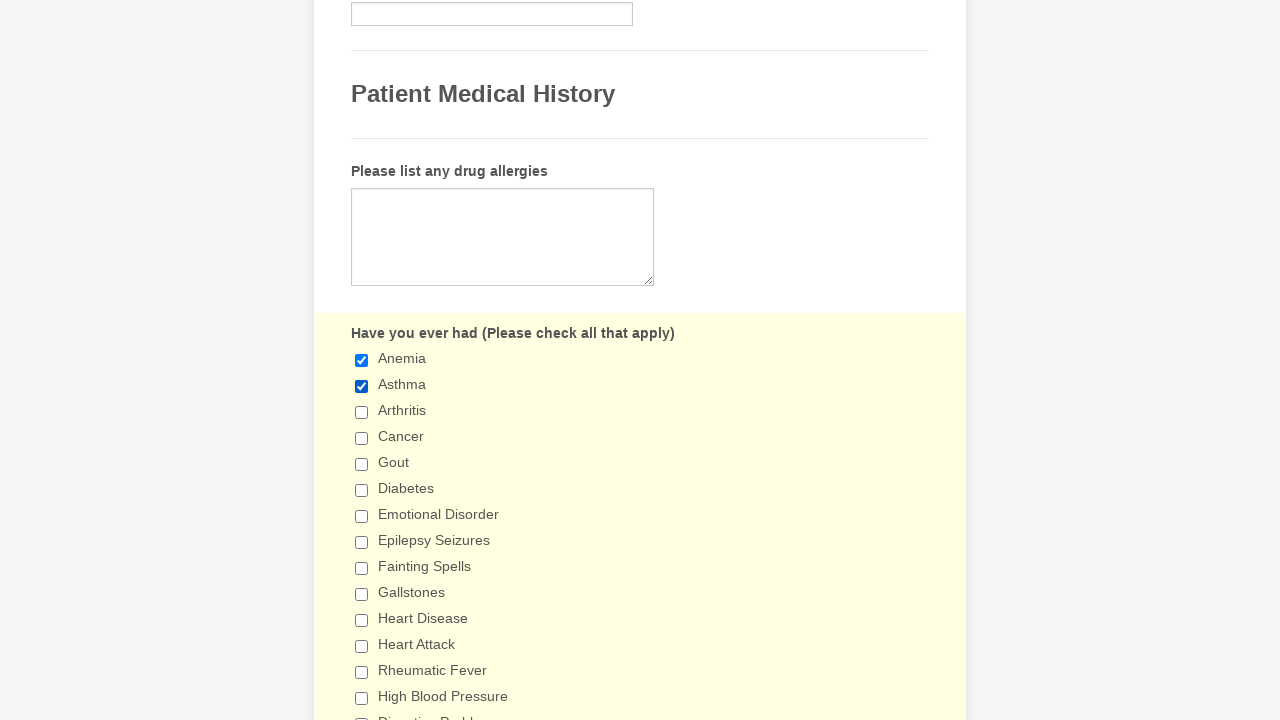

Clicked checkbox 3 to select it at (362, 412) on .form-checkbox >> nth=2
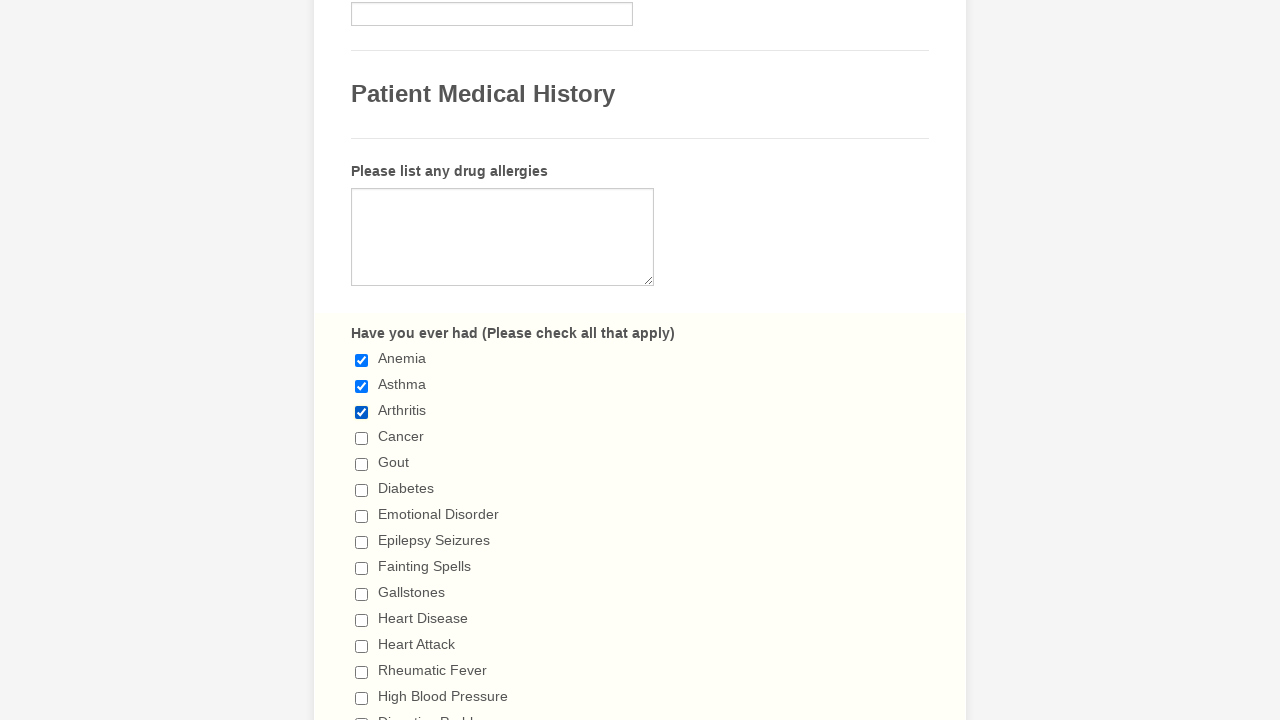

Retrieved checkbox 4 of 29
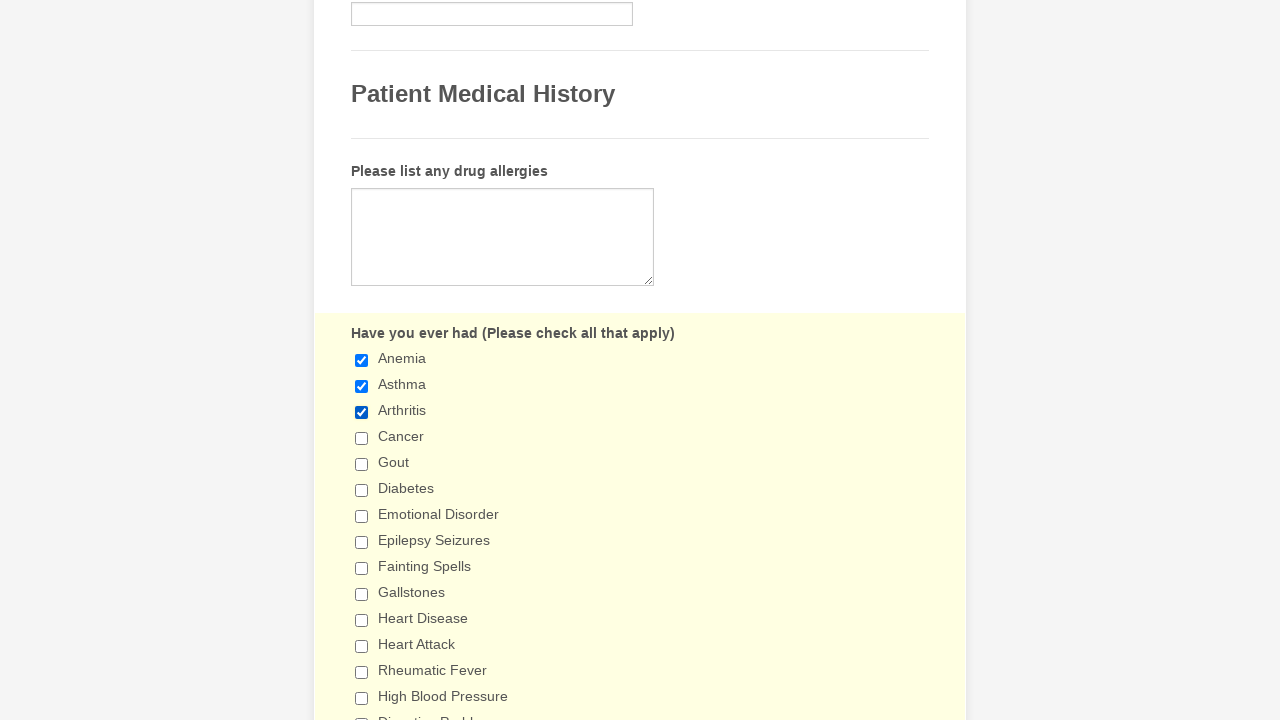

Clicked checkbox 4 to select it at (362, 438) on .form-checkbox >> nth=3
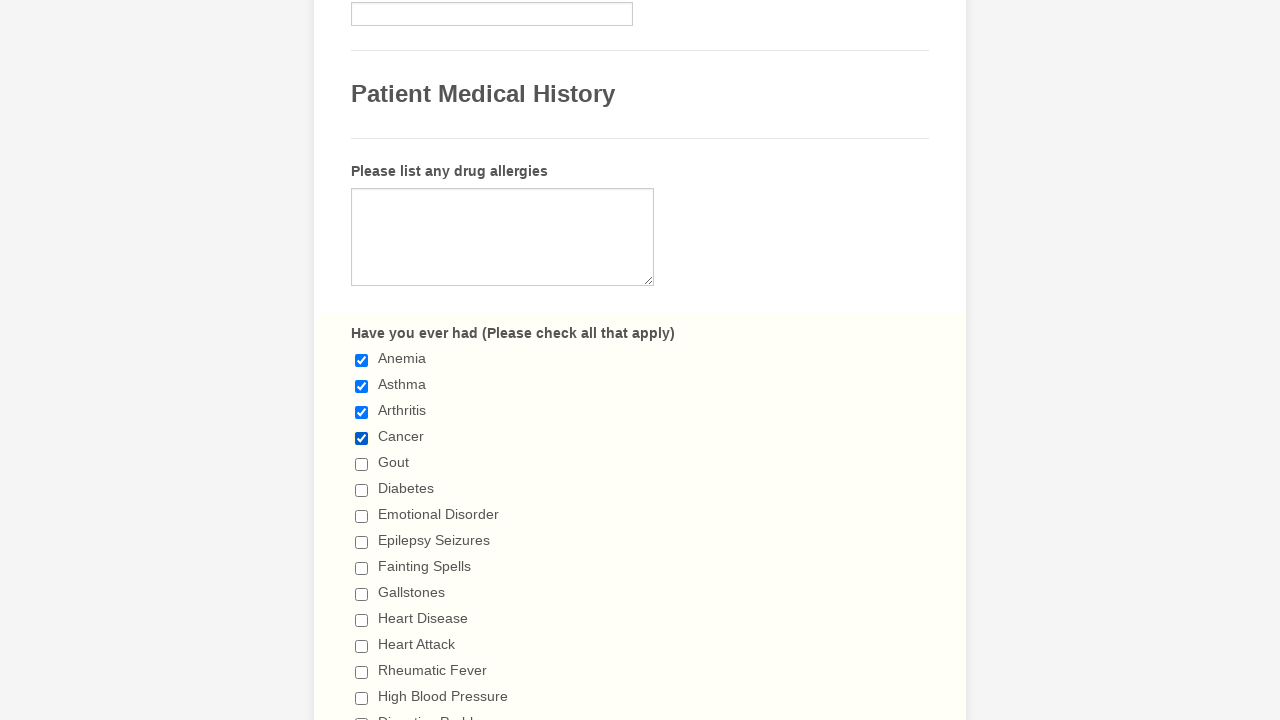

Retrieved checkbox 5 of 29
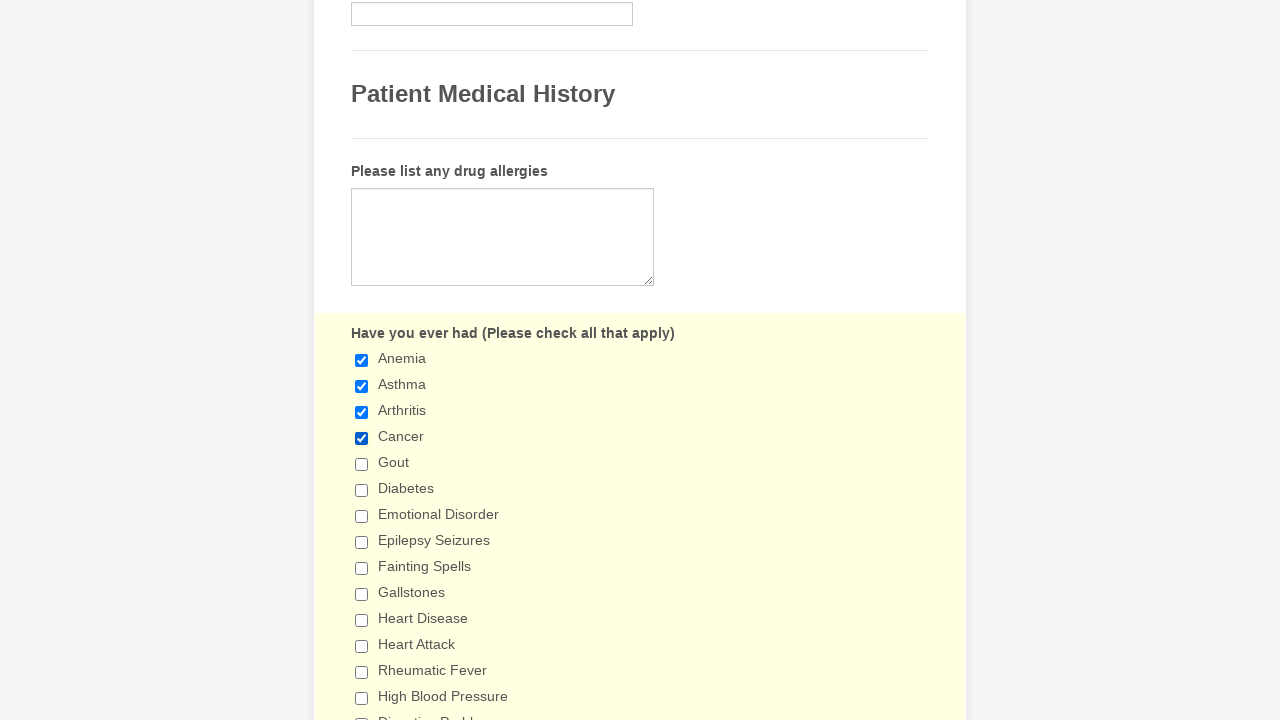

Clicked checkbox 5 to select it at (362, 464) on .form-checkbox >> nth=4
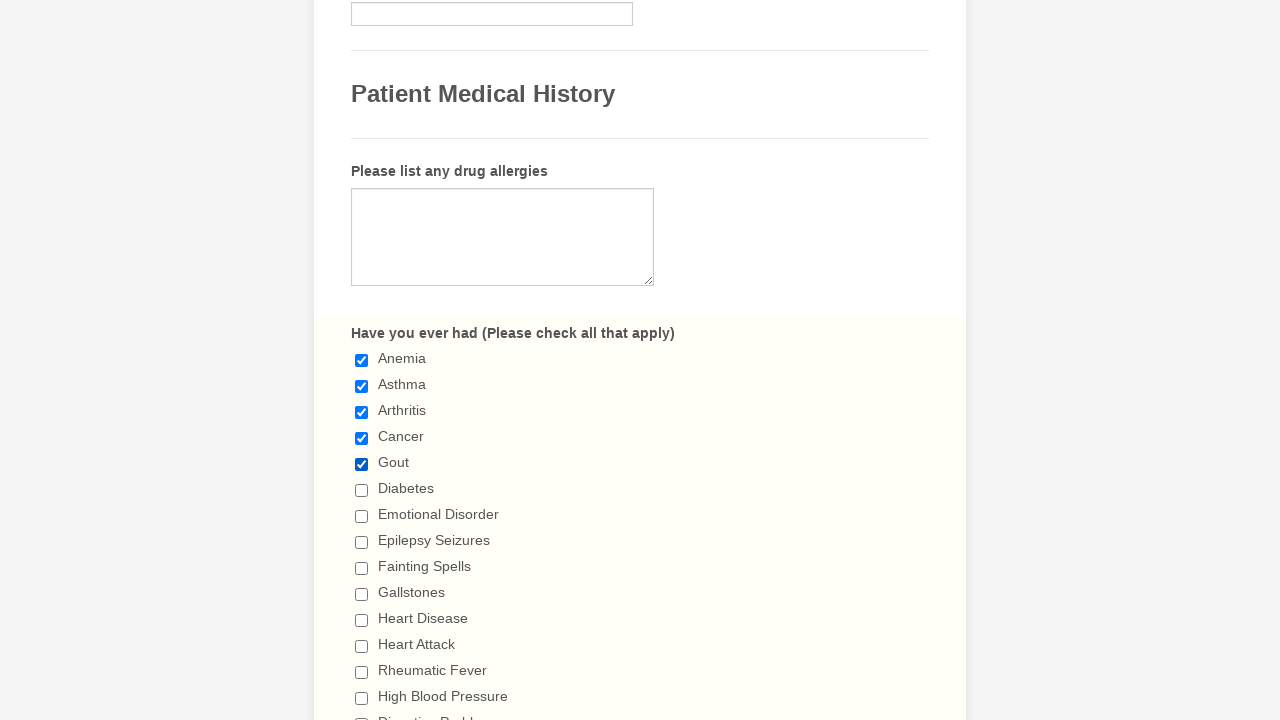

Retrieved checkbox 6 of 29
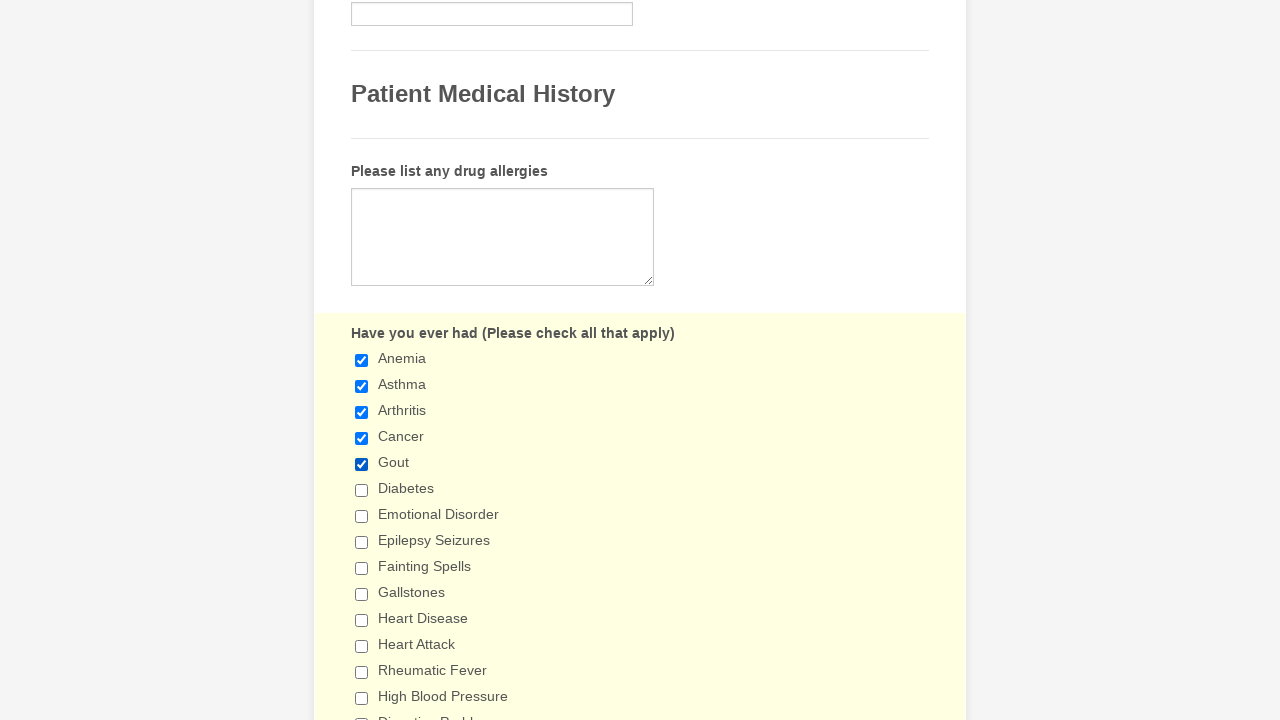

Clicked checkbox 6 to select it at (362, 490) on .form-checkbox >> nth=5
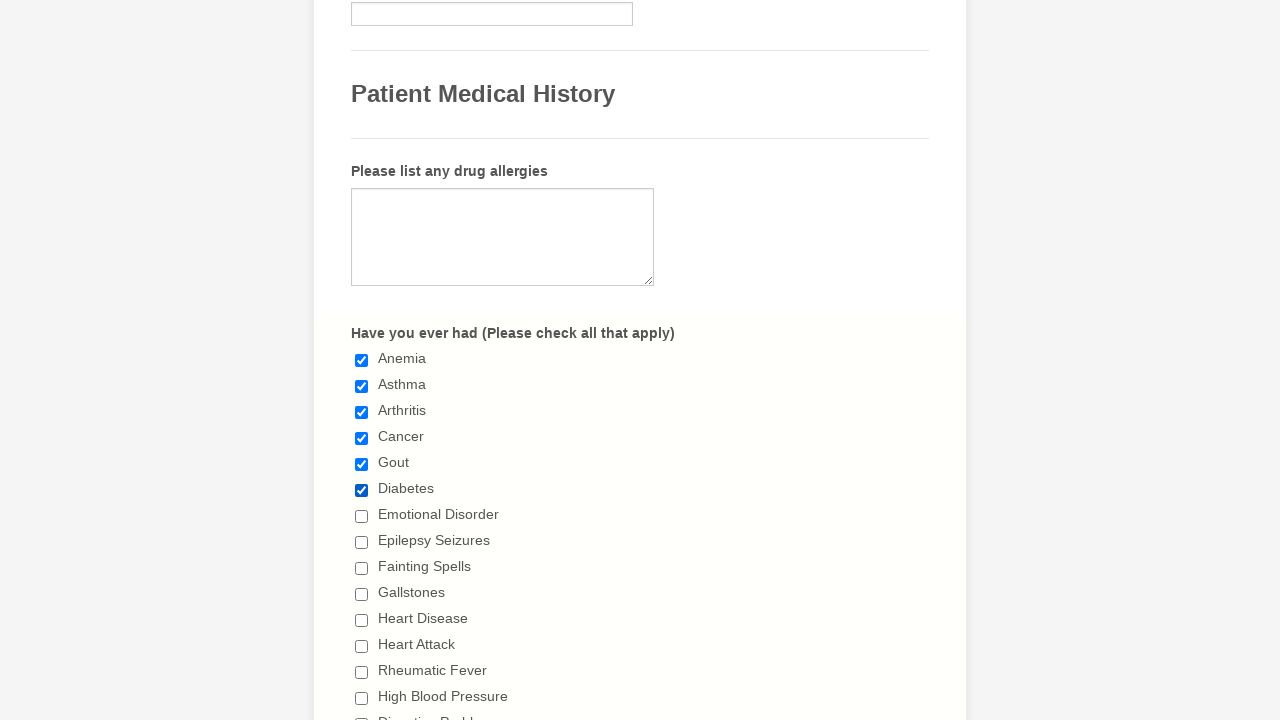

Retrieved checkbox 7 of 29
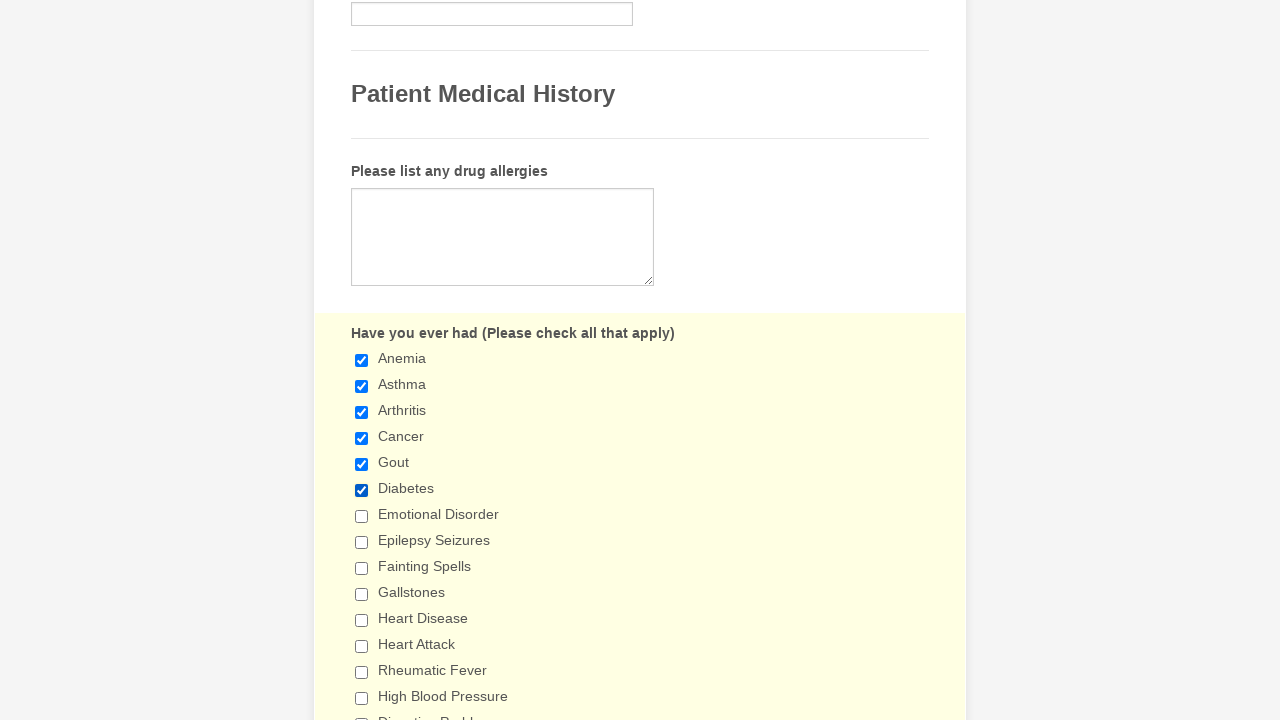

Clicked checkbox 7 to select it at (362, 516) on .form-checkbox >> nth=6
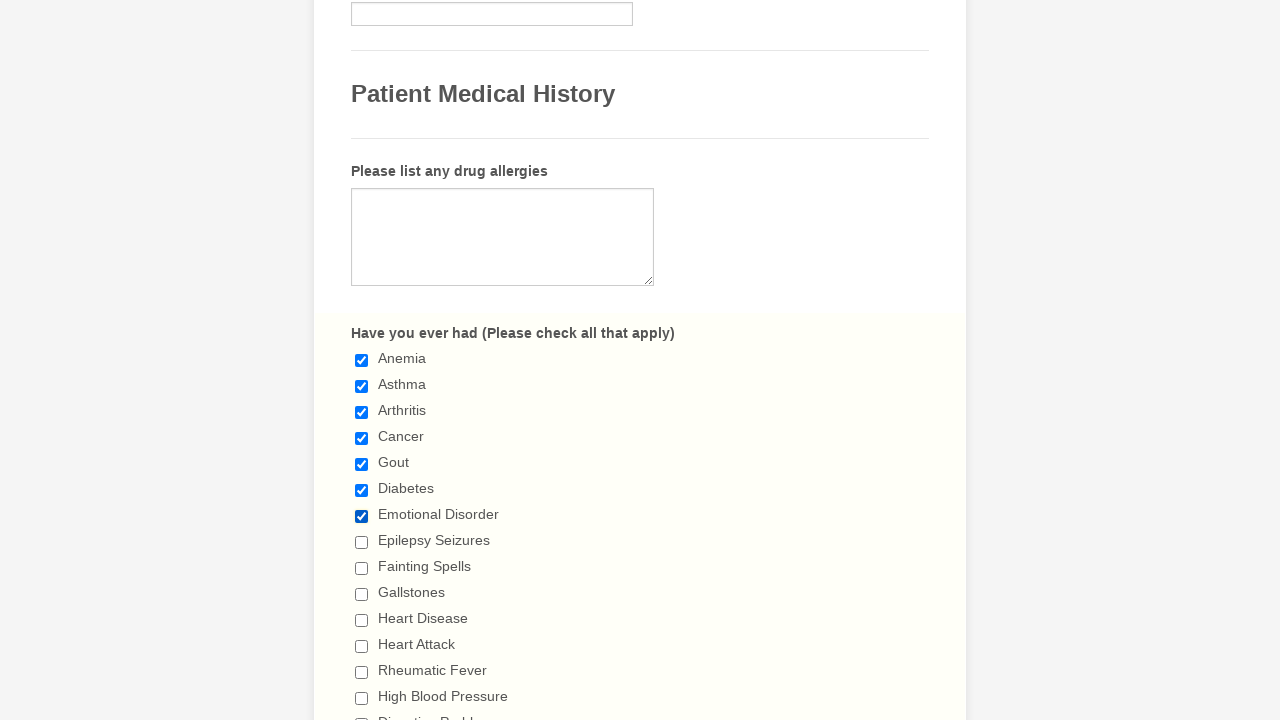

Retrieved checkbox 8 of 29
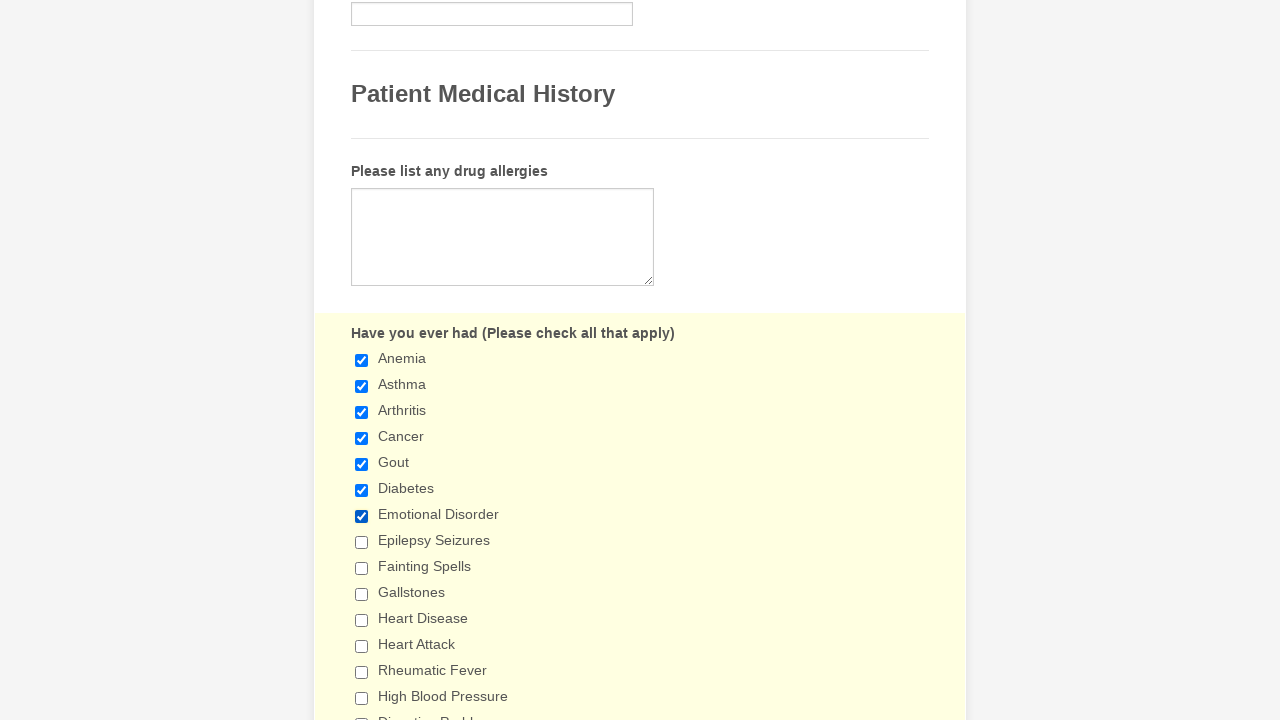

Clicked checkbox 8 to select it at (362, 542) on .form-checkbox >> nth=7
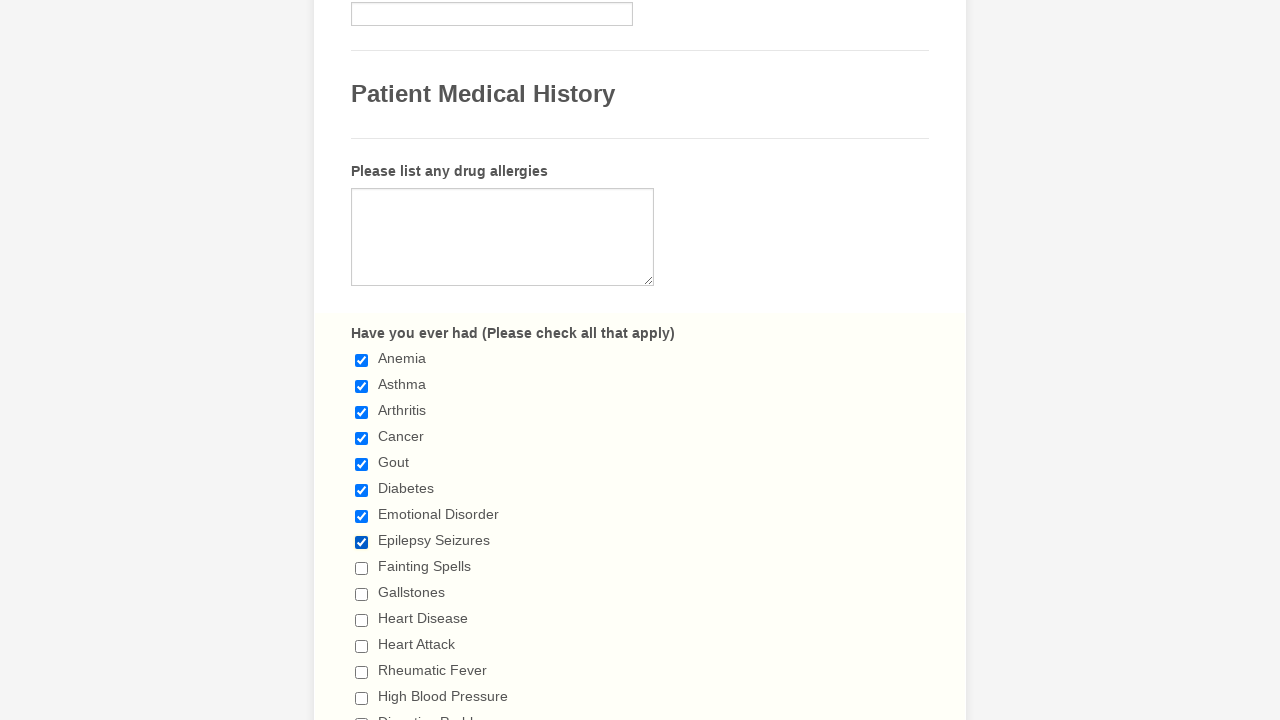

Retrieved checkbox 9 of 29
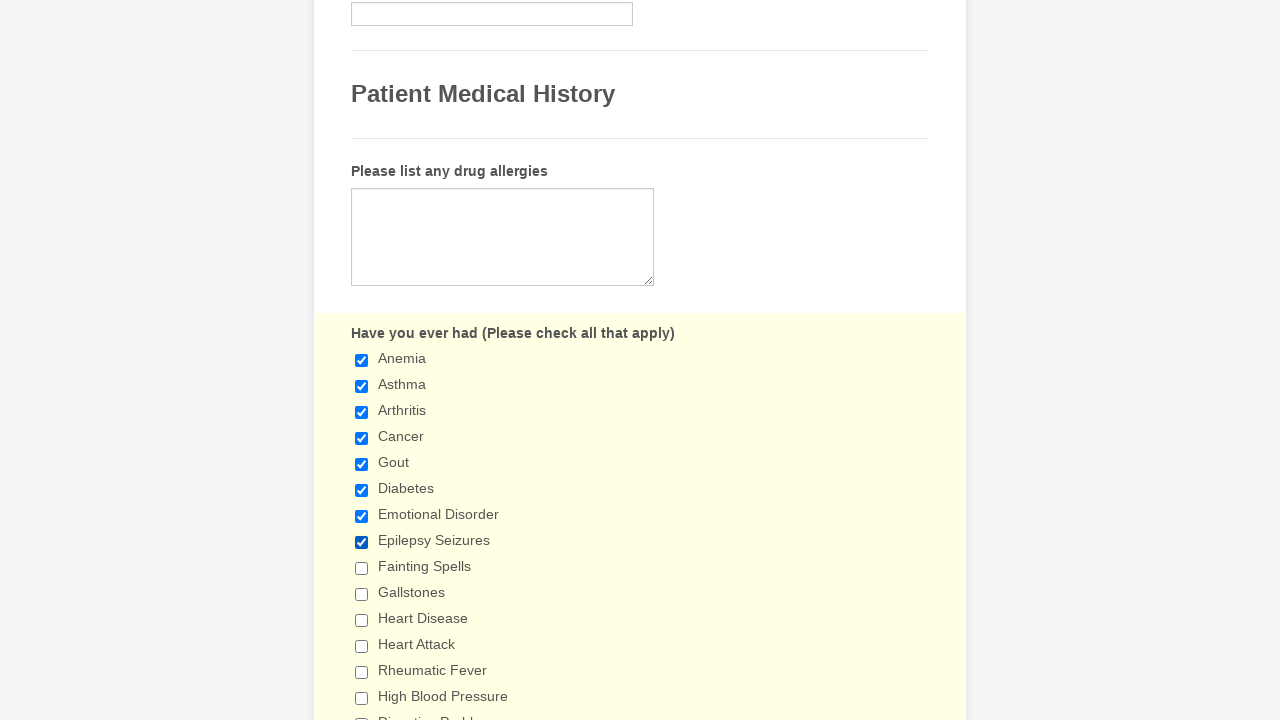

Clicked checkbox 9 to select it at (362, 568) on .form-checkbox >> nth=8
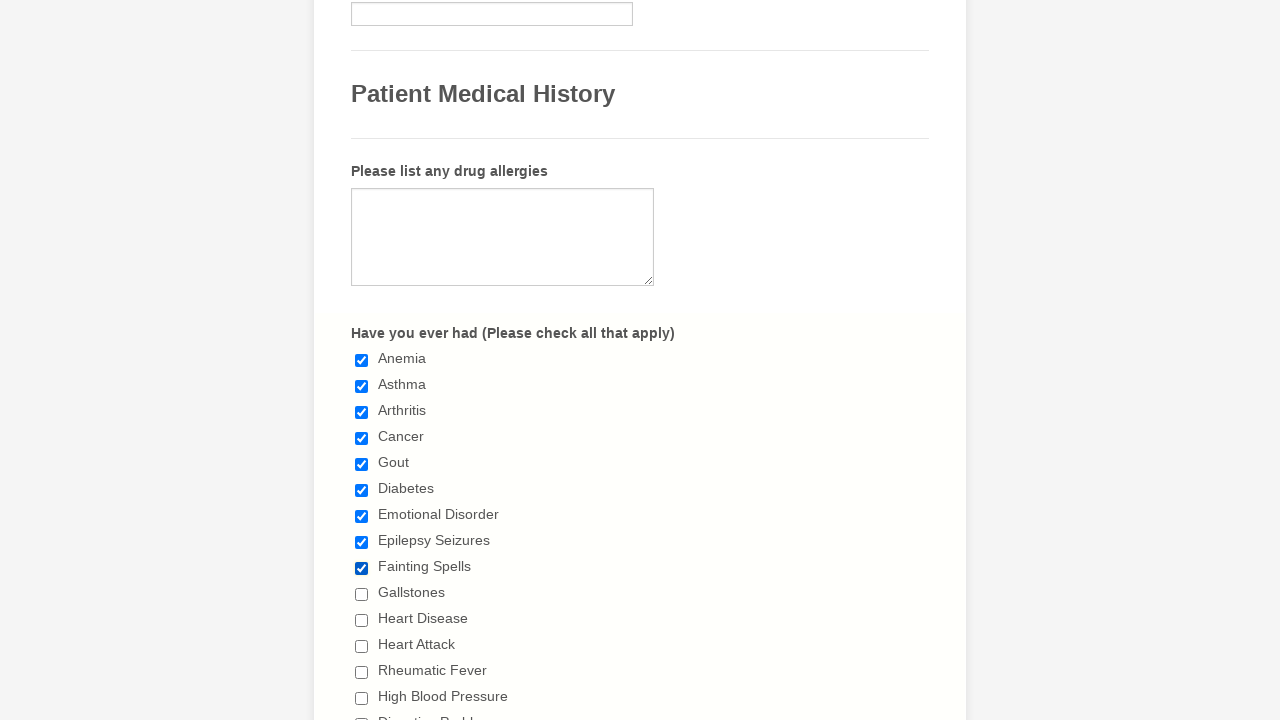

Retrieved checkbox 10 of 29
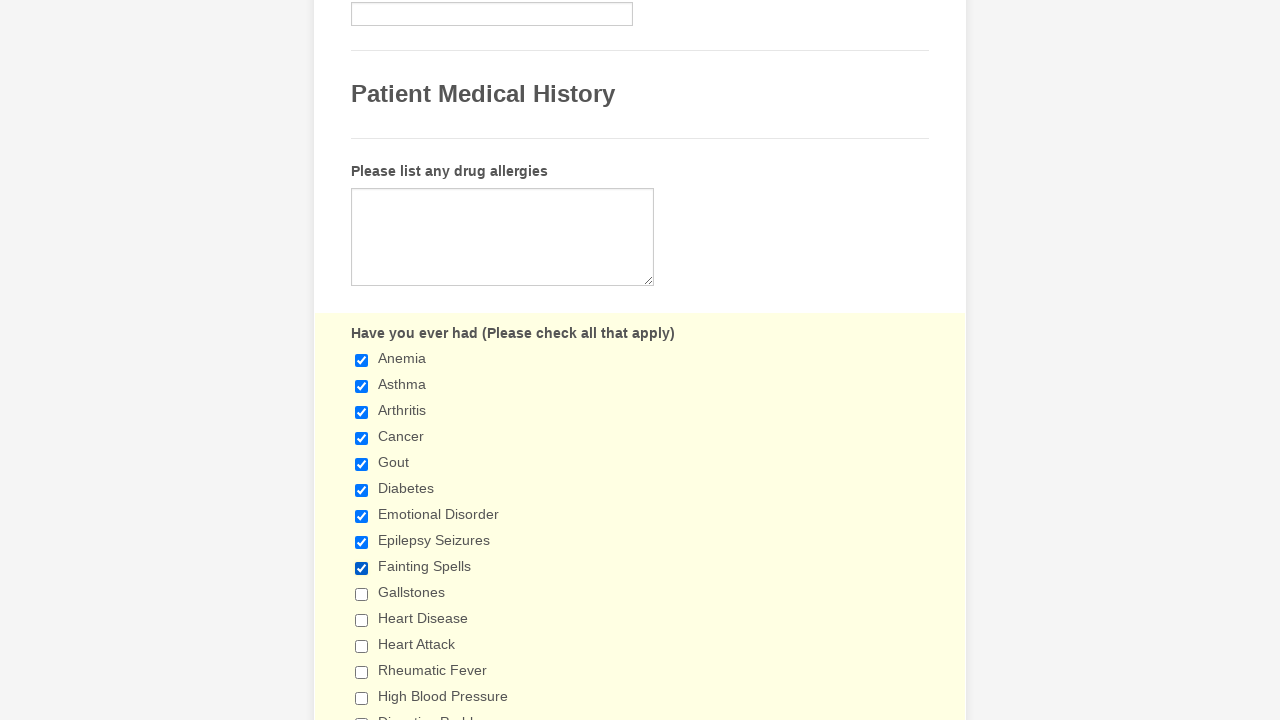

Clicked checkbox 10 to select it at (362, 594) on .form-checkbox >> nth=9
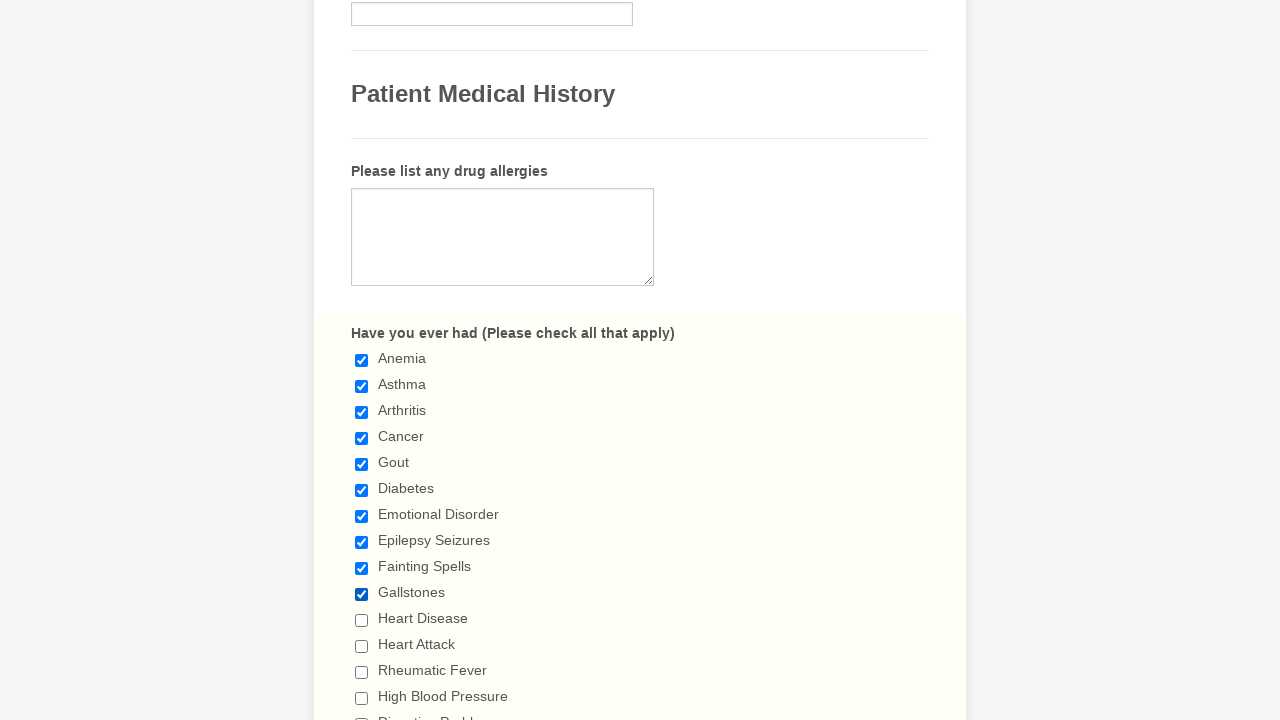

Retrieved checkbox 11 of 29
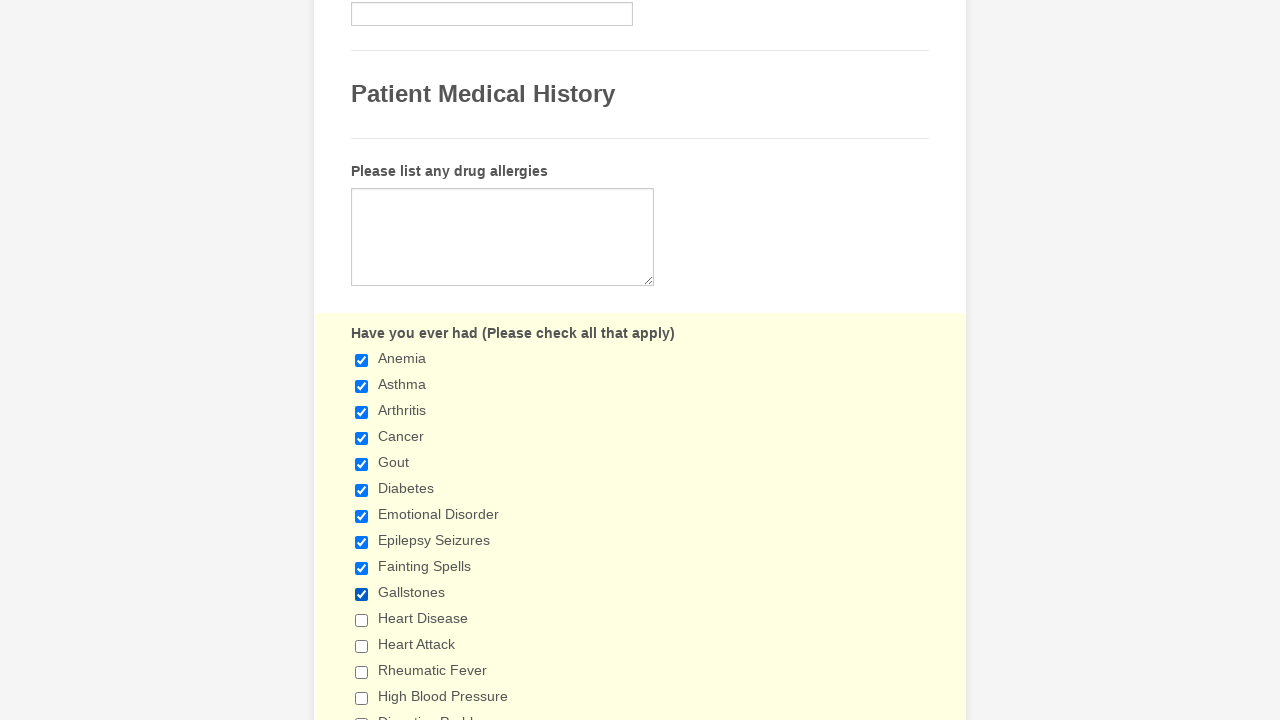

Clicked checkbox 11 to select it at (362, 620) on .form-checkbox >> nth=10
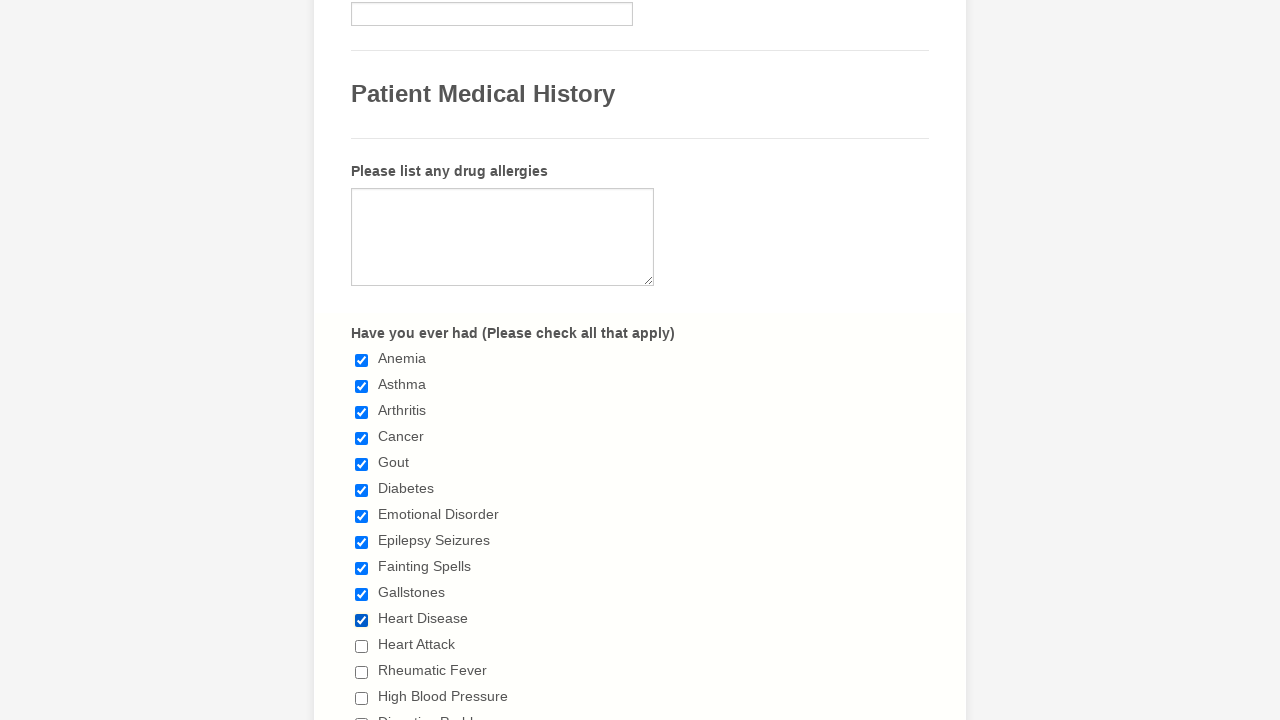

Retrieved checkbox 12 of 29
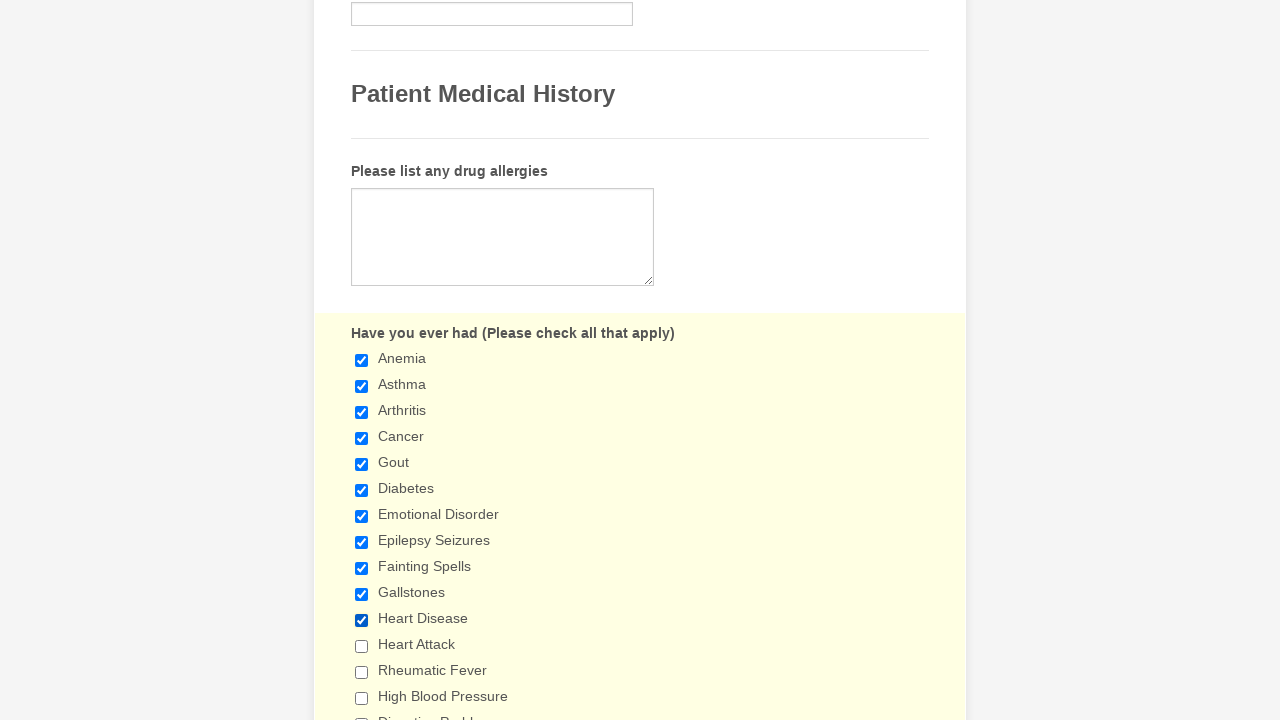

Clicked checkbox 12 to select it at (362, 646) on .form-checkbox >> nth=11
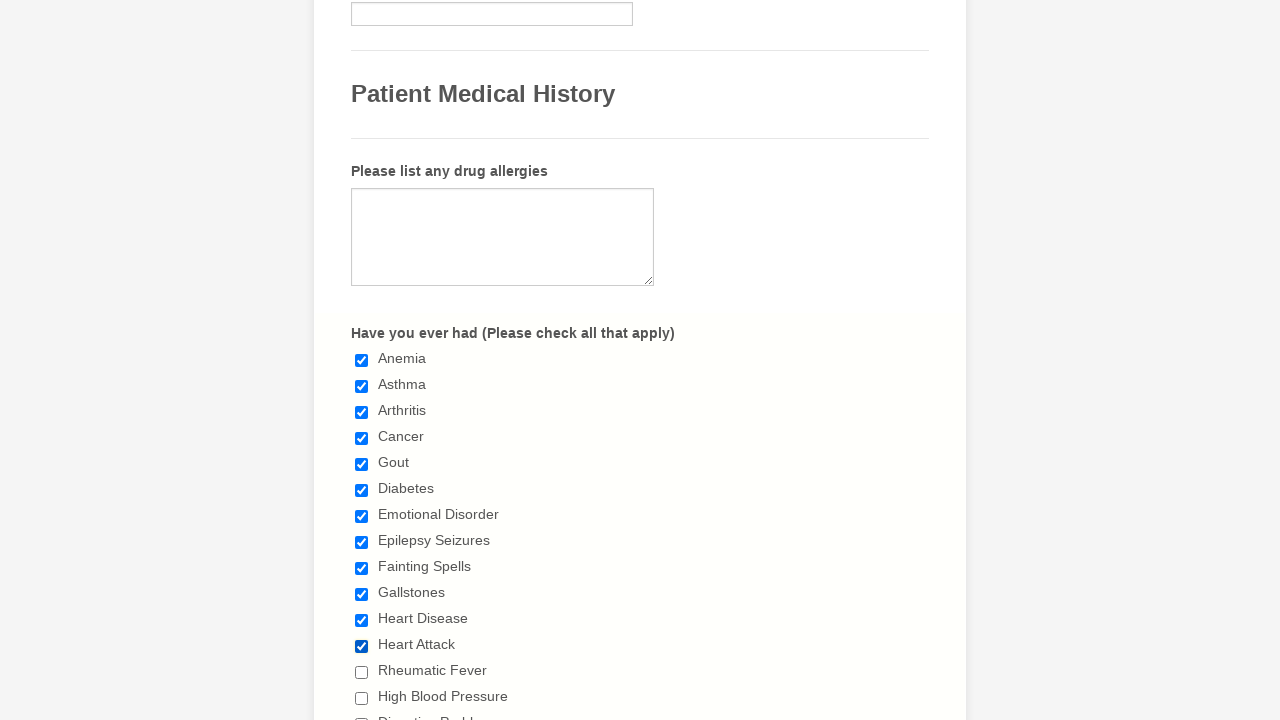

Retrieved checkbox 13 of 29
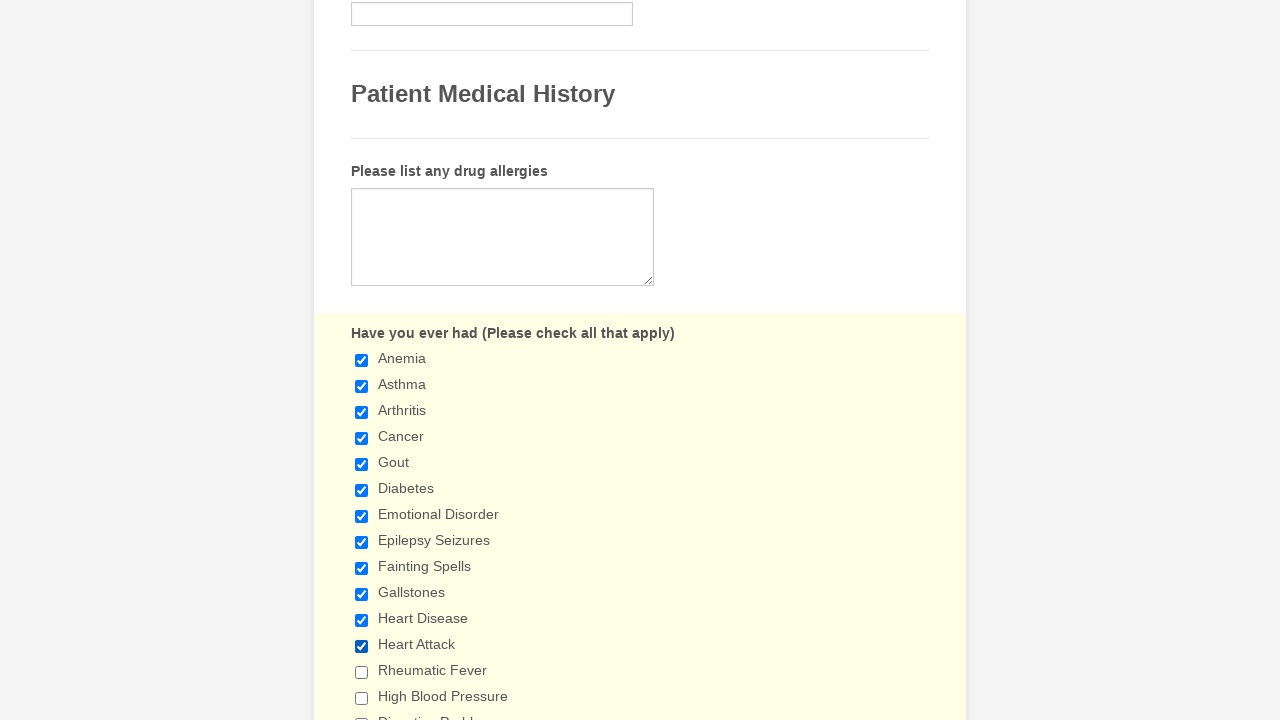

Clicked checkbox 13 to select it at (362, 672) on .form-checkbox >> nth=12
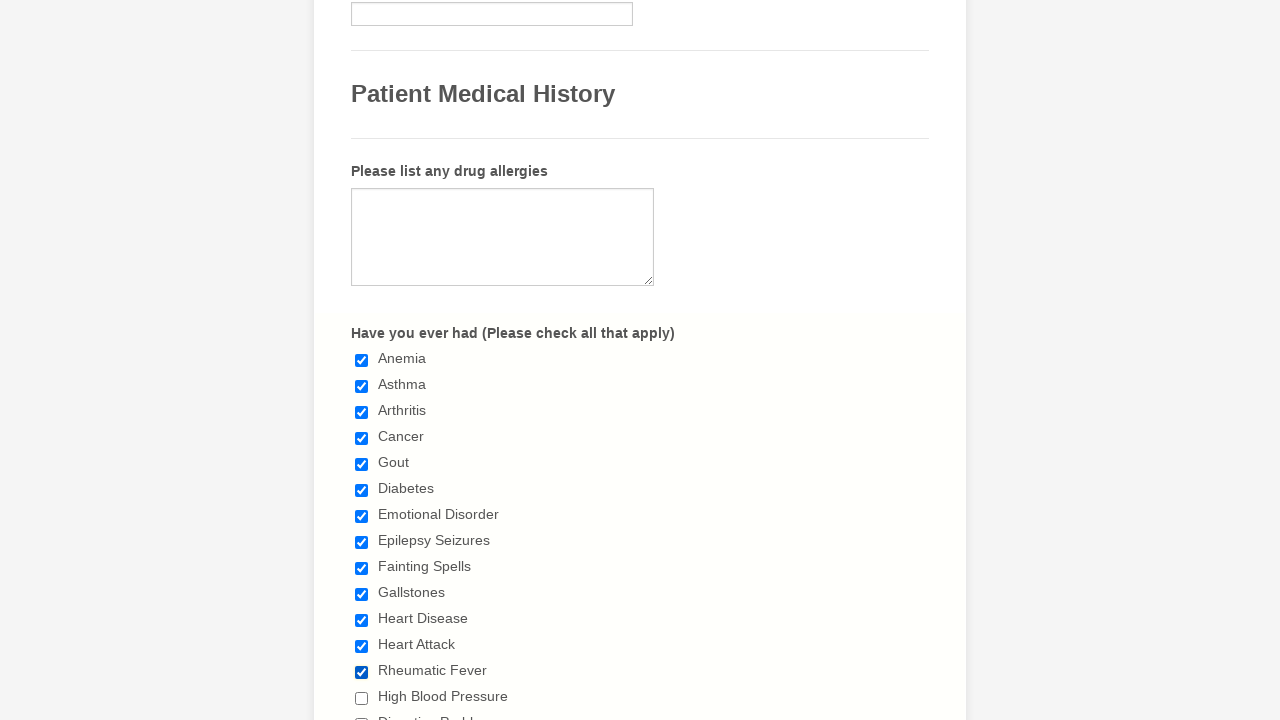

Retrieved checkbox 14 of 29
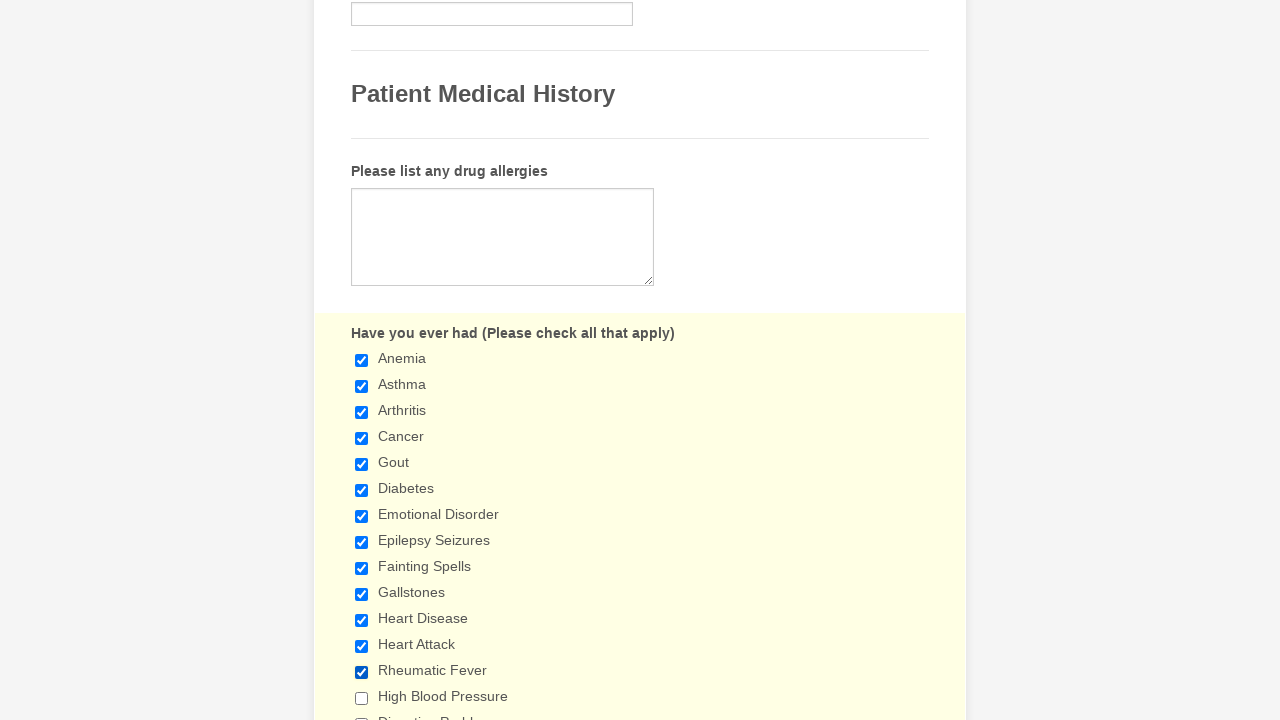

Clicked checkbox 14 to select it at (362, 698) on .form-checkbox >> nth=13
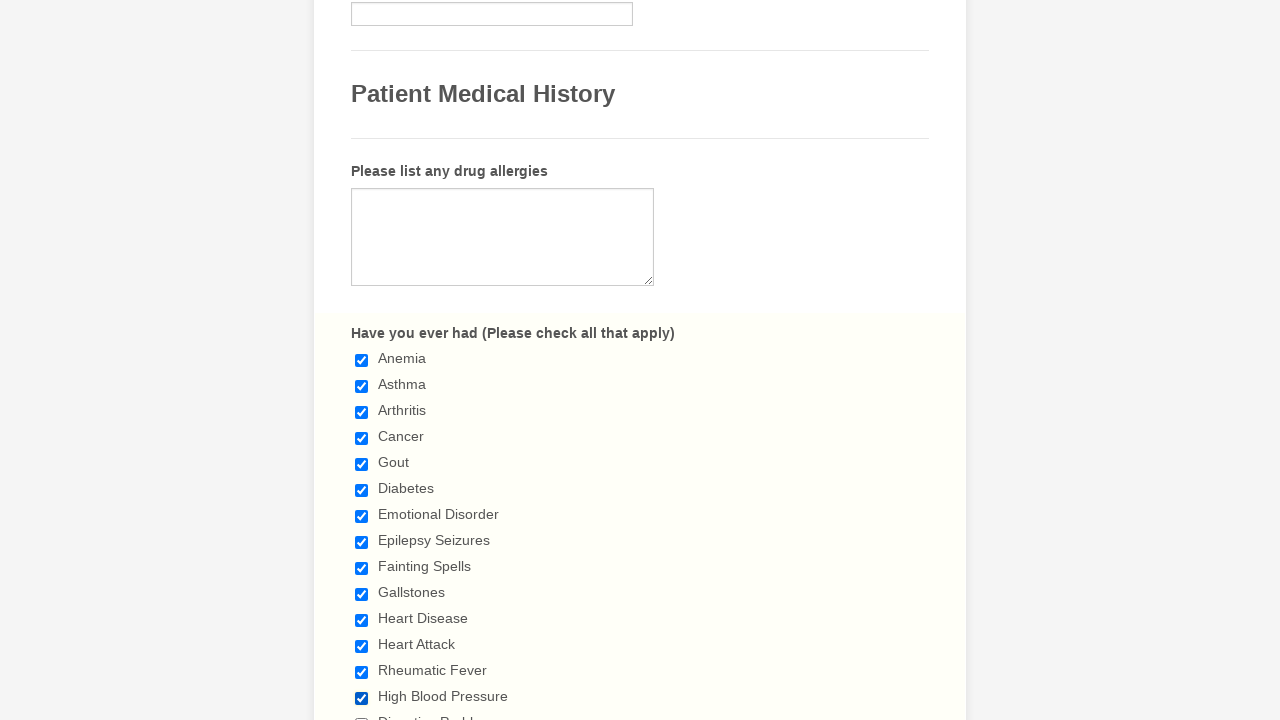

Retrieved checkbox 15 of 29
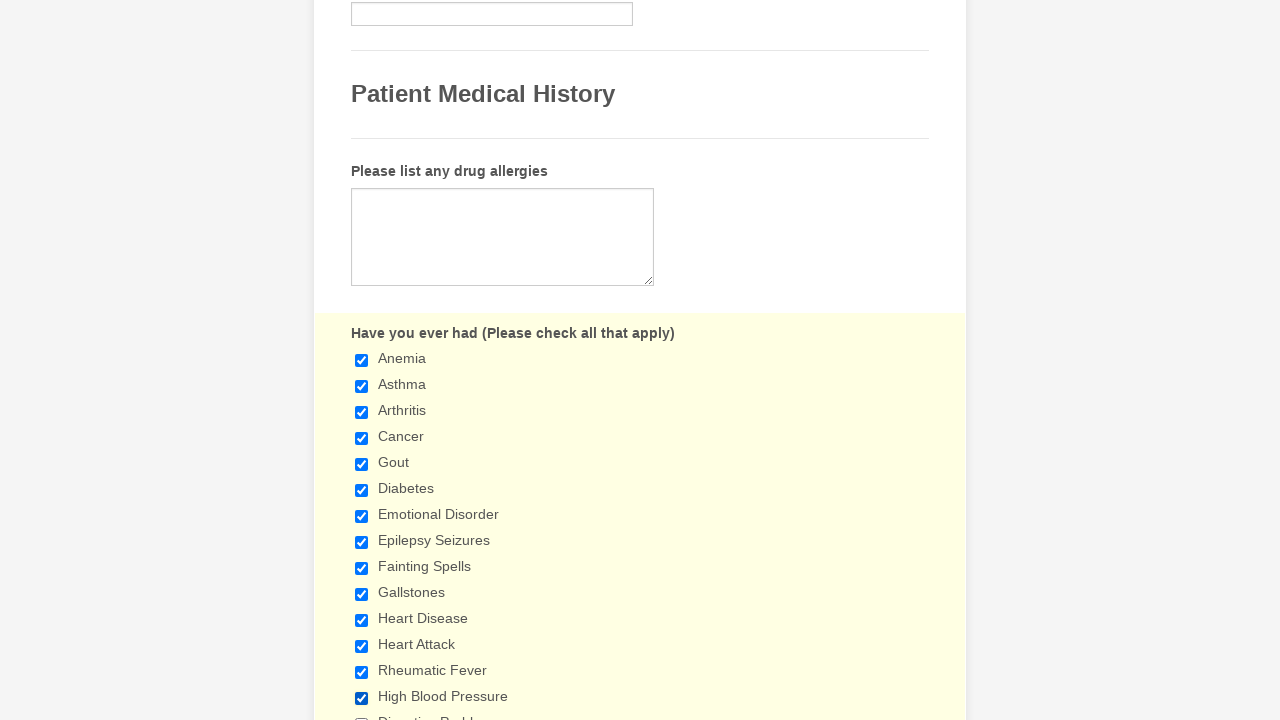

Clicked checkbox 15 to select it at (362, 714) on .form-checkbox >> nth=14
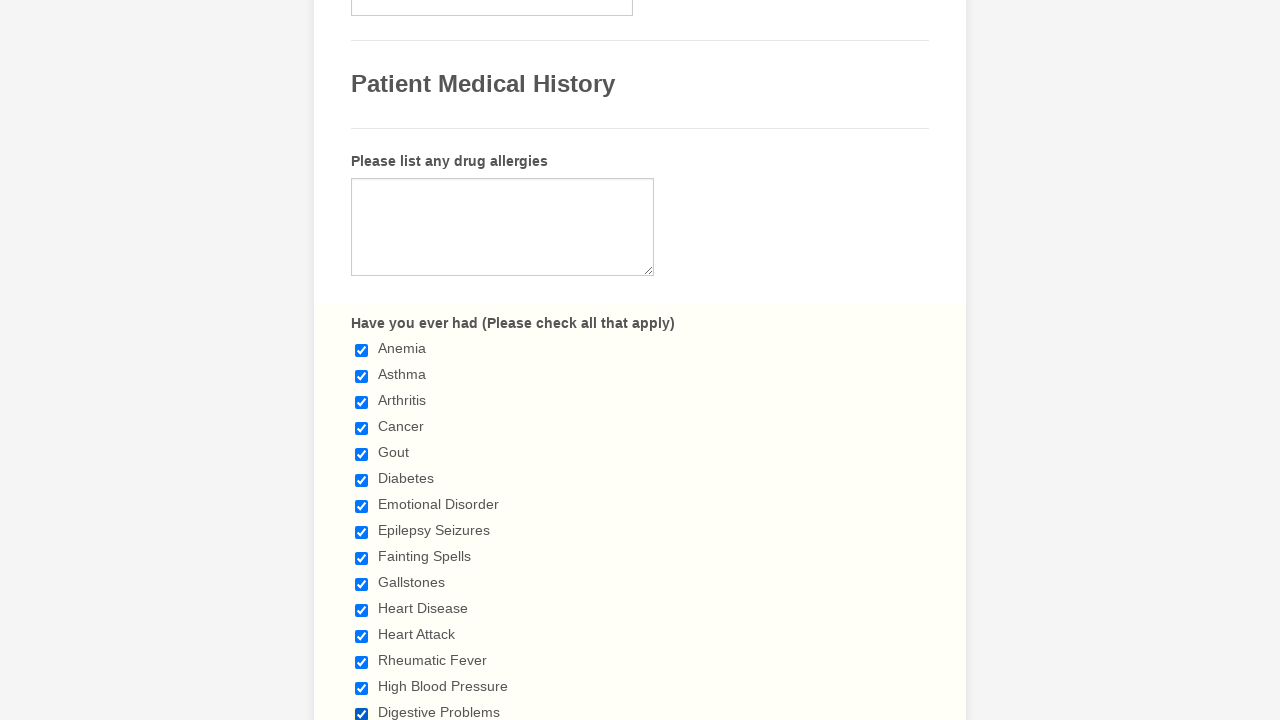

Retrieved checkbox 16 of 29
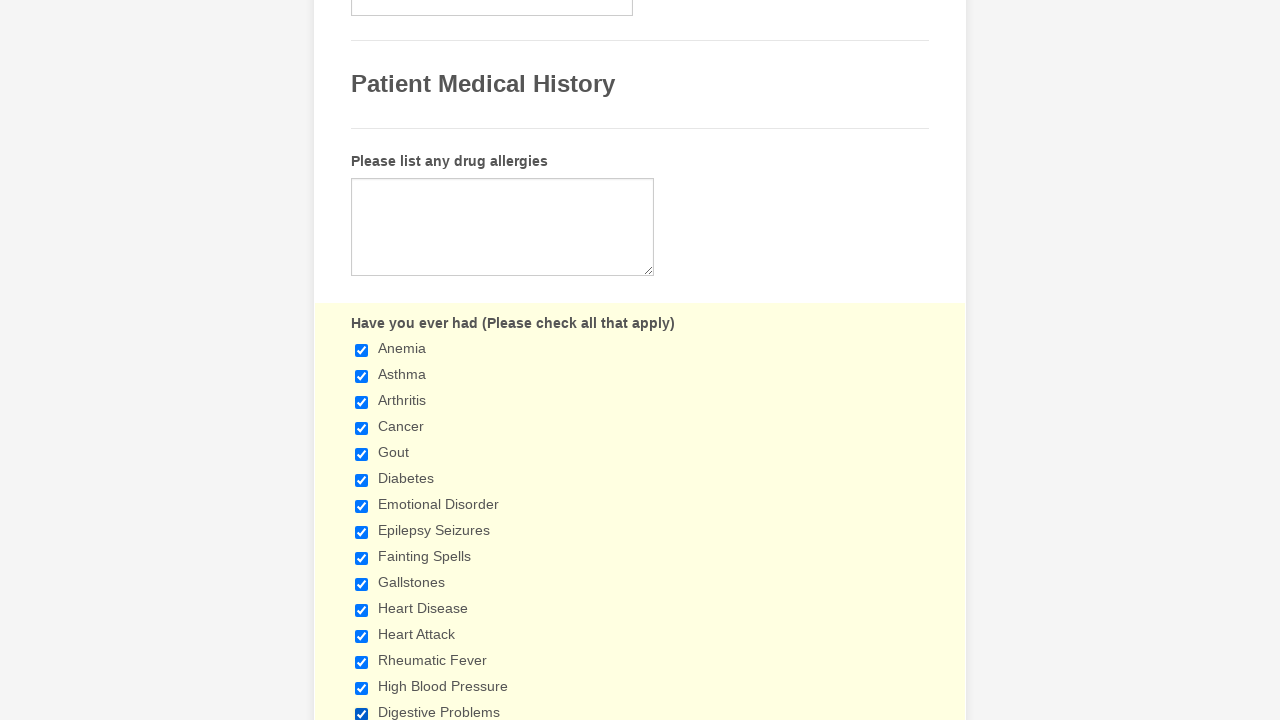

Clicked checkbox 16 to select it at (362, 360) on .form-checkbox >> nth=15
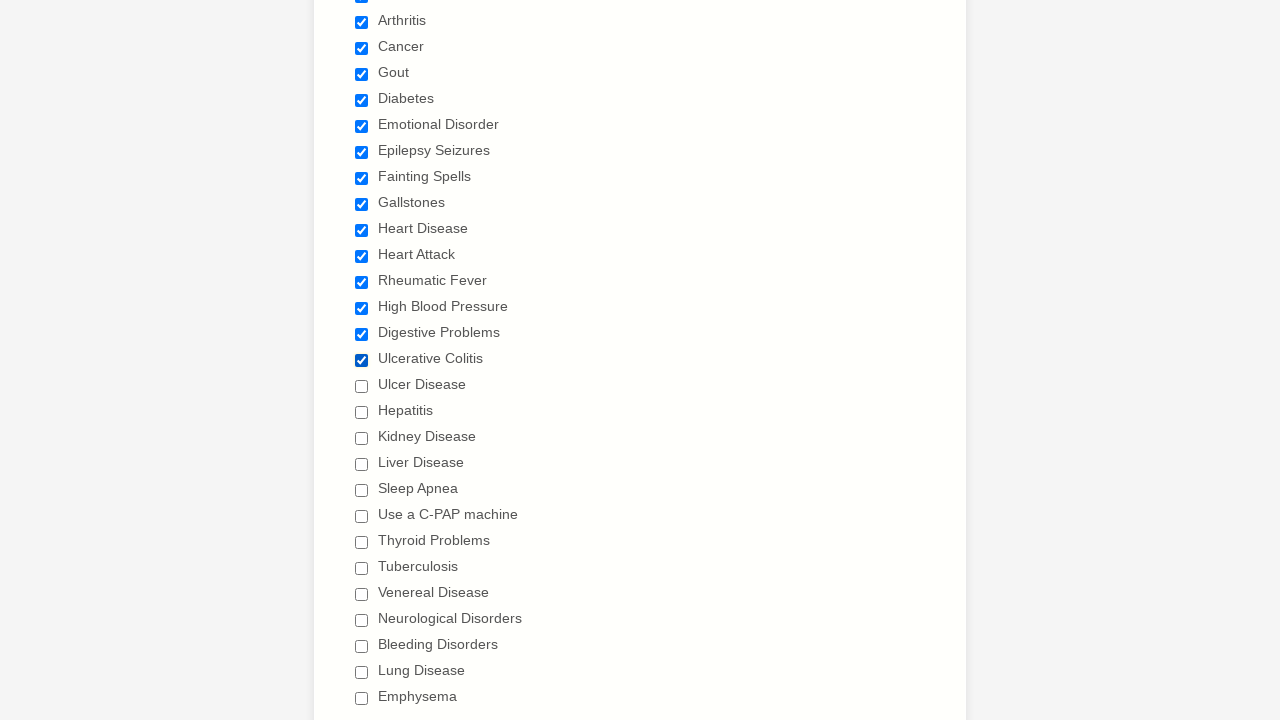

Retrieved checkbox 17 of 29
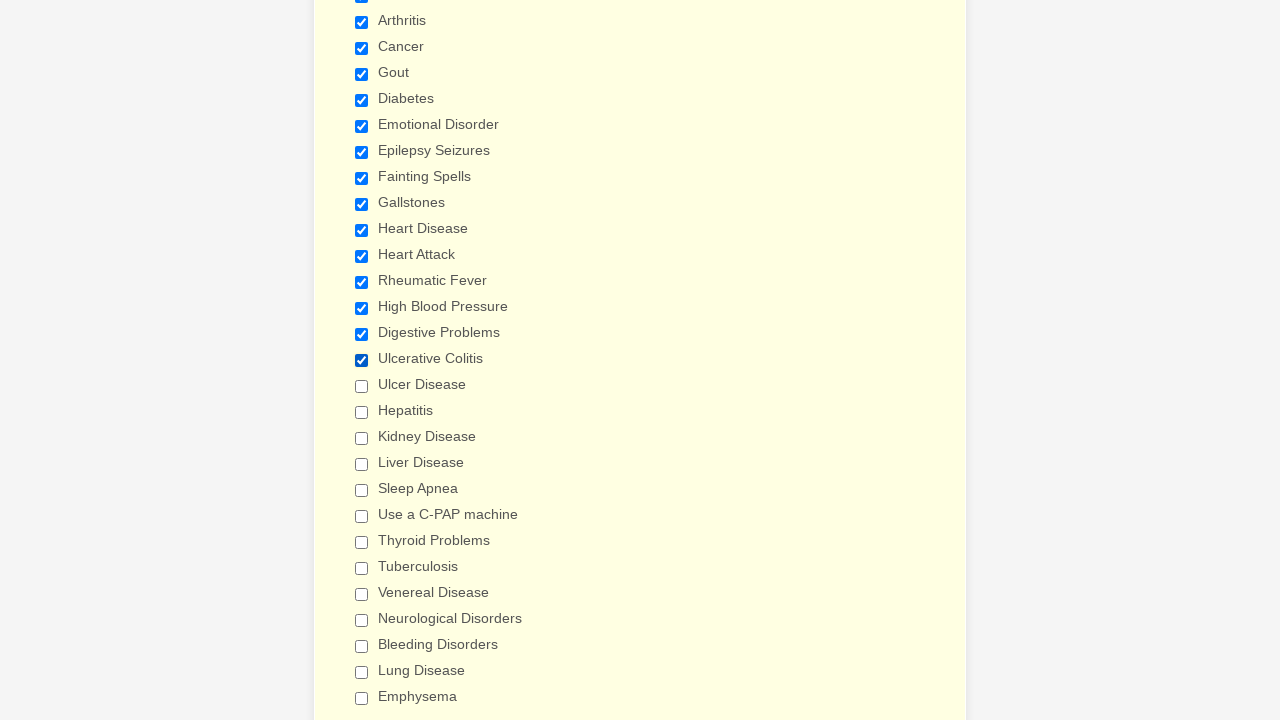

Clicked checkbox 17 to select it at (362, 386) on .form-checkbox >> nth=16
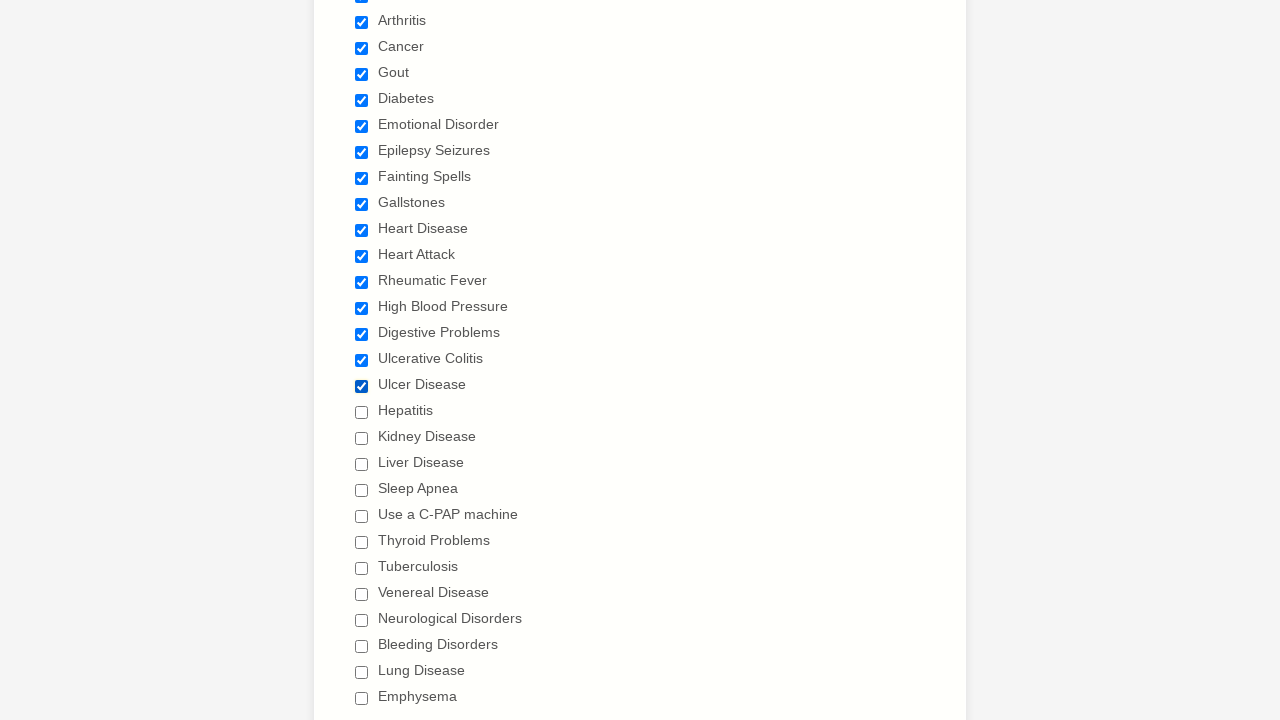

Retrieved checkbox 18 of 29
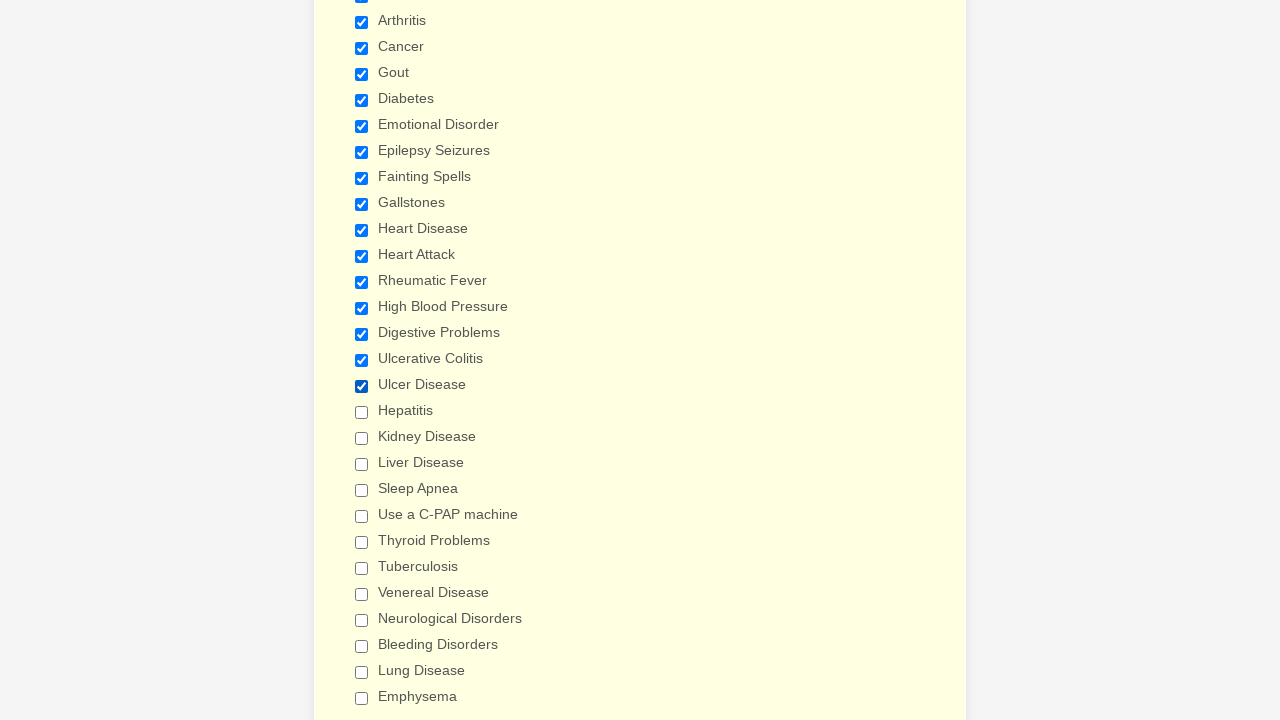

Clicked checkbox 18 to select it at (362, 412) on .form-checkbox >> nth=17
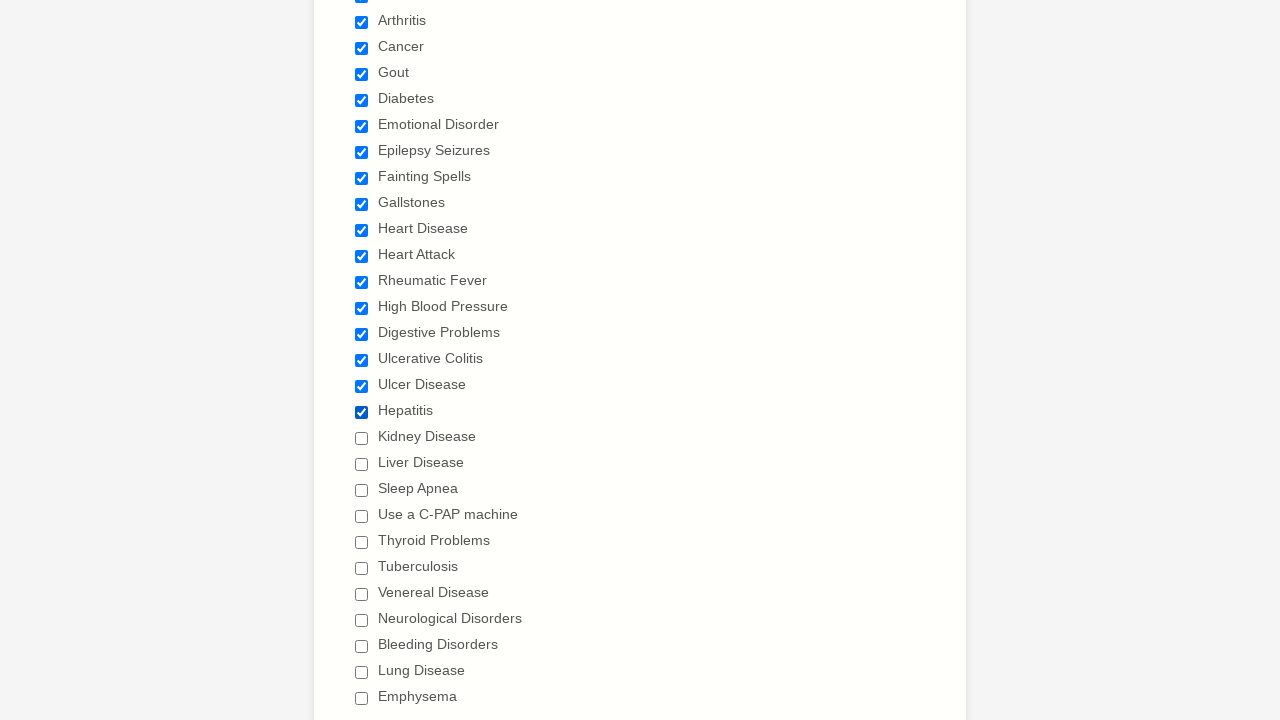

Retrieved checkbox 19 of 29
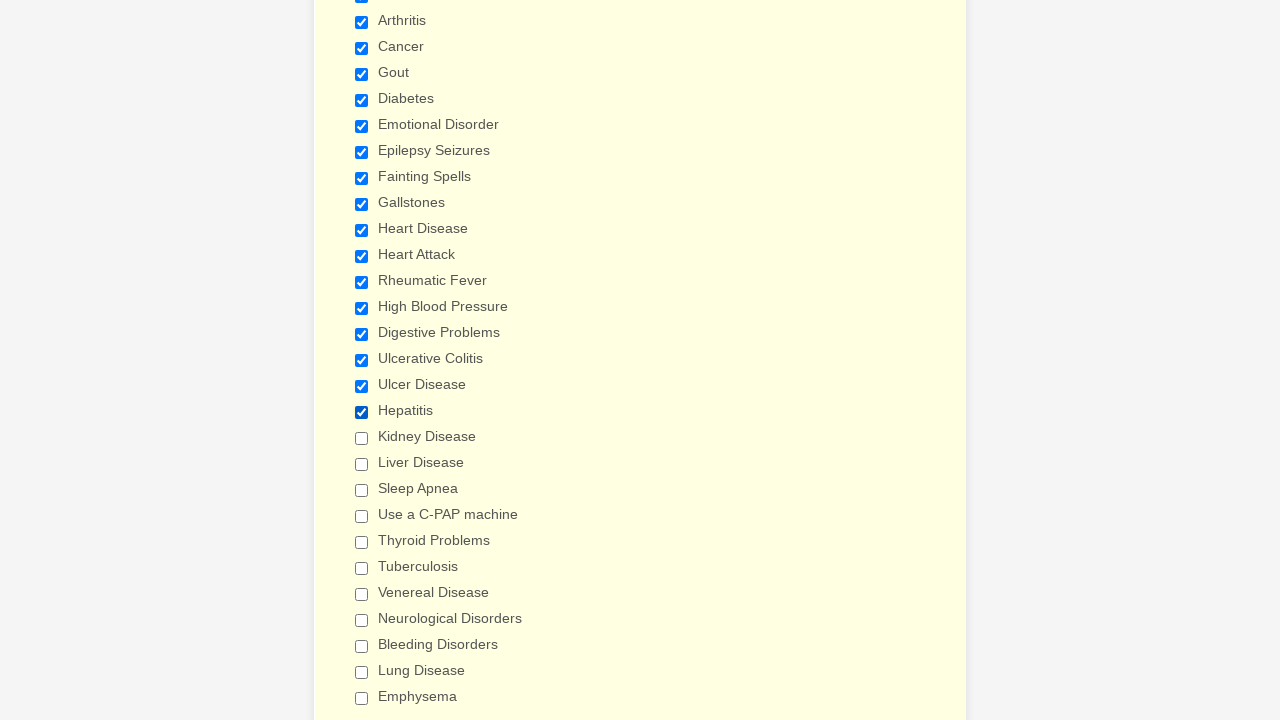

Clicked checkbox 19 to select it at (362, 438) on .form-checkbox >> nth=18
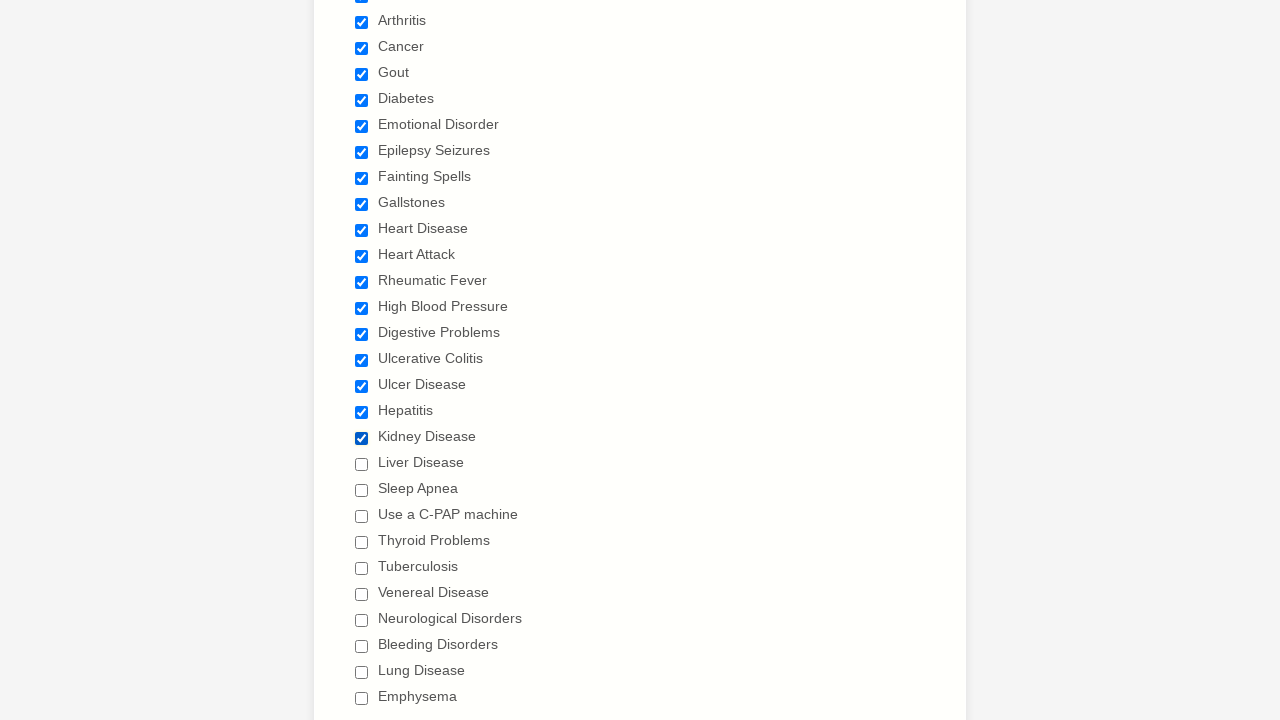

Retrieved checkbox 20 of 29
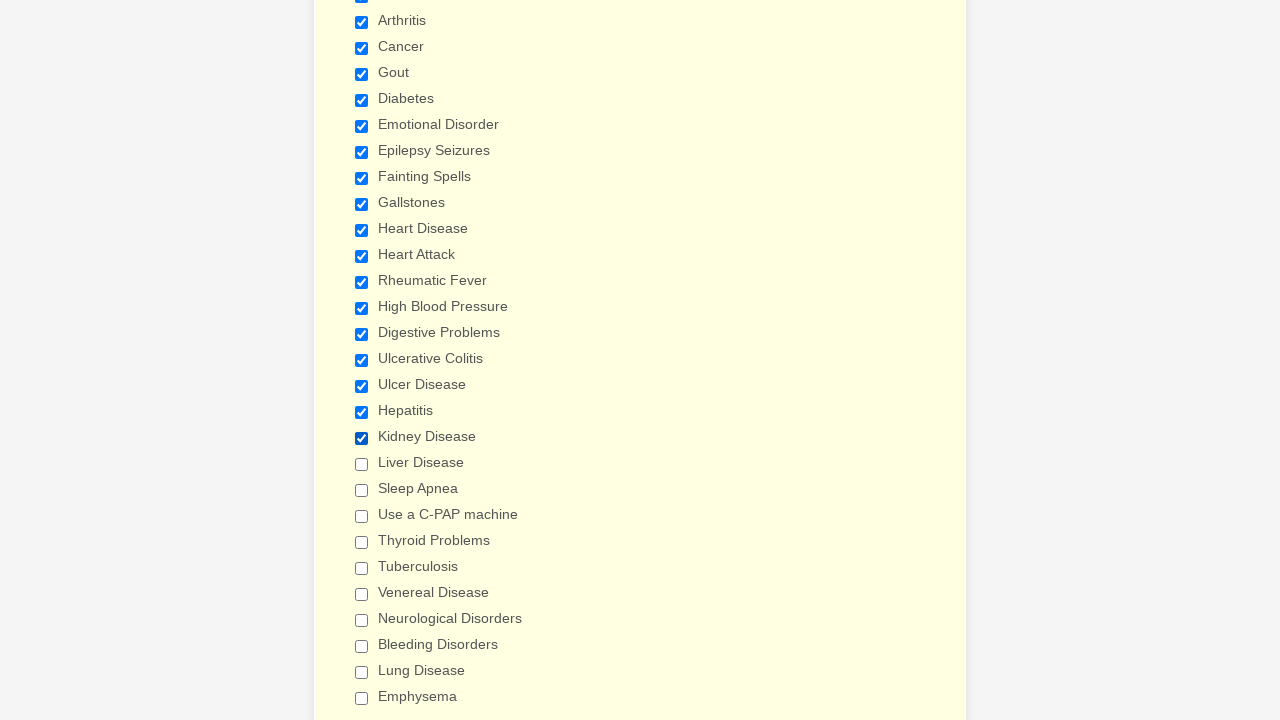

Clicked checkbox 20 to select it at (362, 464) on .form-checkbox >> nth=19
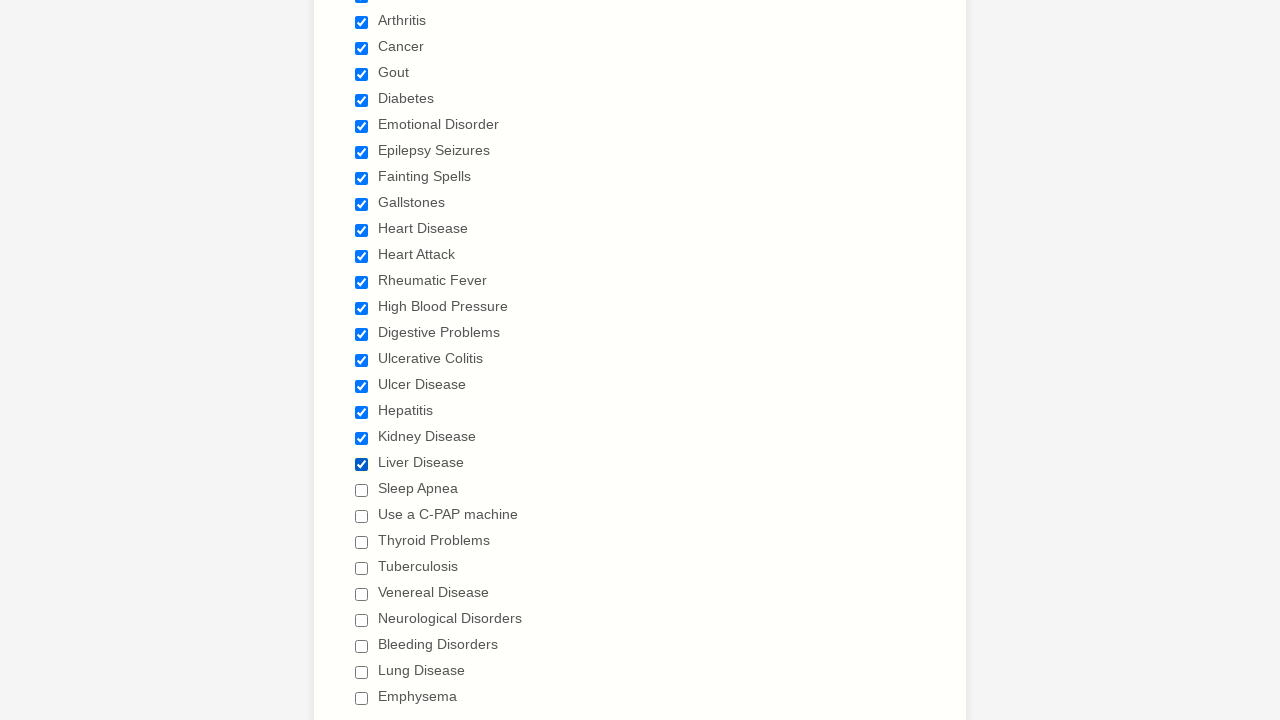

Retrieved checkbox 21 of 29
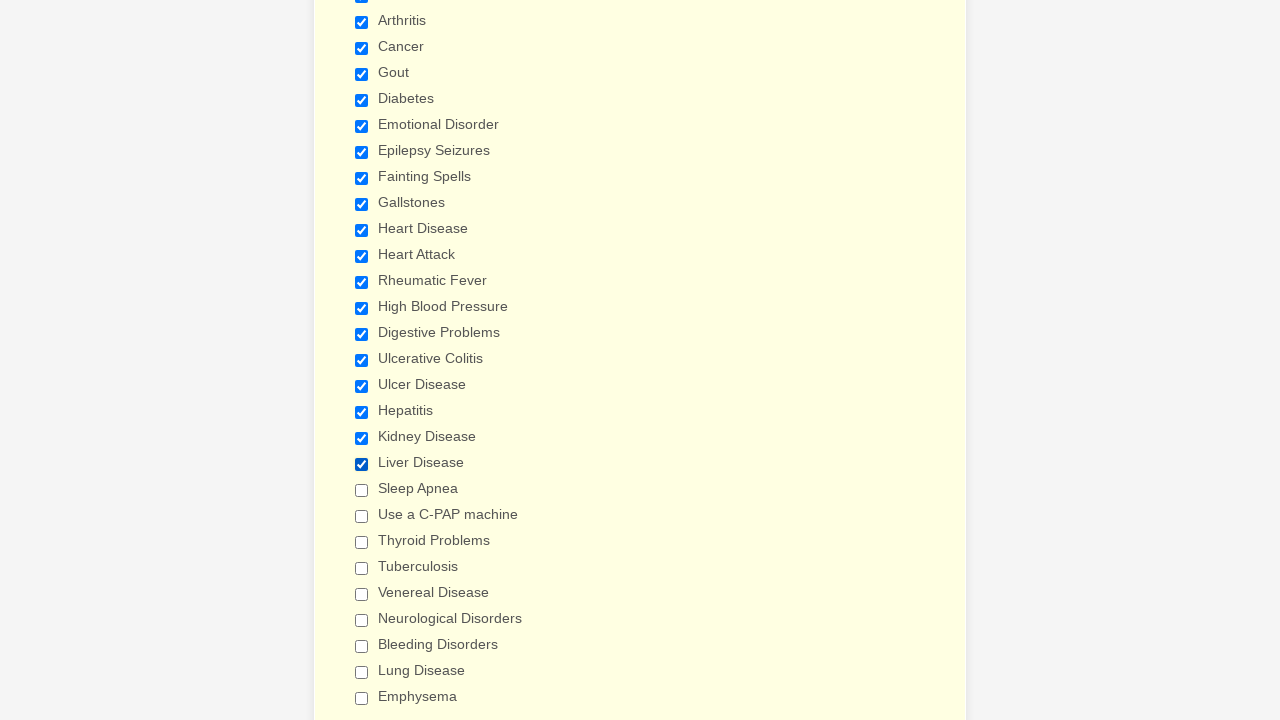

Clicked checkbox 21 to select it at (362, 490) on .form-checkbox >> nth=20
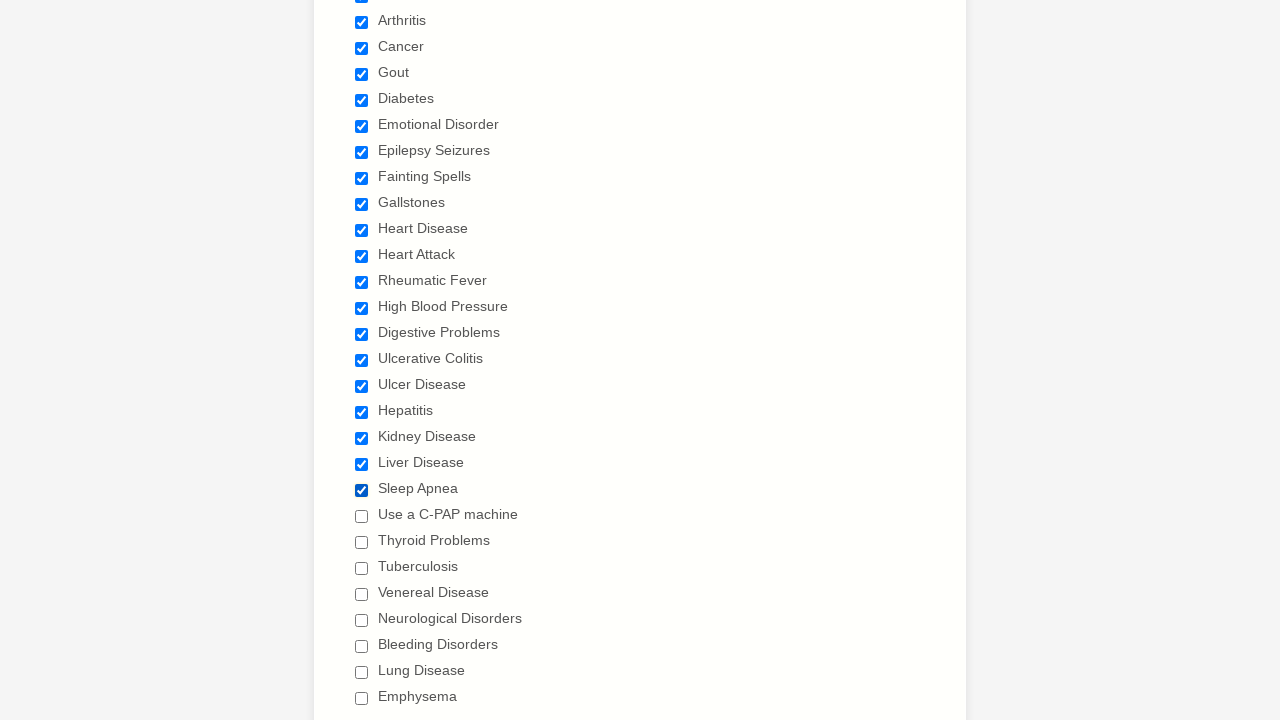

Retrieved checkbox 22 of 29
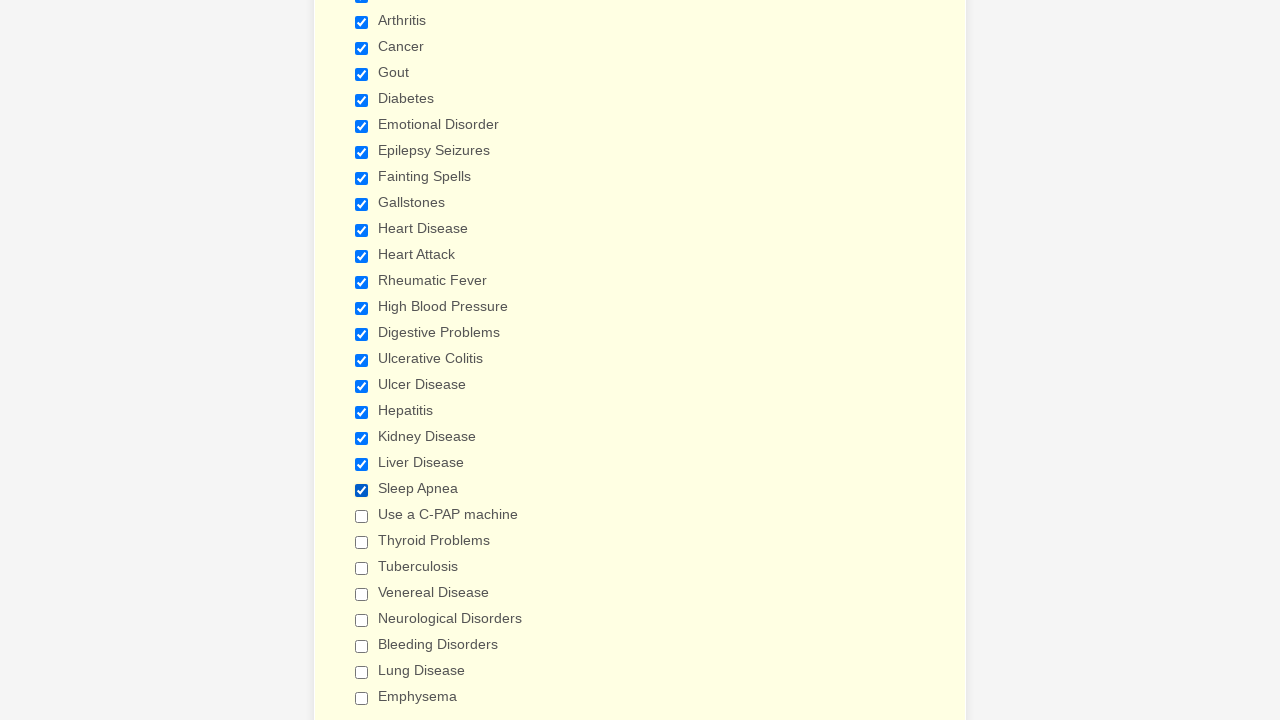

Clicked checkbox 22 to select it at (362, 516) on .form-checkbox >> nth=21
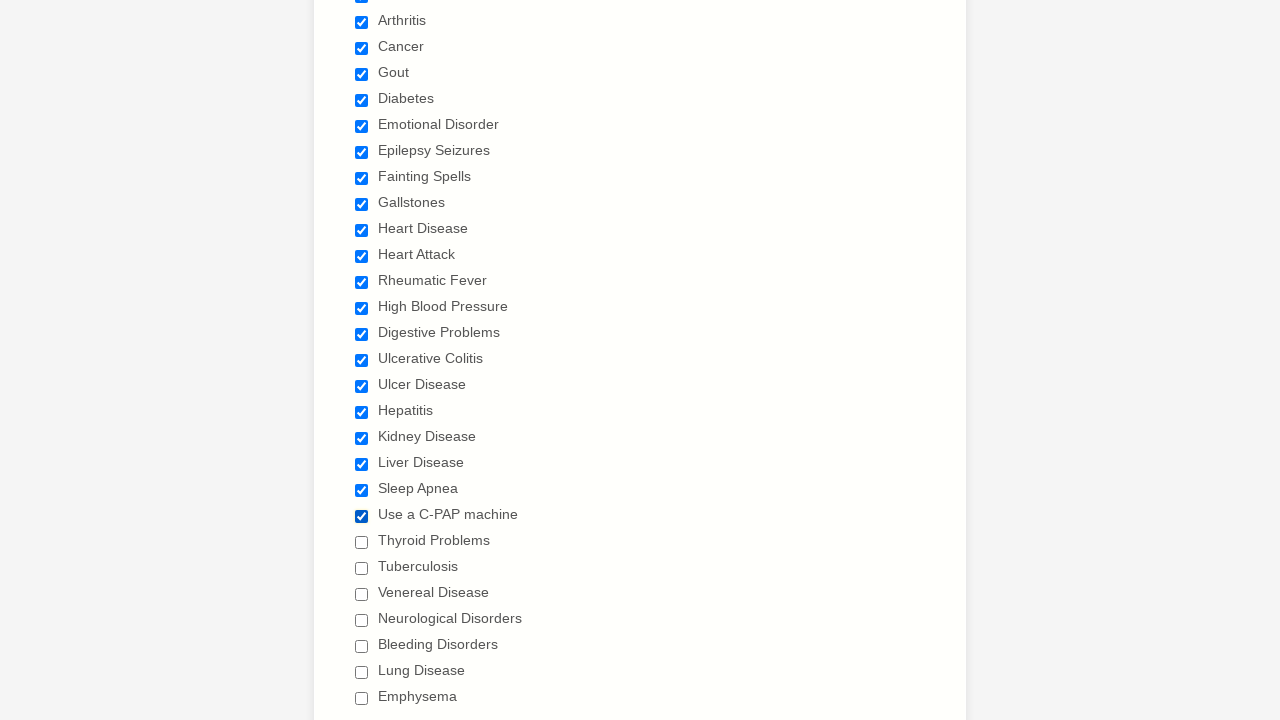

Retrieved checkbox 23 of 29
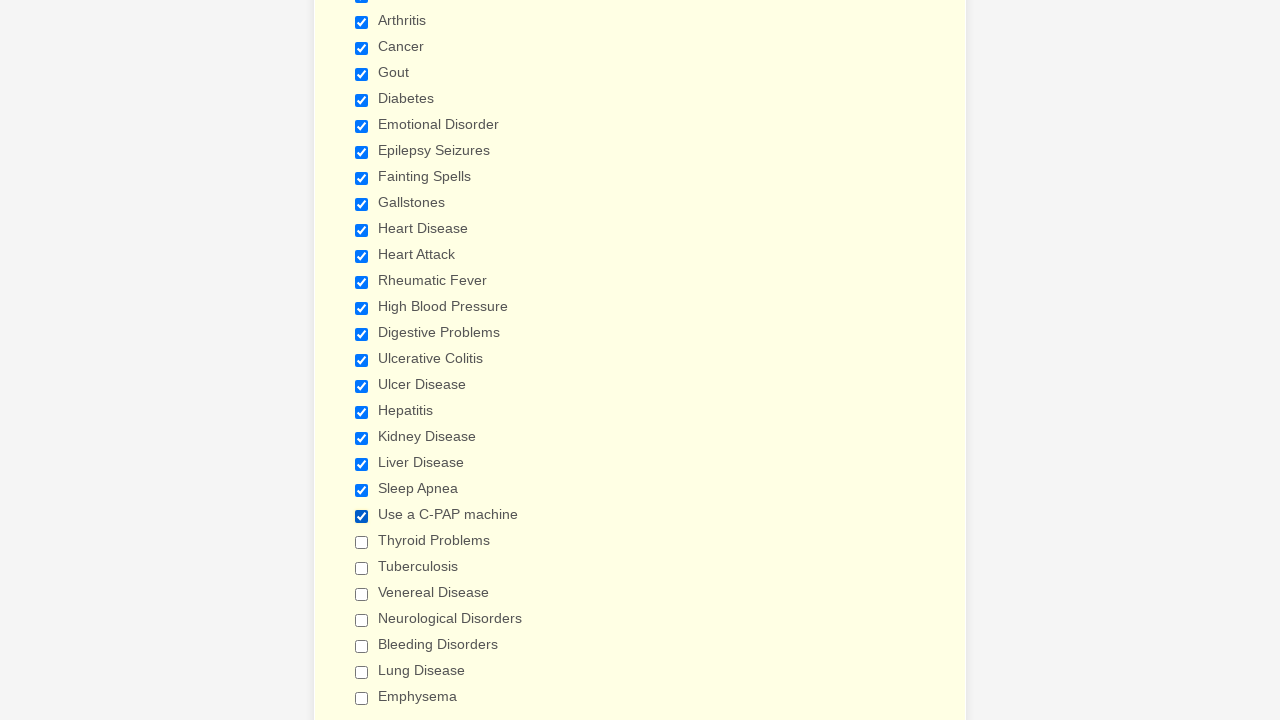

Clicked checkbox 23 to select it at (362, 542) on .form-checkbox >> nth=22
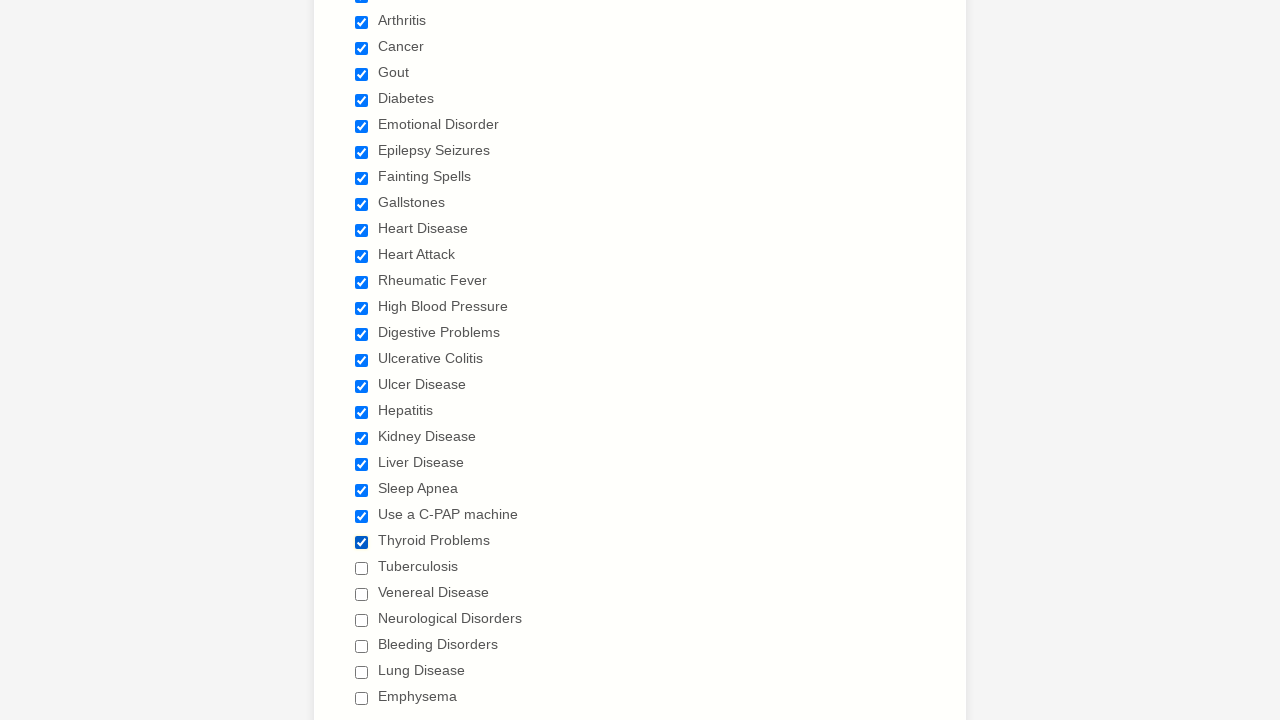

Retrieved checkbox 24 of 29
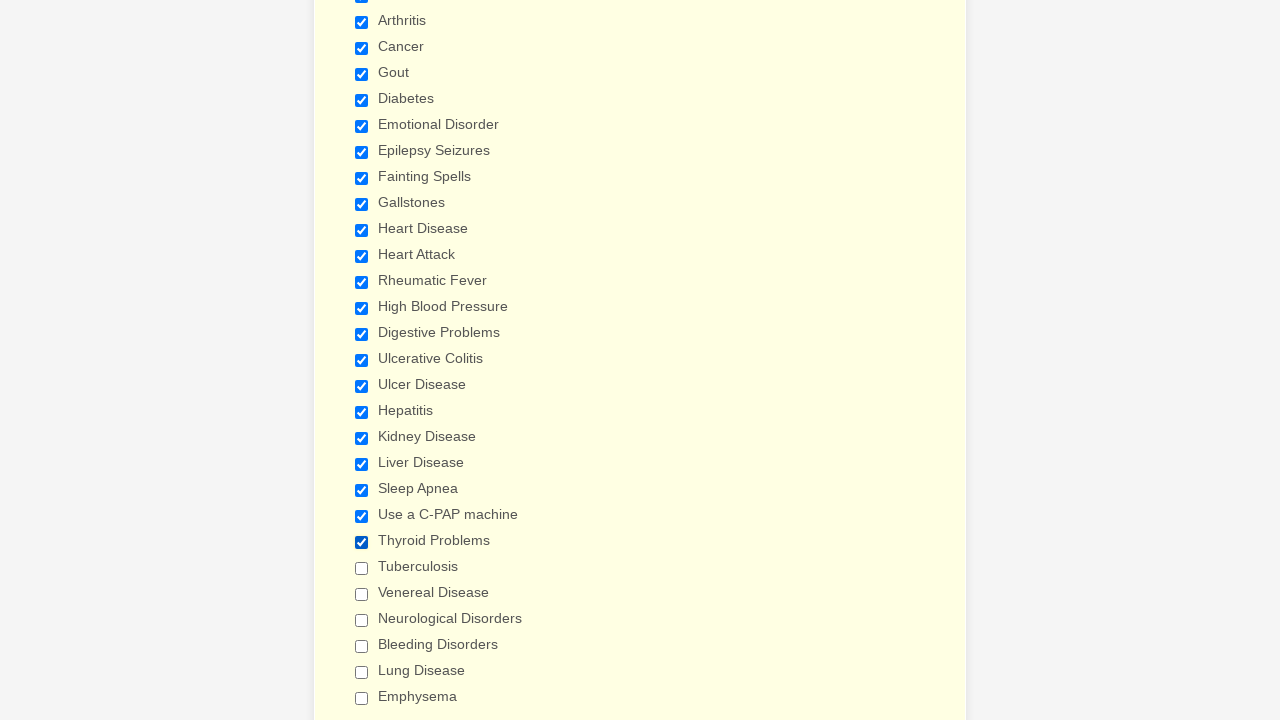

Clicked checkbox 24 to select it at (362, 568) on .form-checkbox >> nth=23
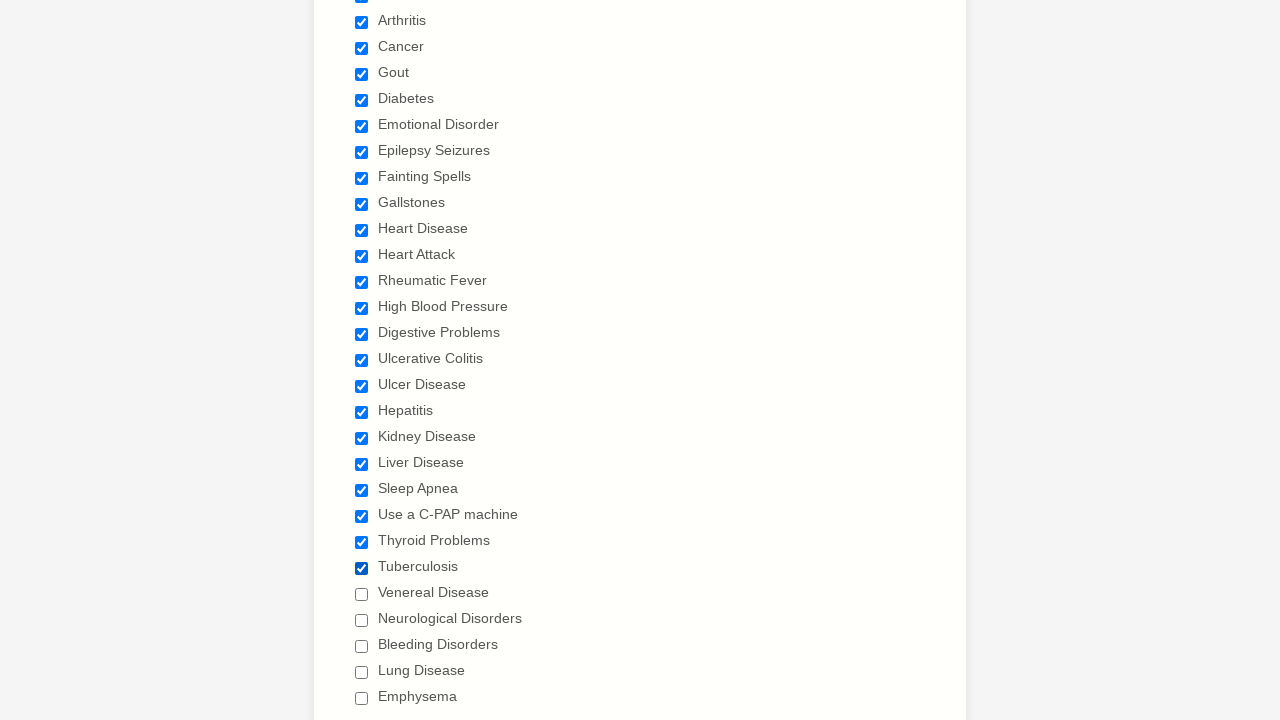

Retrieved checkbox 25 of 29
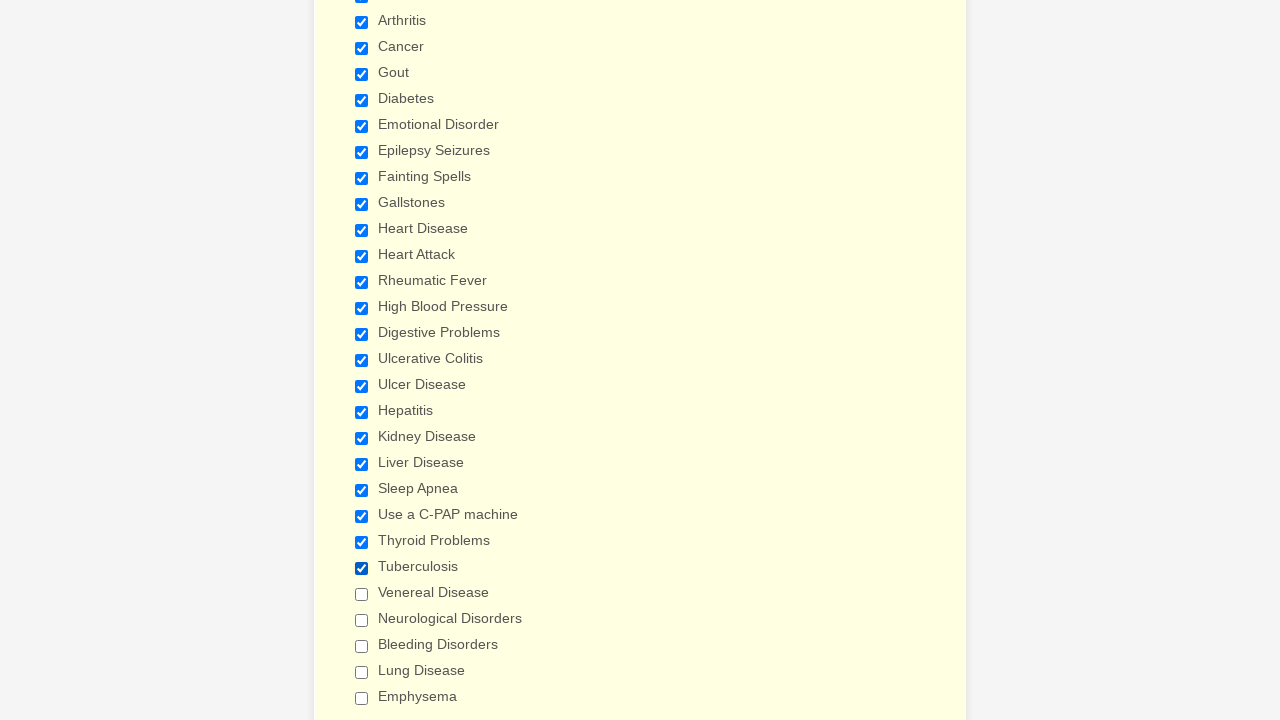

Clicked checkbox 25 to select it at (362, 594) on .form-checkbox >> nth=24
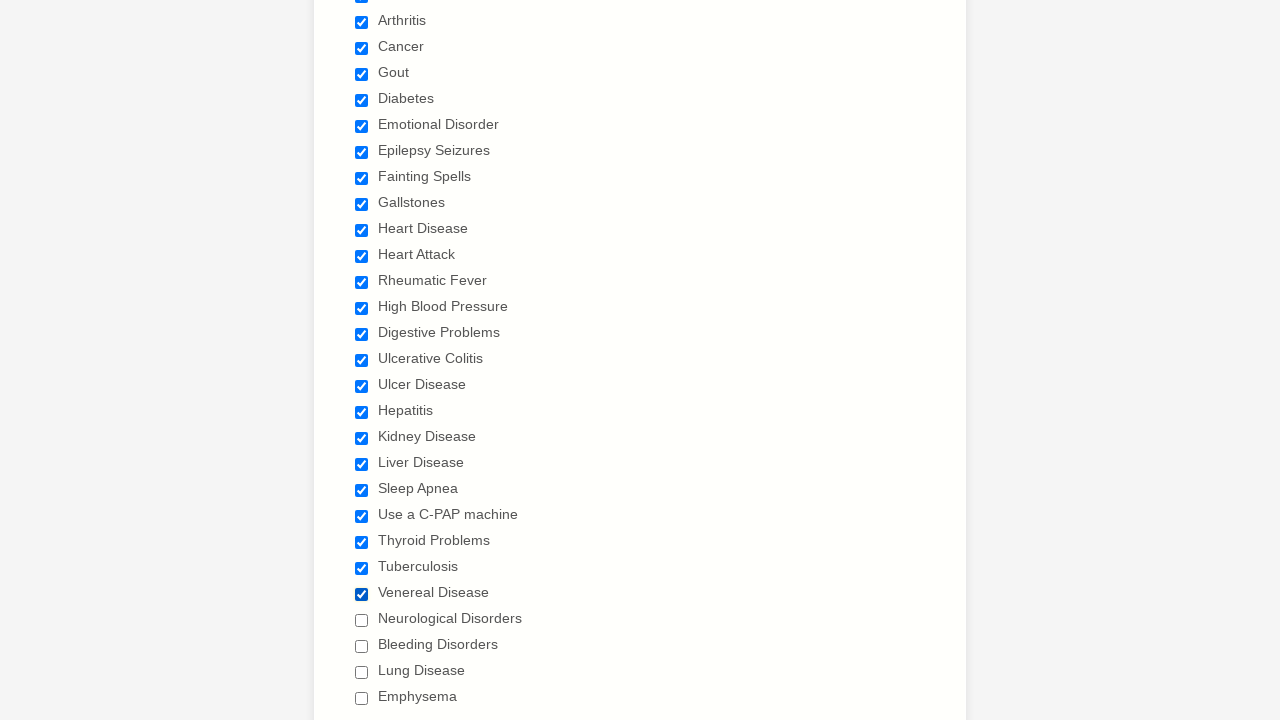

Retrieved checkbox 26 of 29
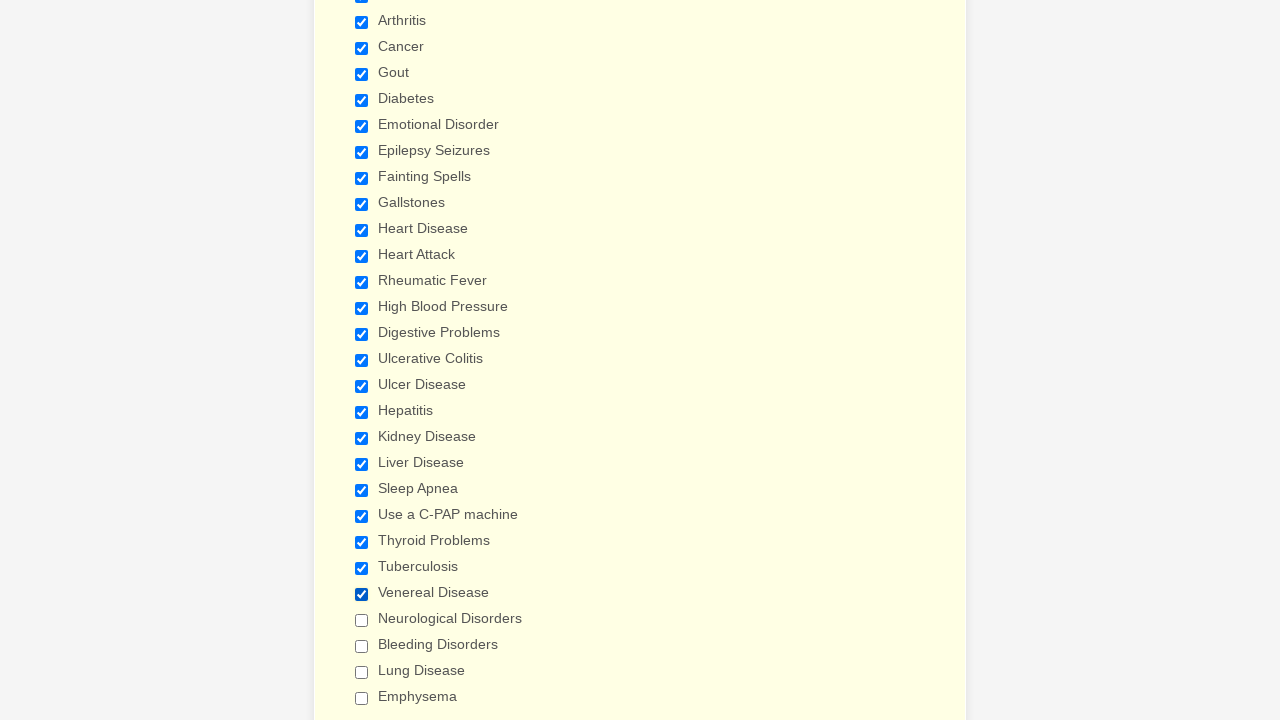

Clicked checkbox 26 to select it at (362, 620) on .form-checkbox >> nth=25
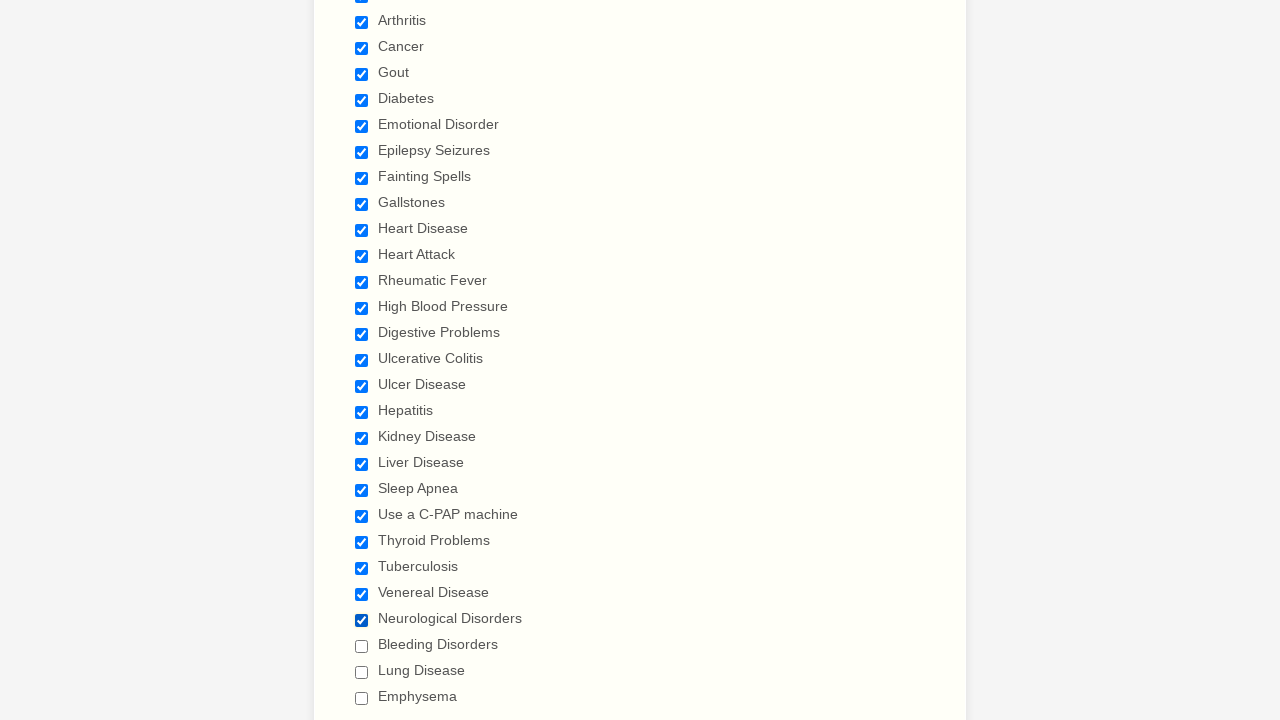

Retrieved checkbox 27 of 29
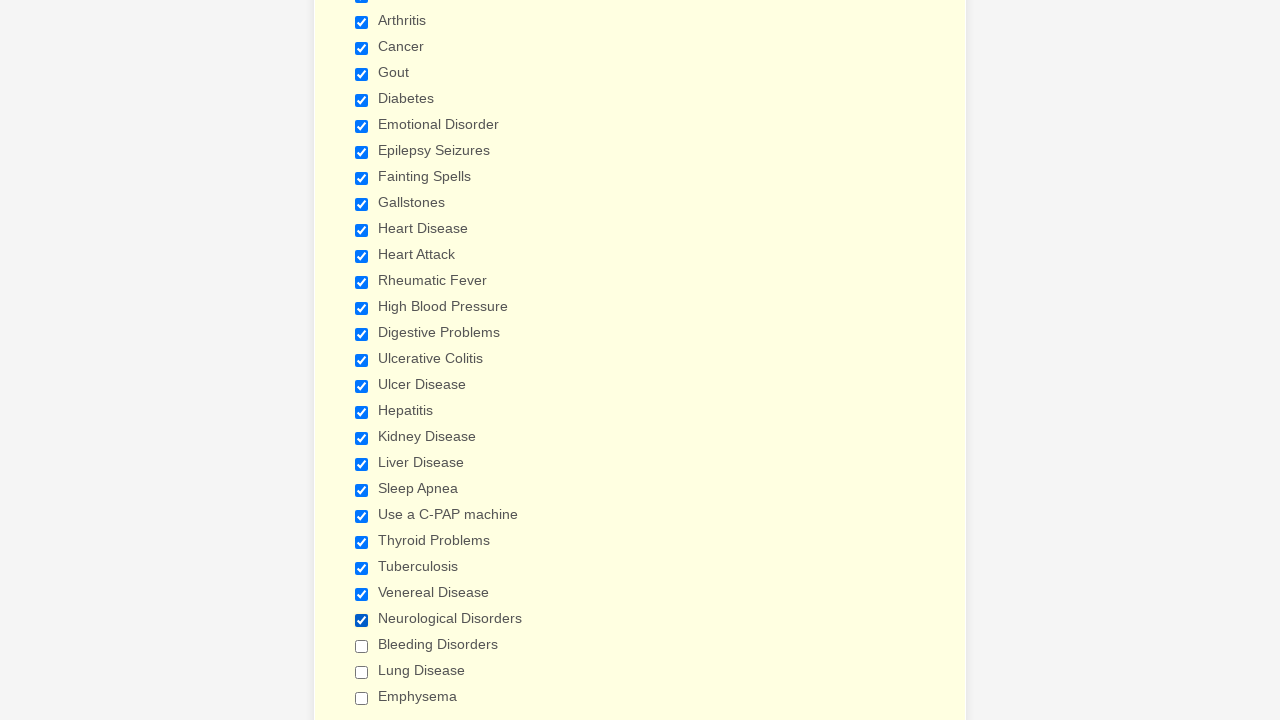

Clicked checkbox 27 to select it at (362, 646) on .form-checkbox >> nth=26
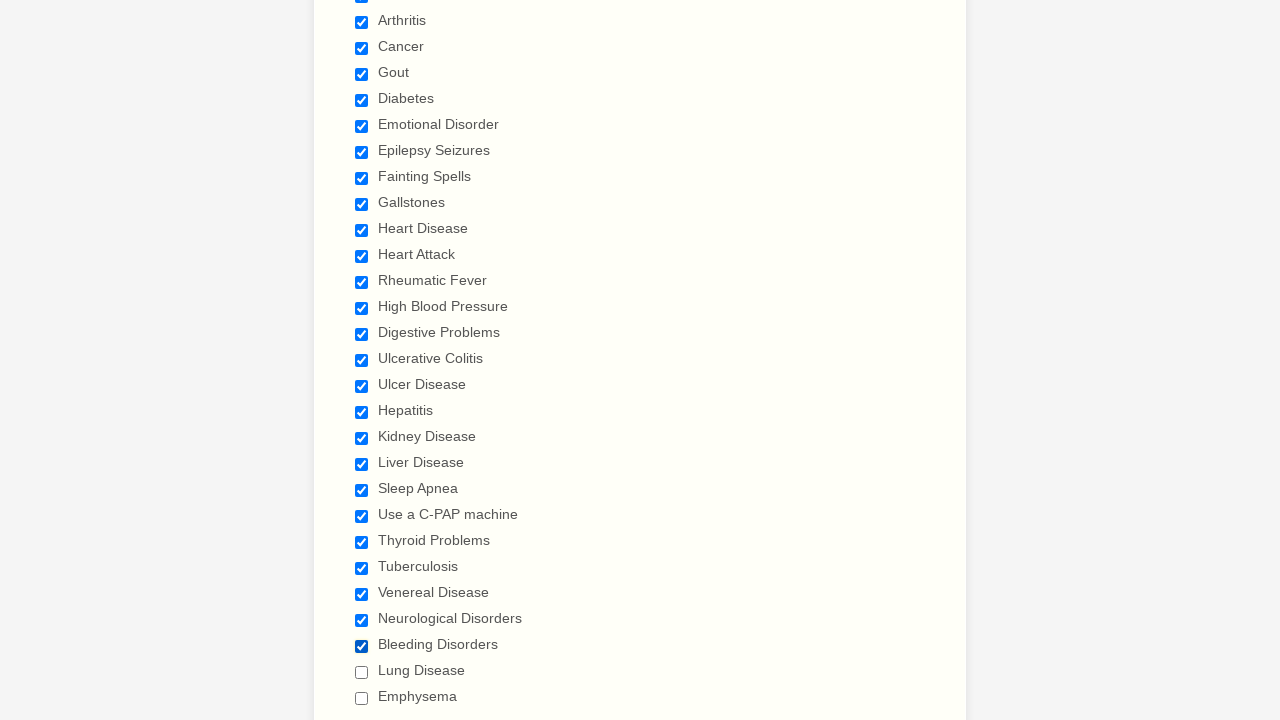

Retrieved checkbox 28 of 29
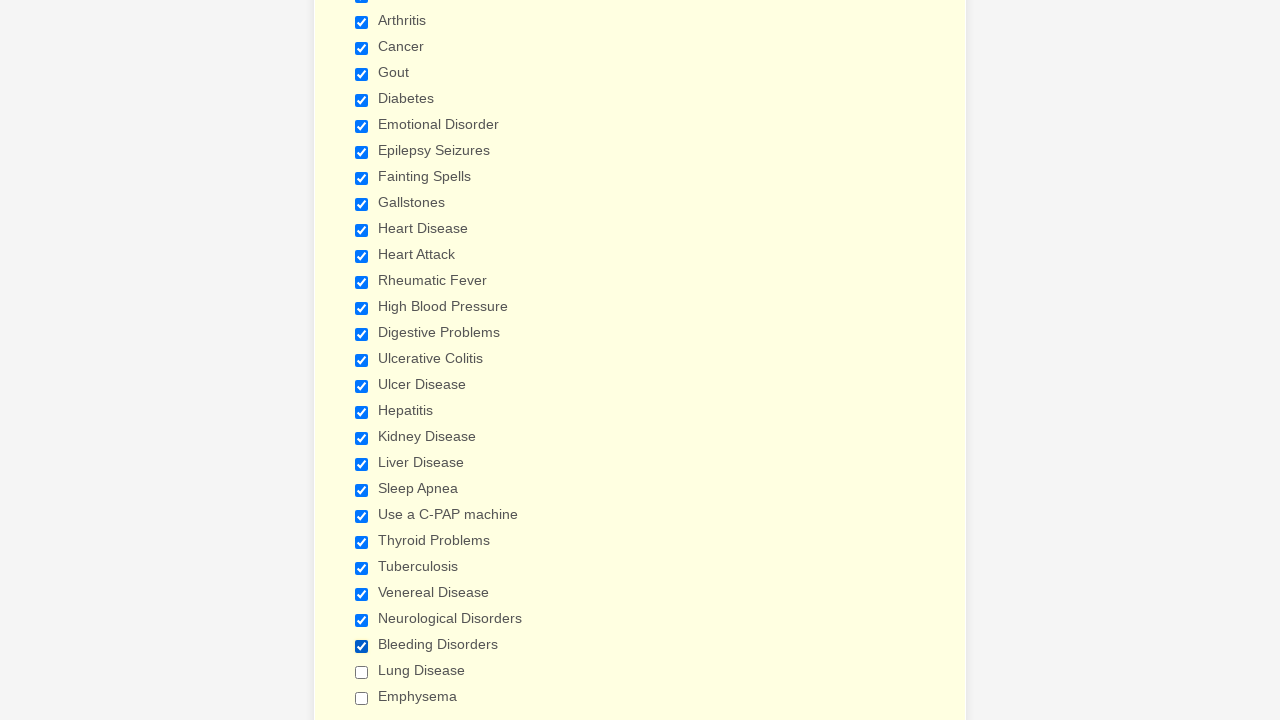

Clicked checkbox 28 to select it at (362, 672) on .form-checkbox >> nth=27
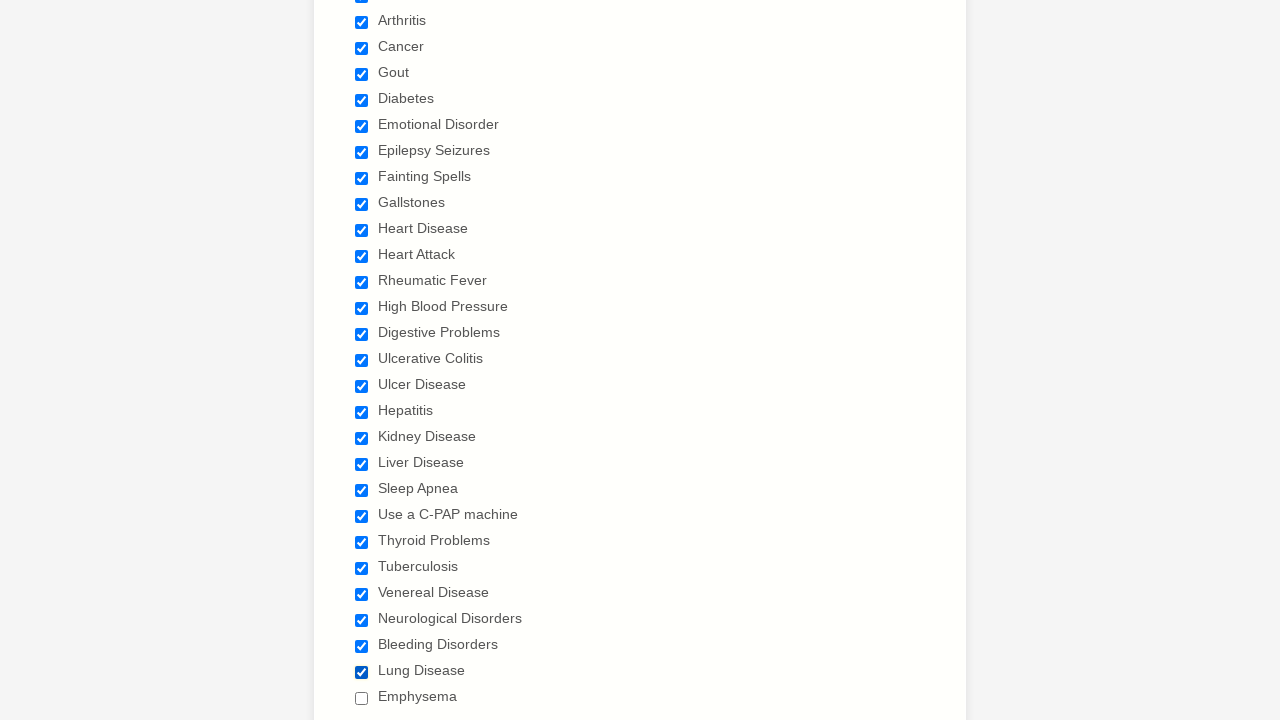

Retrieved checkbox 29 of 29
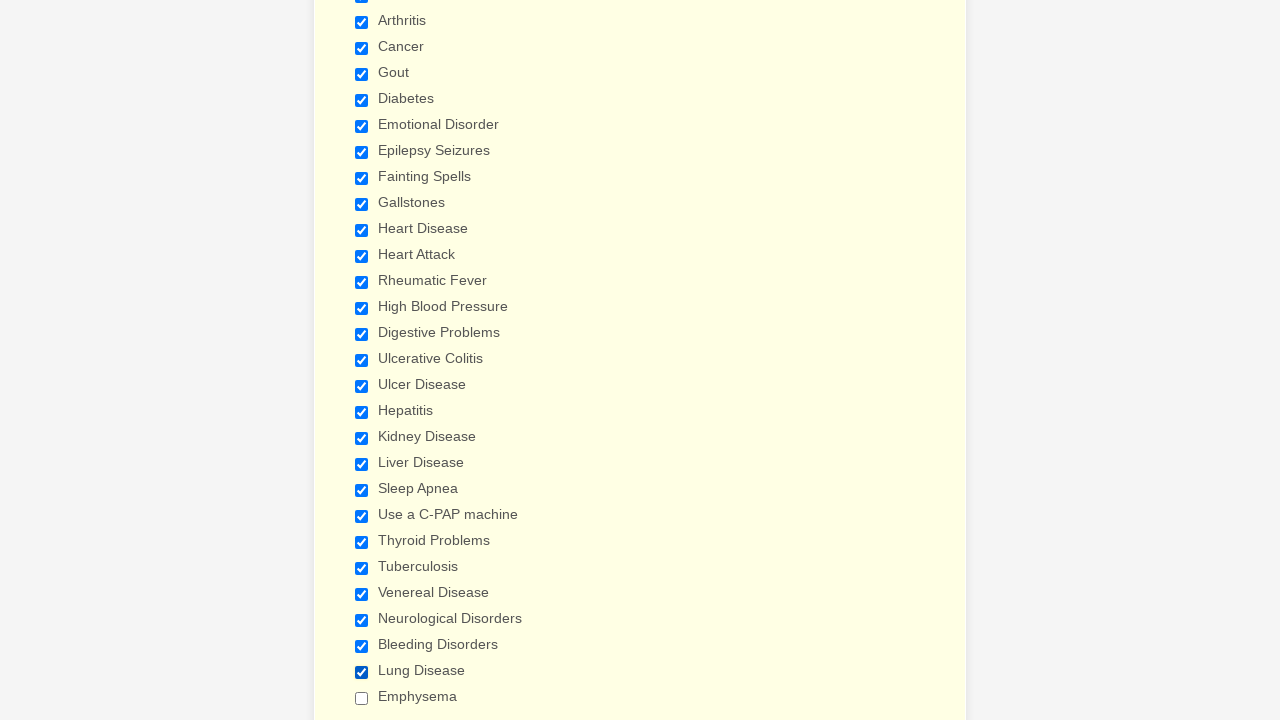

Clicked checkbox 29 to select it at (362, 698) on .form-checkbox >> nth=28
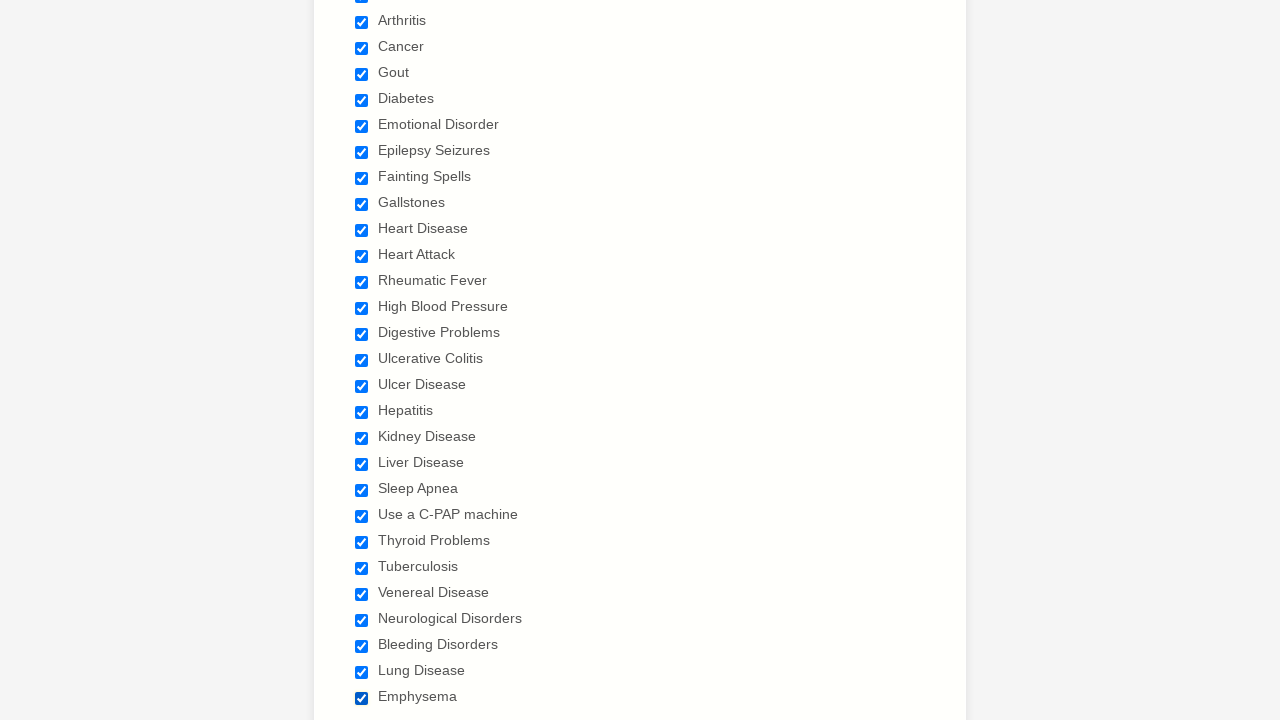

Verified checkbox 1 of 29 is selected
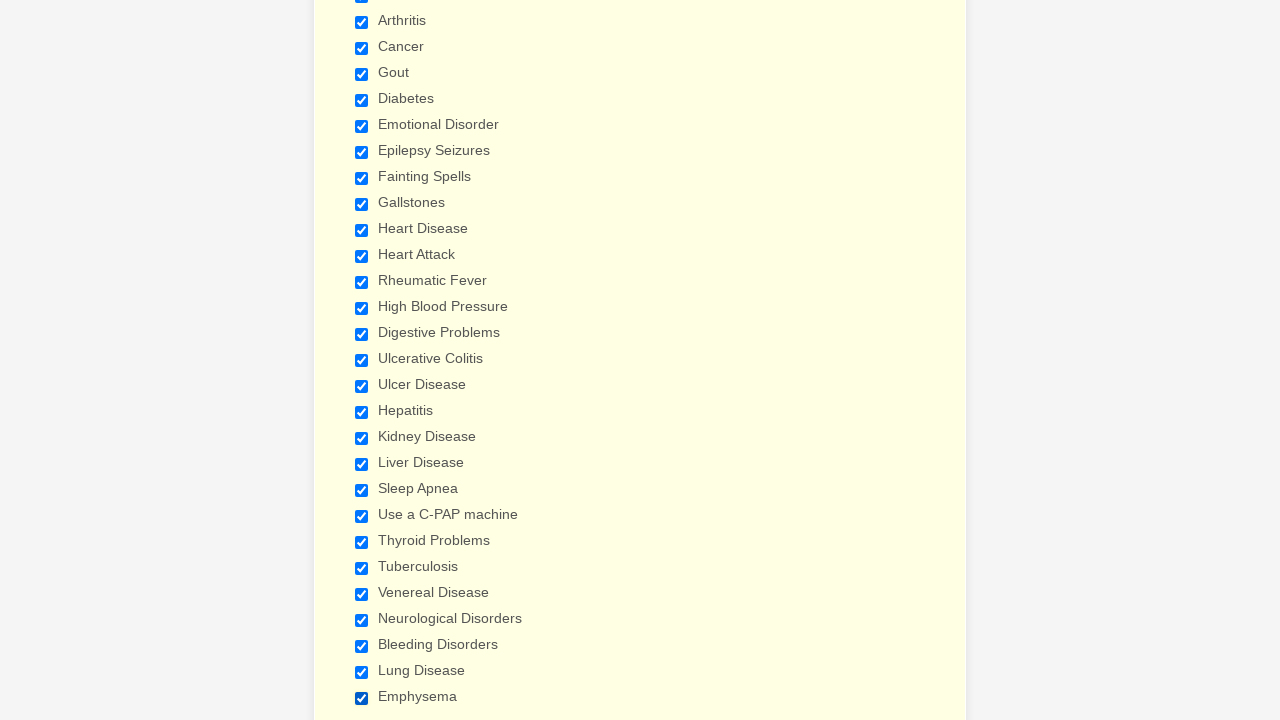

Verified checkbox 2 of 29 is selected
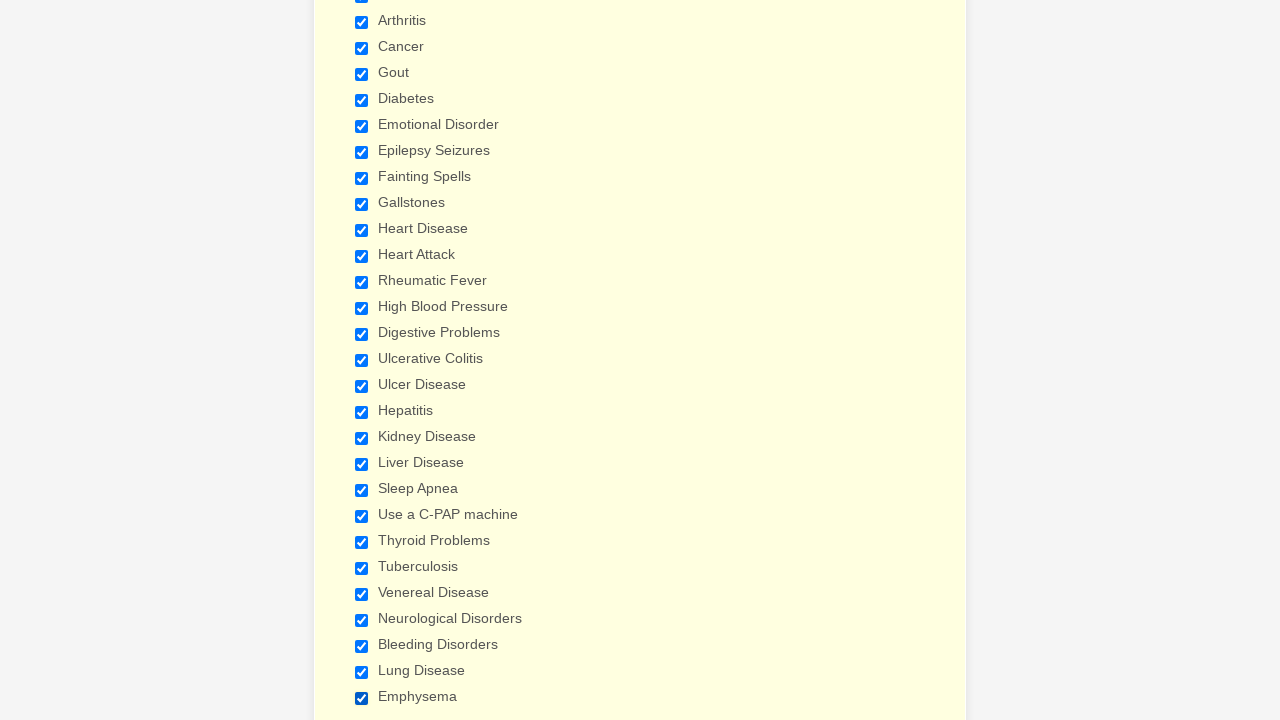

Verified checkbox 3 of 29 is selected
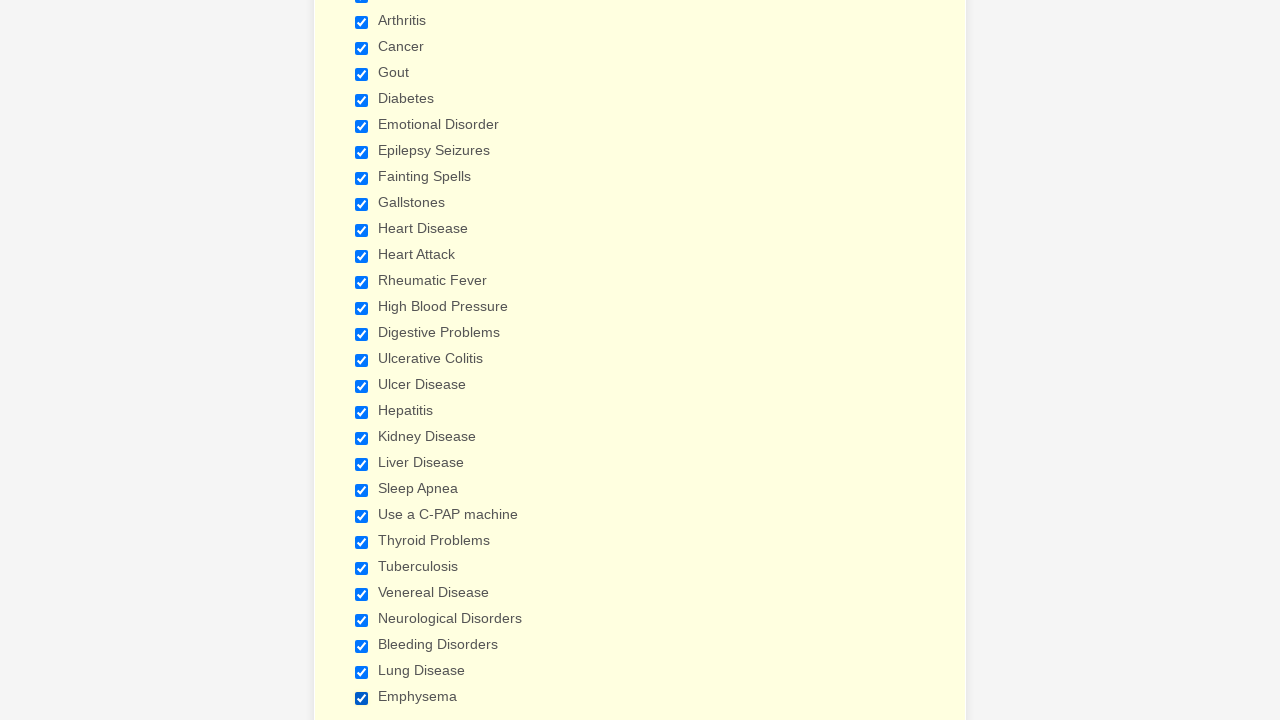

Verified checkbox 4 of 29 is selected
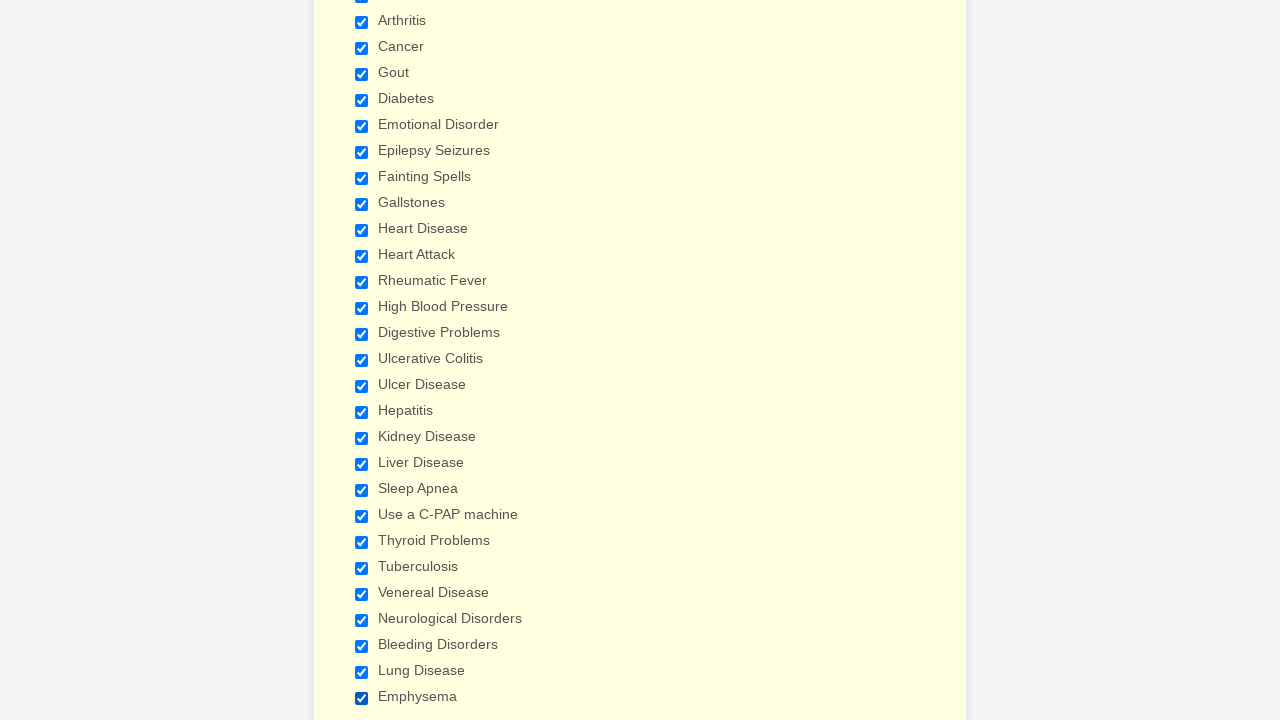

Verified checkbox 5 of 29 is selected
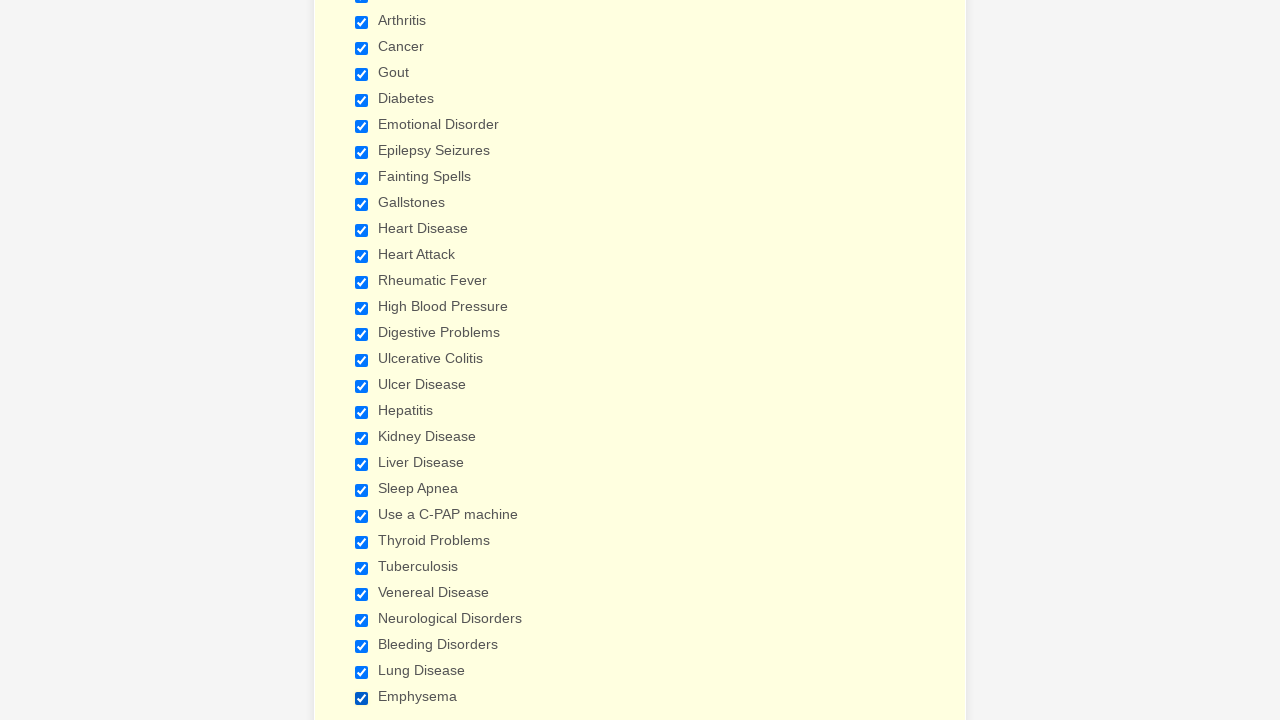

Verified checkbox 6 of 29 is selected
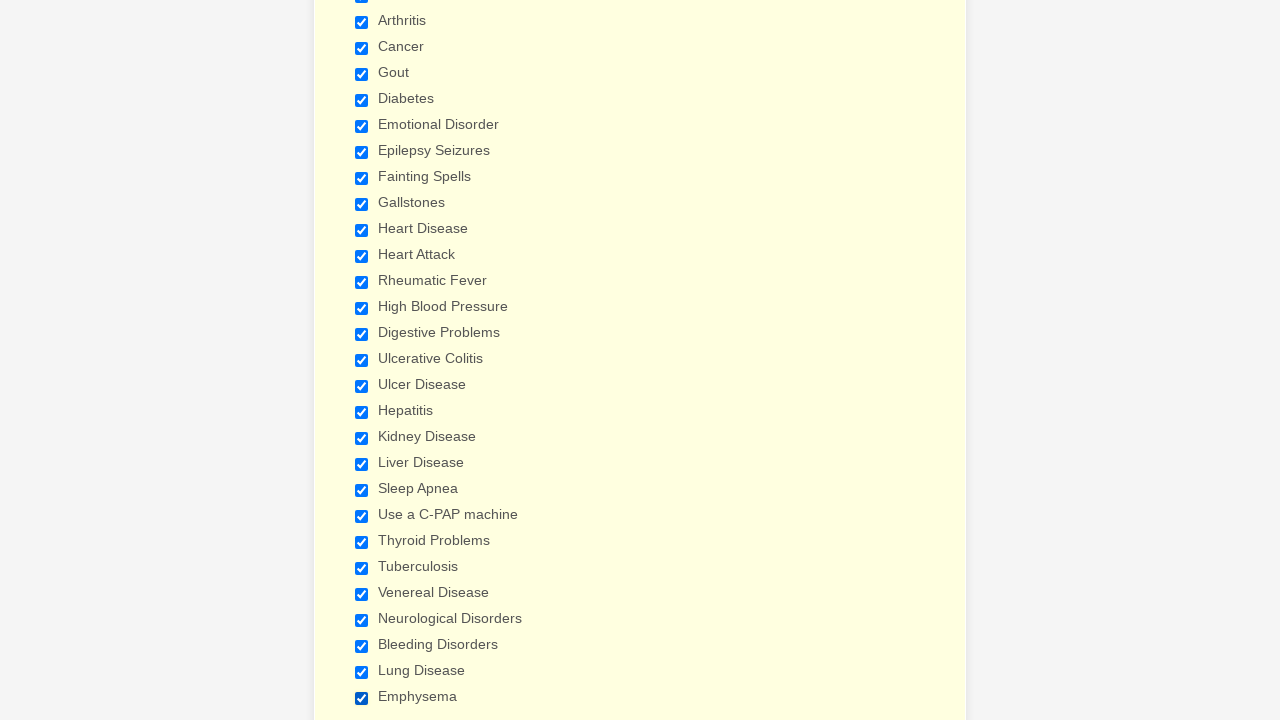

Verified checkbox 7 of 29 is selected
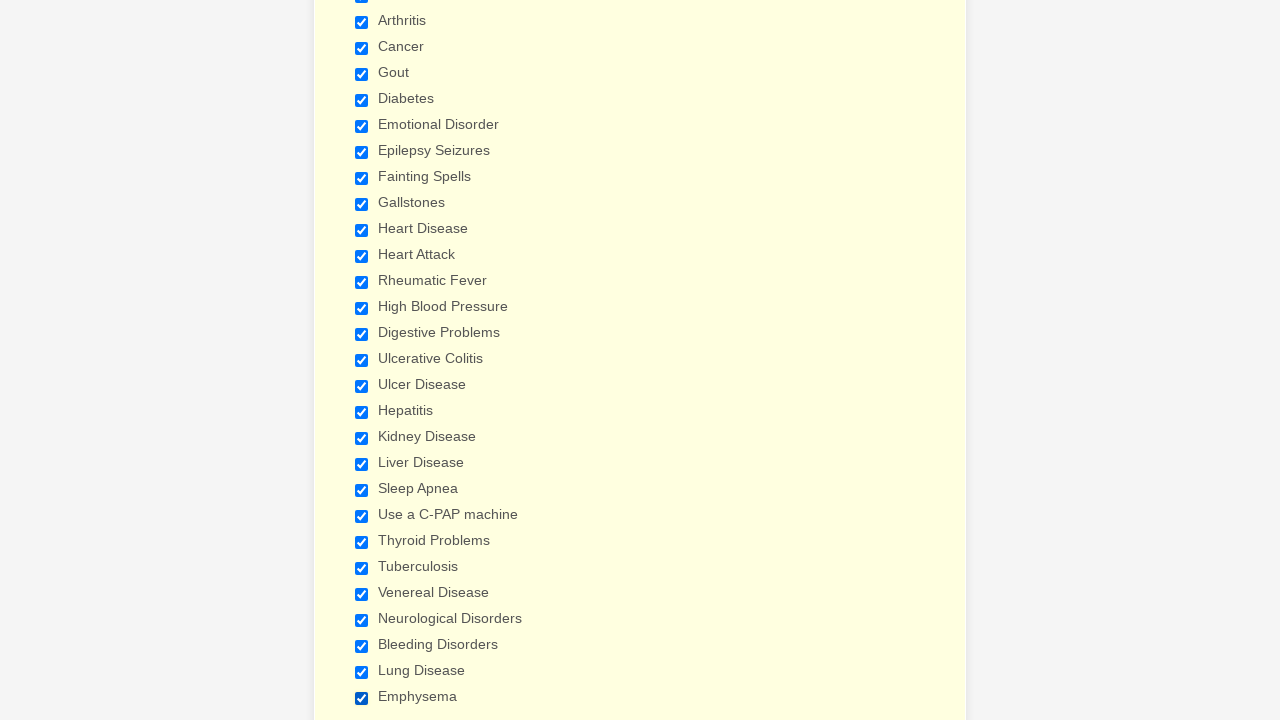

Verified checkbox 8 of 29 is selected
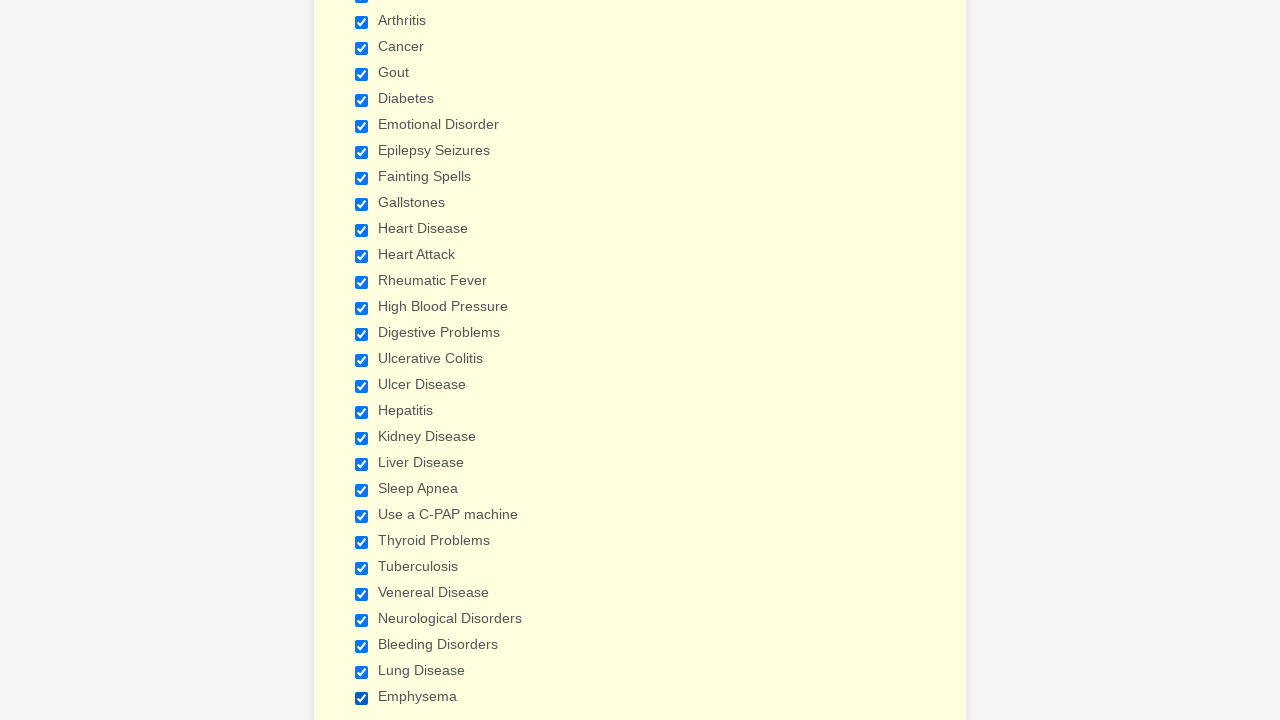

Verified checkbox 9 of 29 is selected
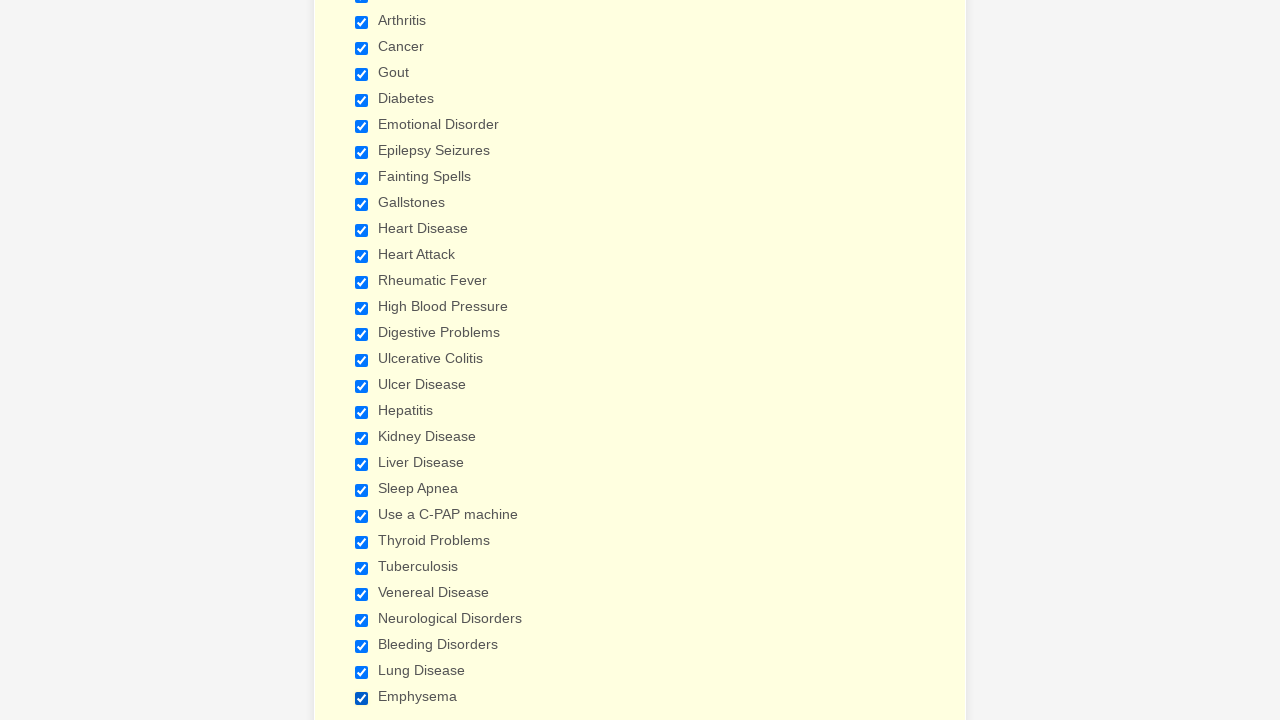

Verified checkbox 10 of 29 is selected
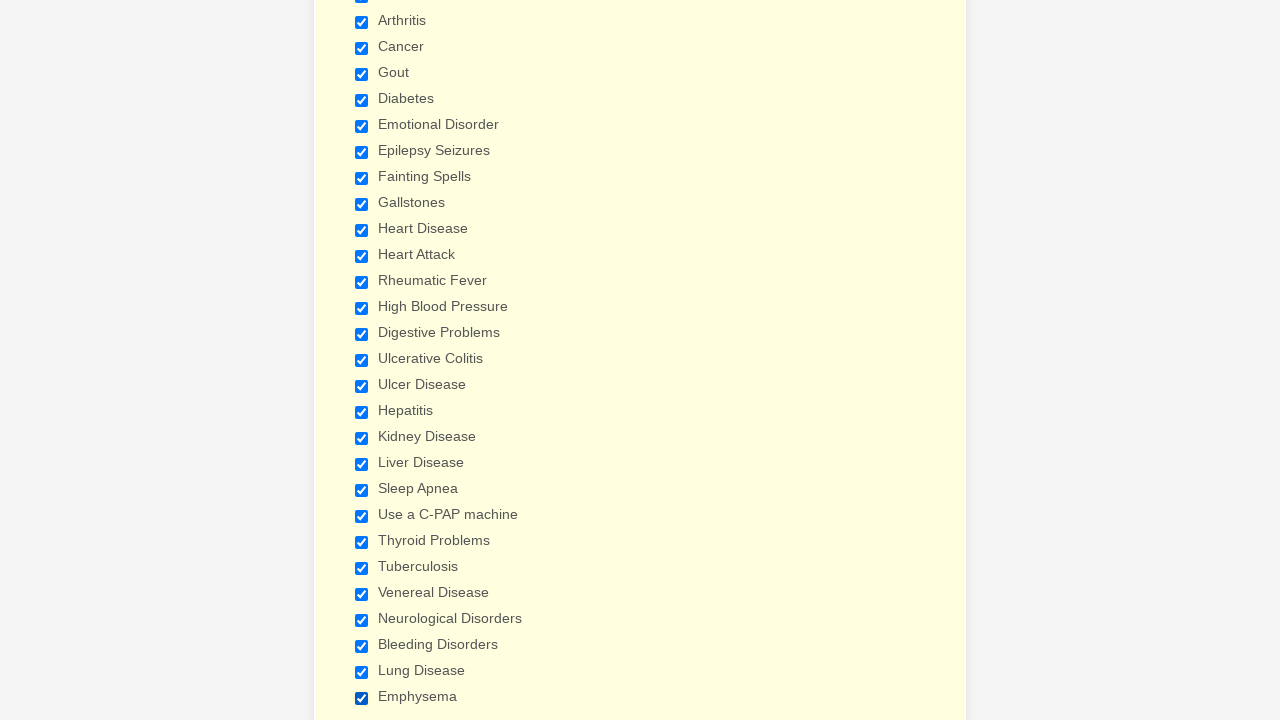

Verified checkbox 11 of 29 is selected
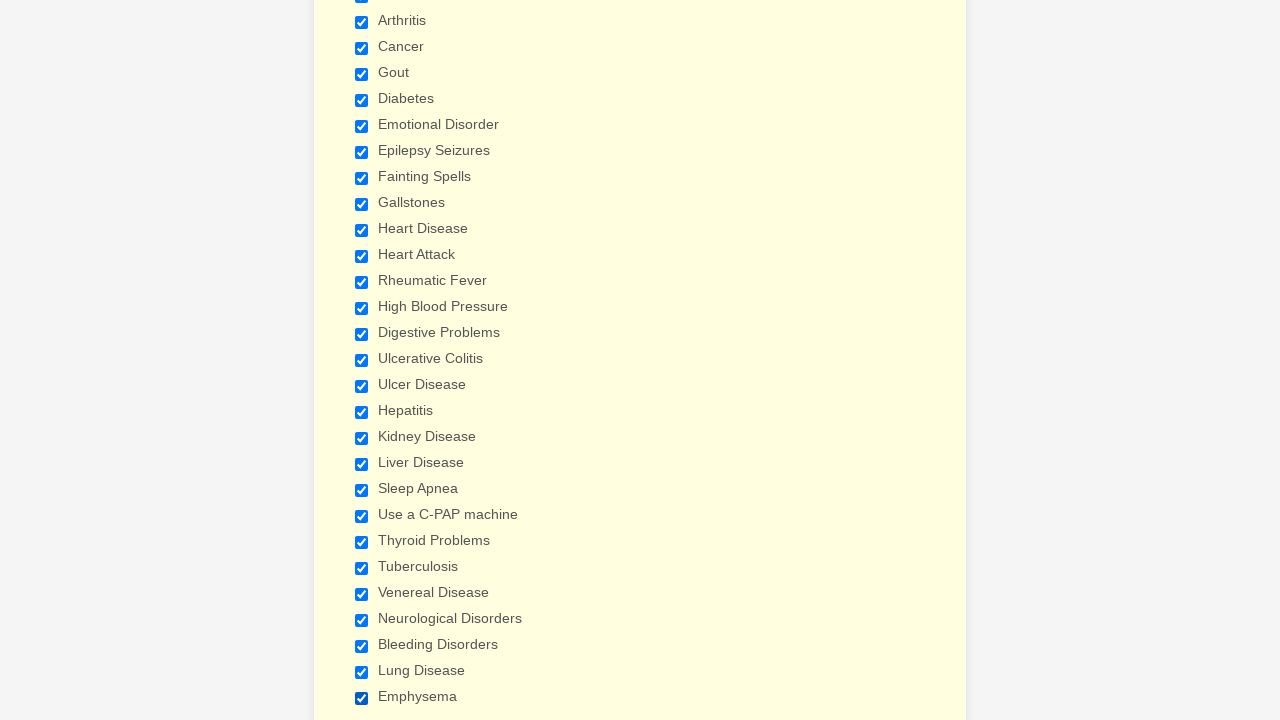

Verified checkbox 12 of 29 is selected
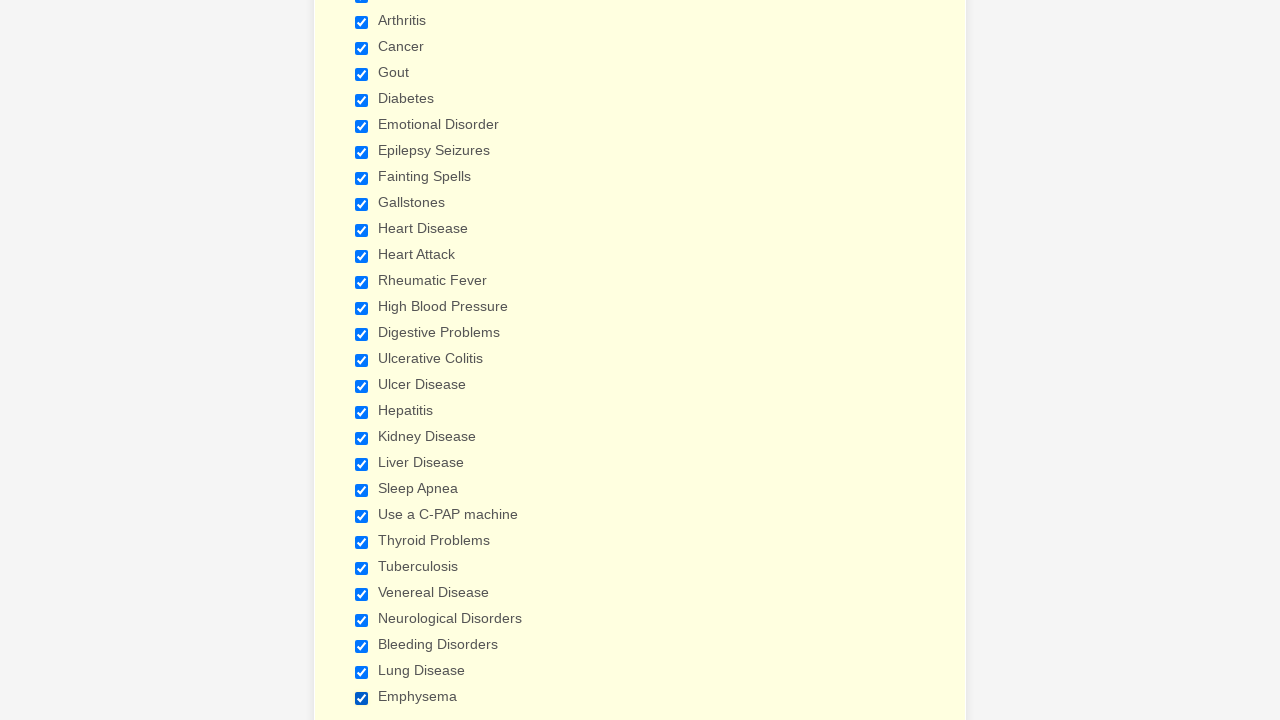

Verified checkbox 13 of 29 is selected
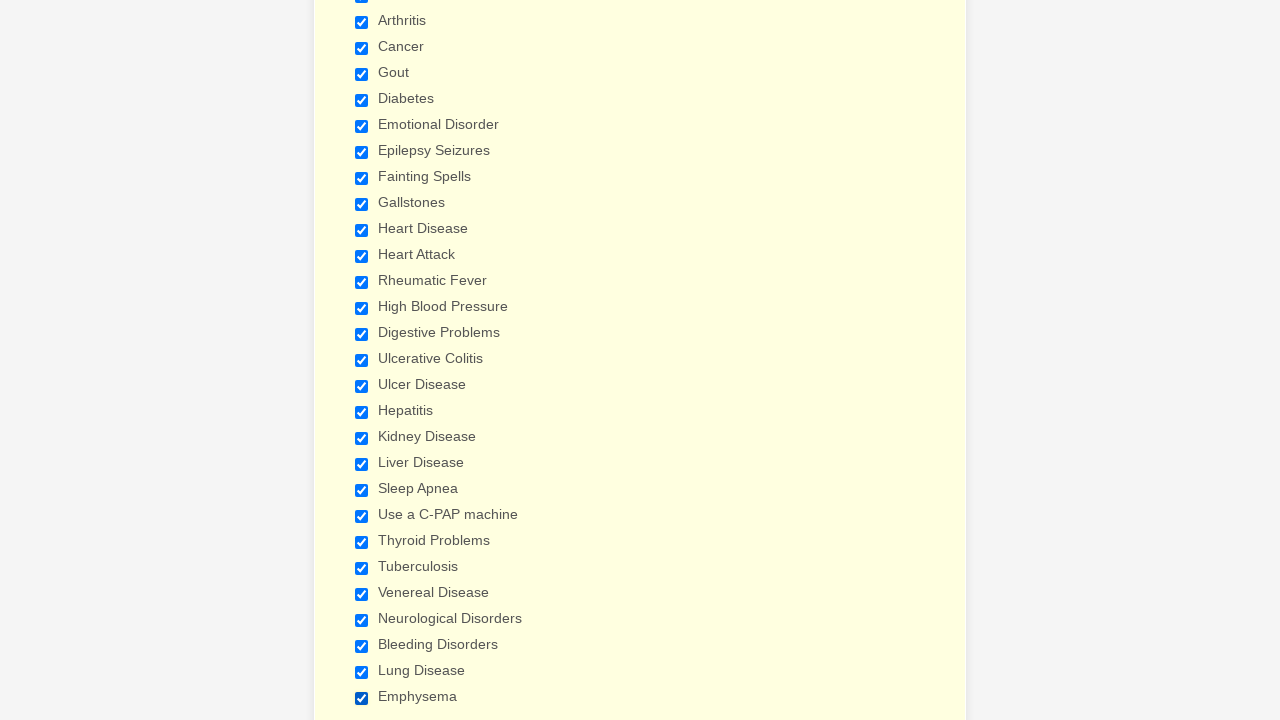

Verified checkbox 14 of 29 is selected
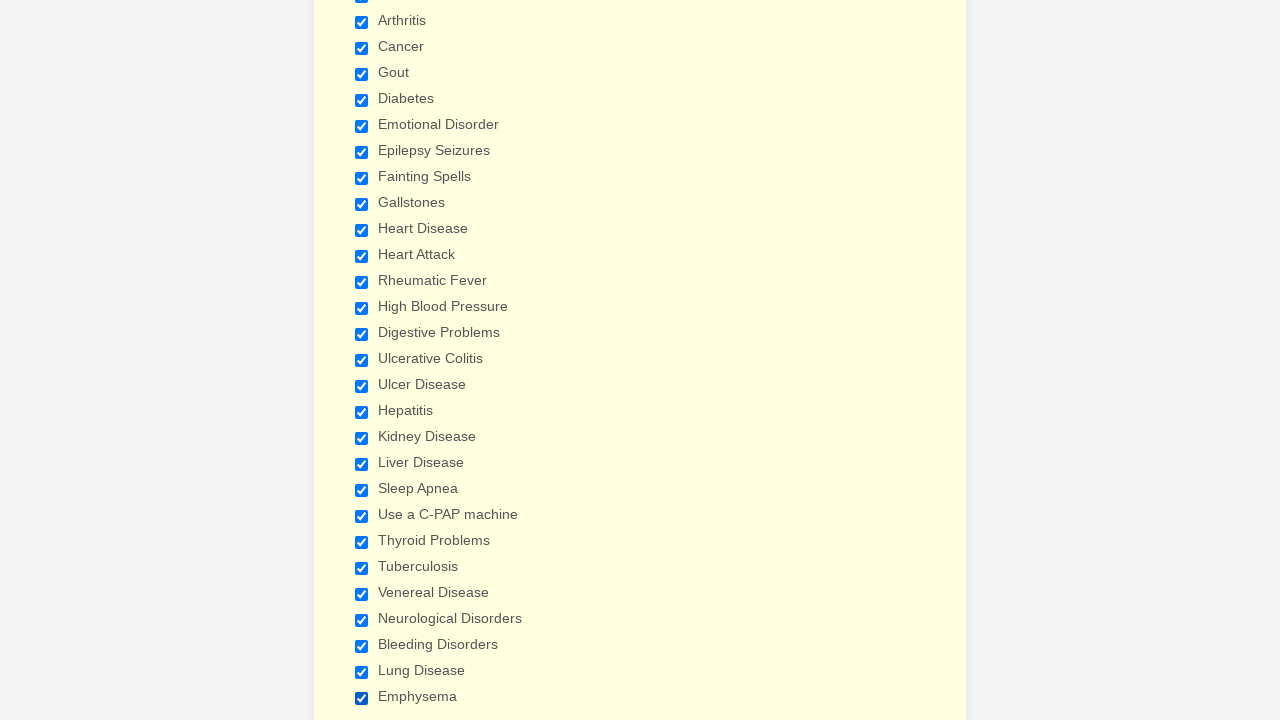

Verified checkbox 15 of 29 is selected
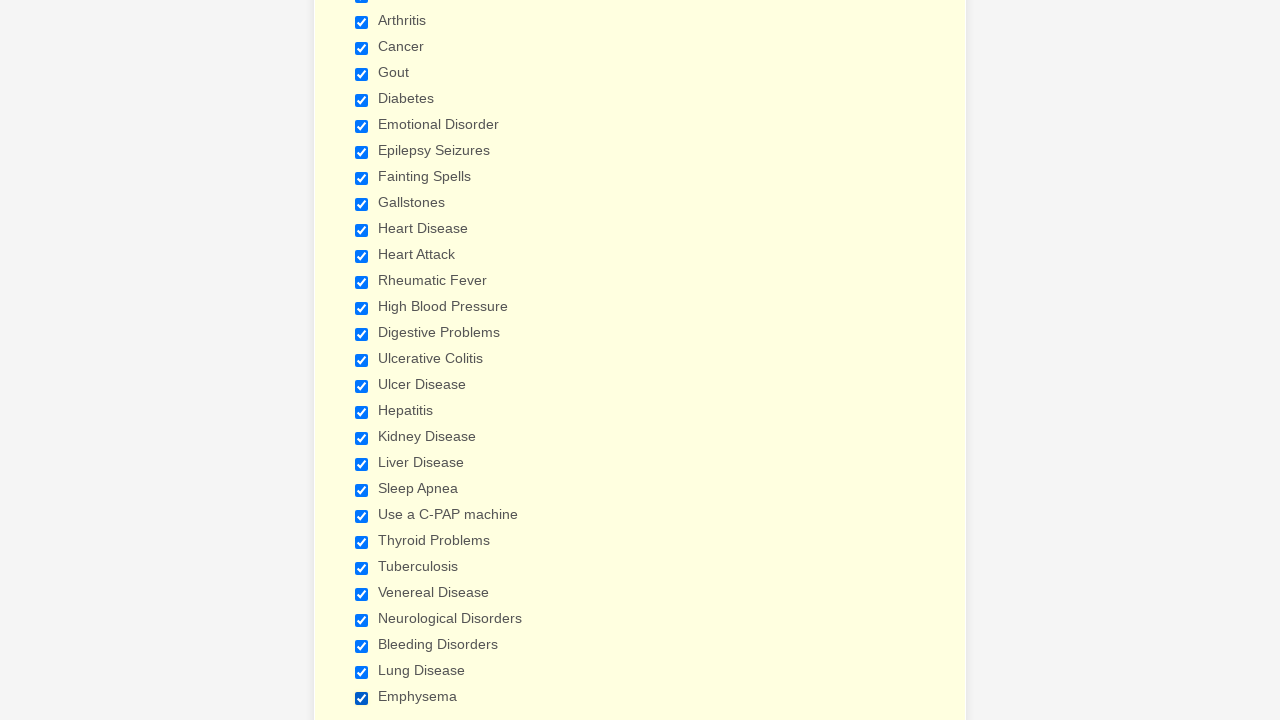

Verified checkbox 16 of 29 is selected
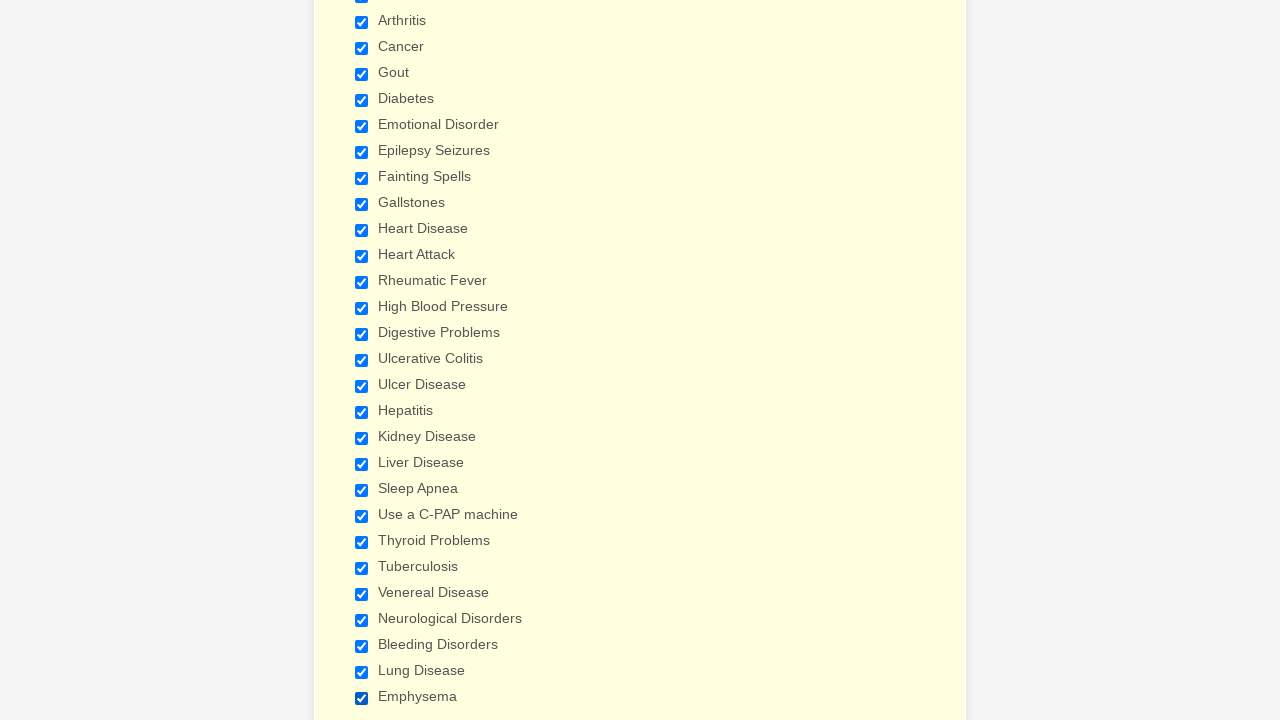

Verified checkbox 17 of 29 is selected
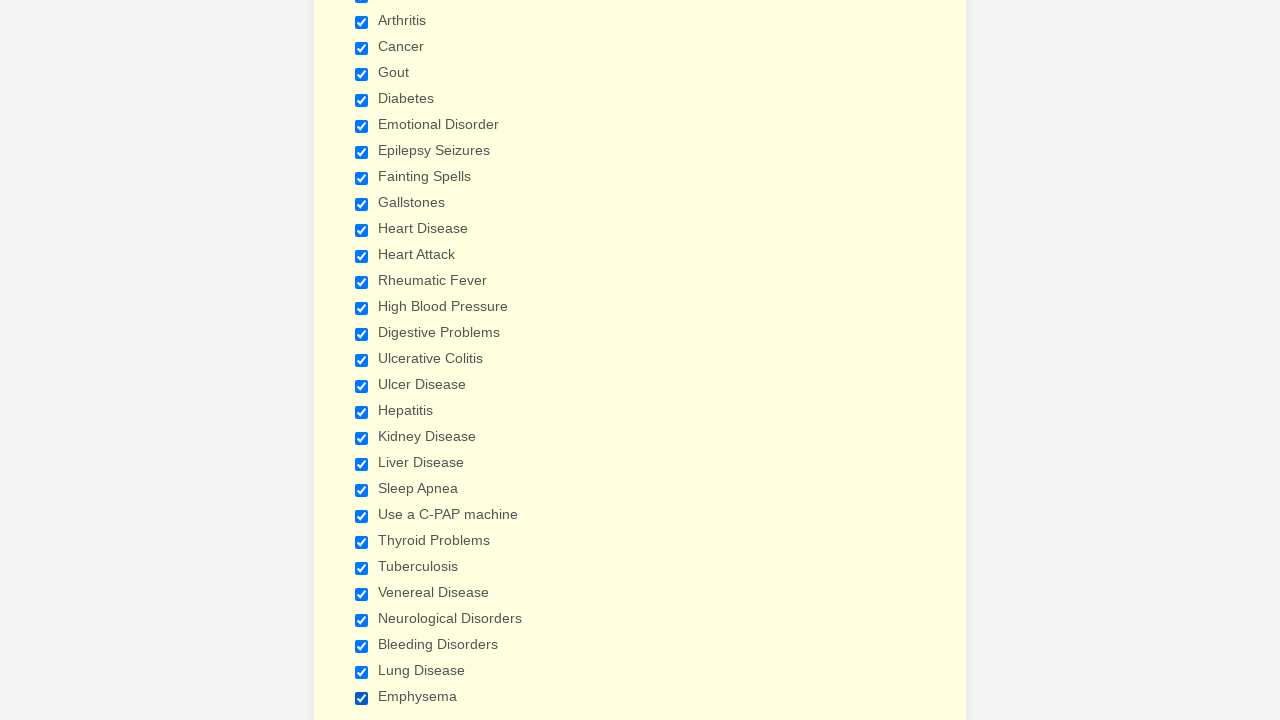

Verified checkbox 18 of 29 is selected
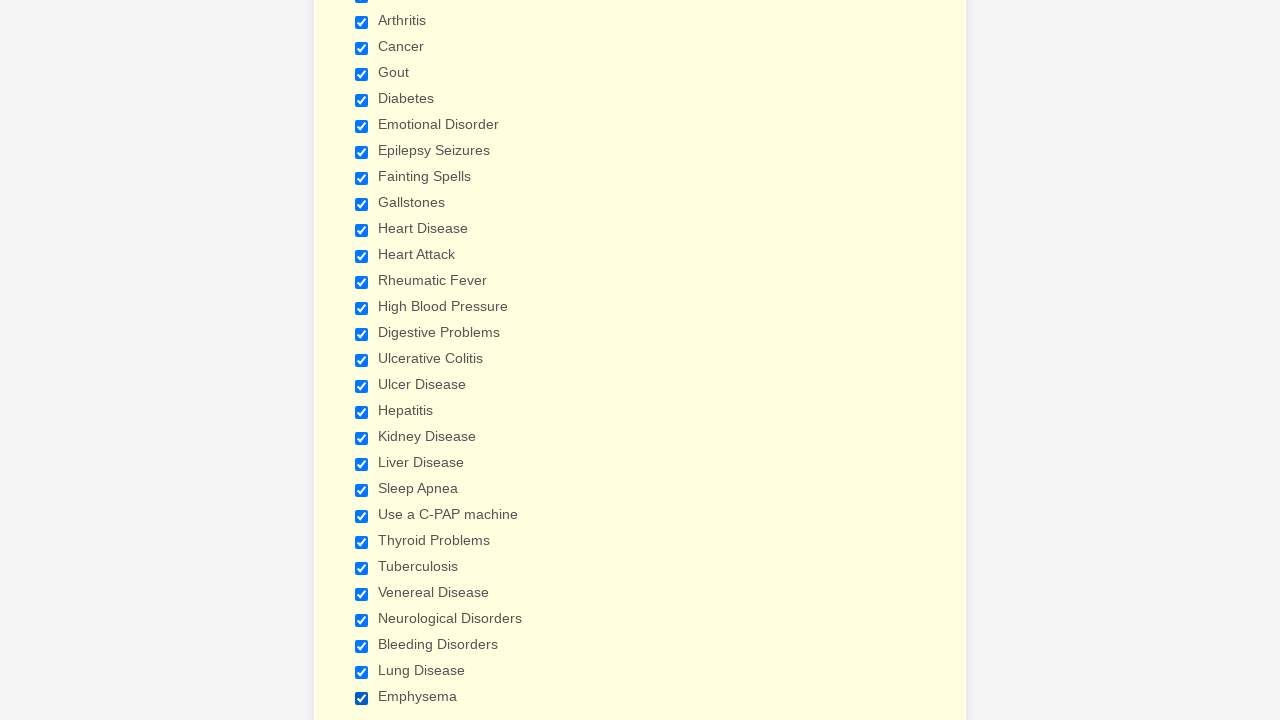

Verified checkbox 19 of 29 is selected
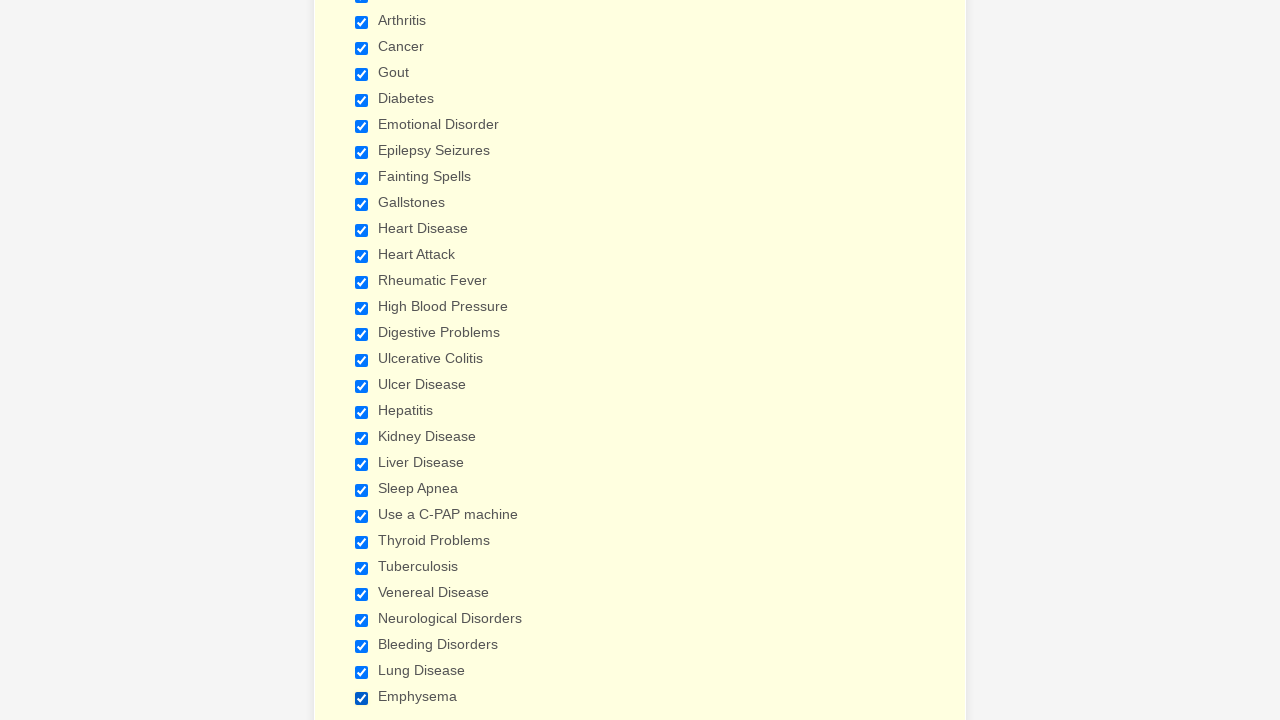

Verified checkbox 20 of 29 is selected
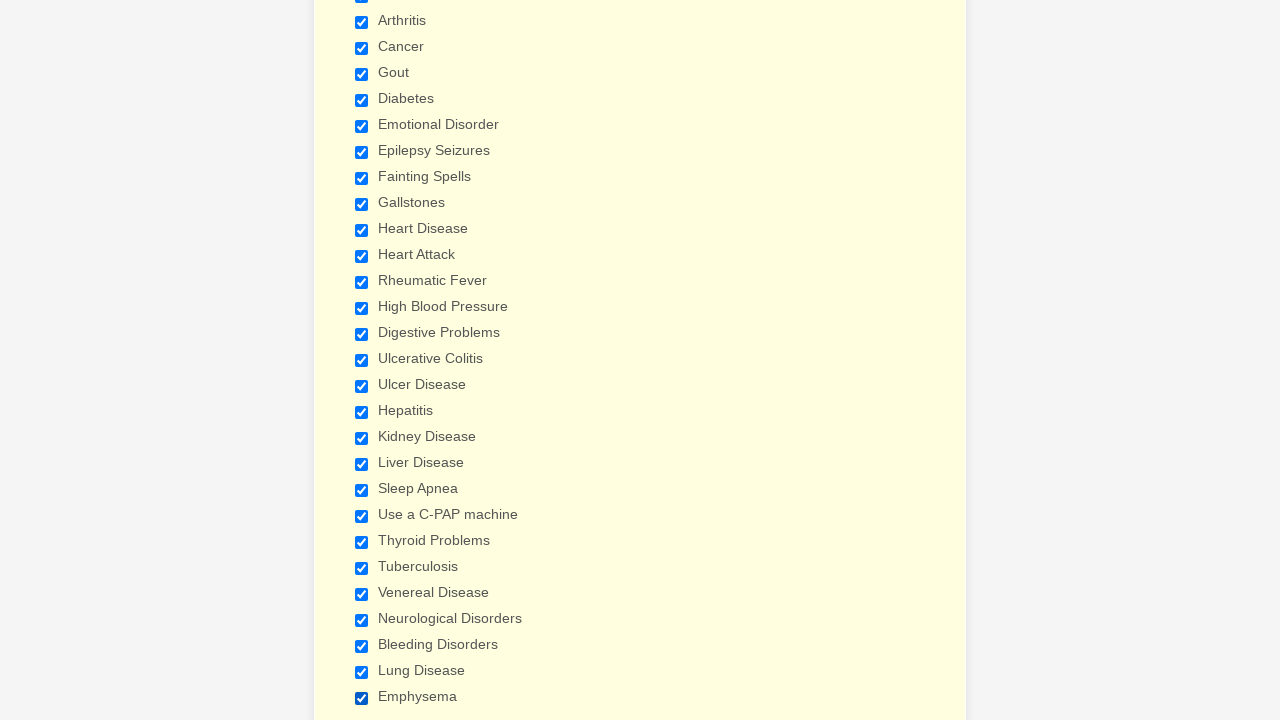

Verified checkbox 21 of 29 is selected
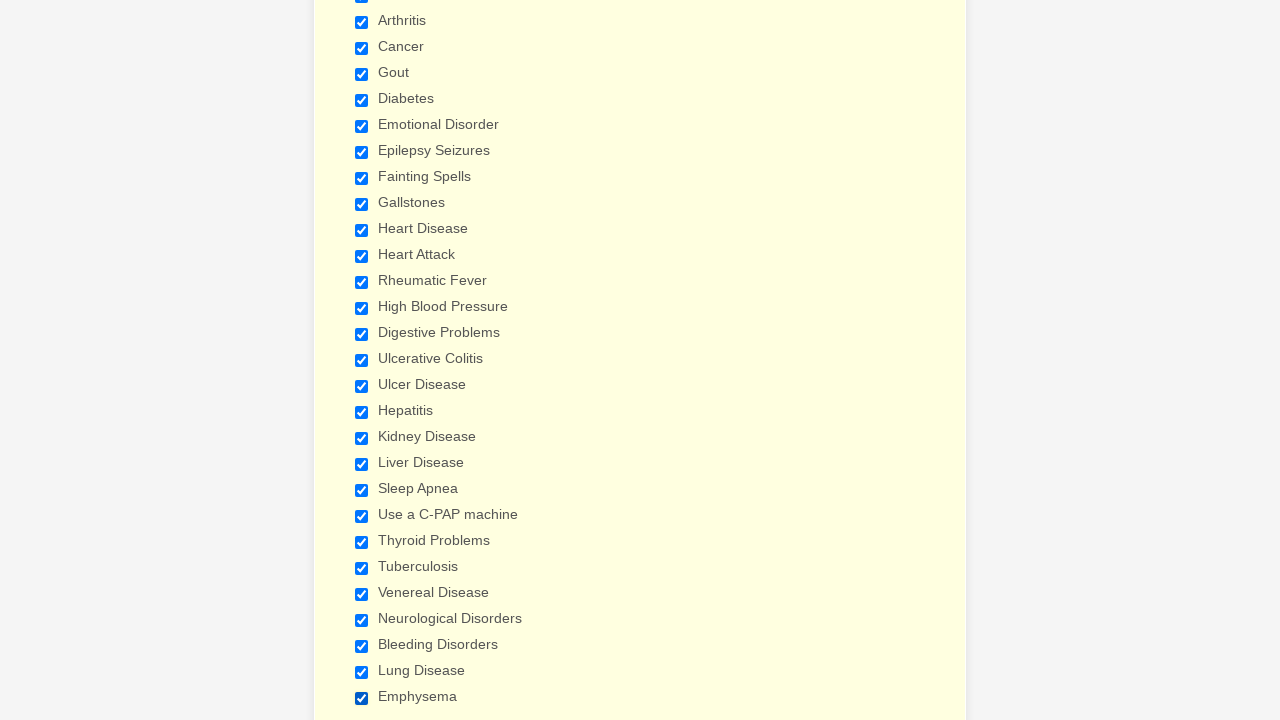

Verified checkbox 22 of 29 is selected
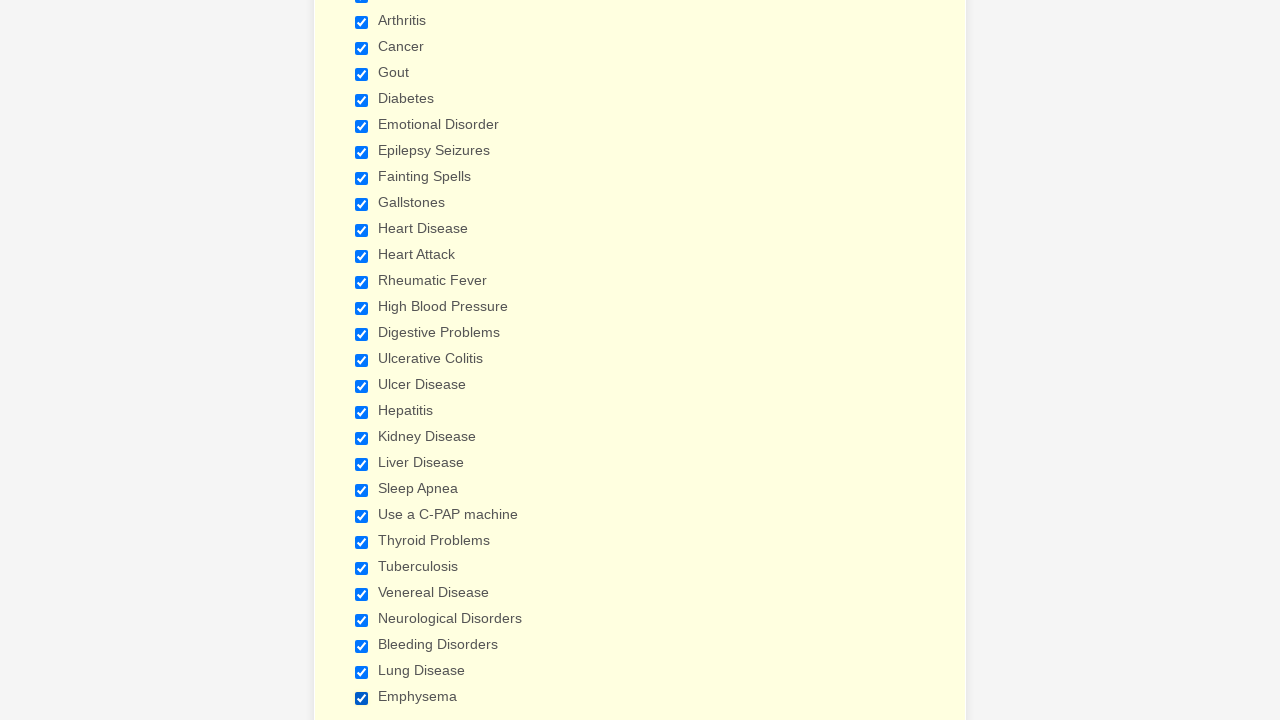

Verified checkbox 23 of 29 is selected
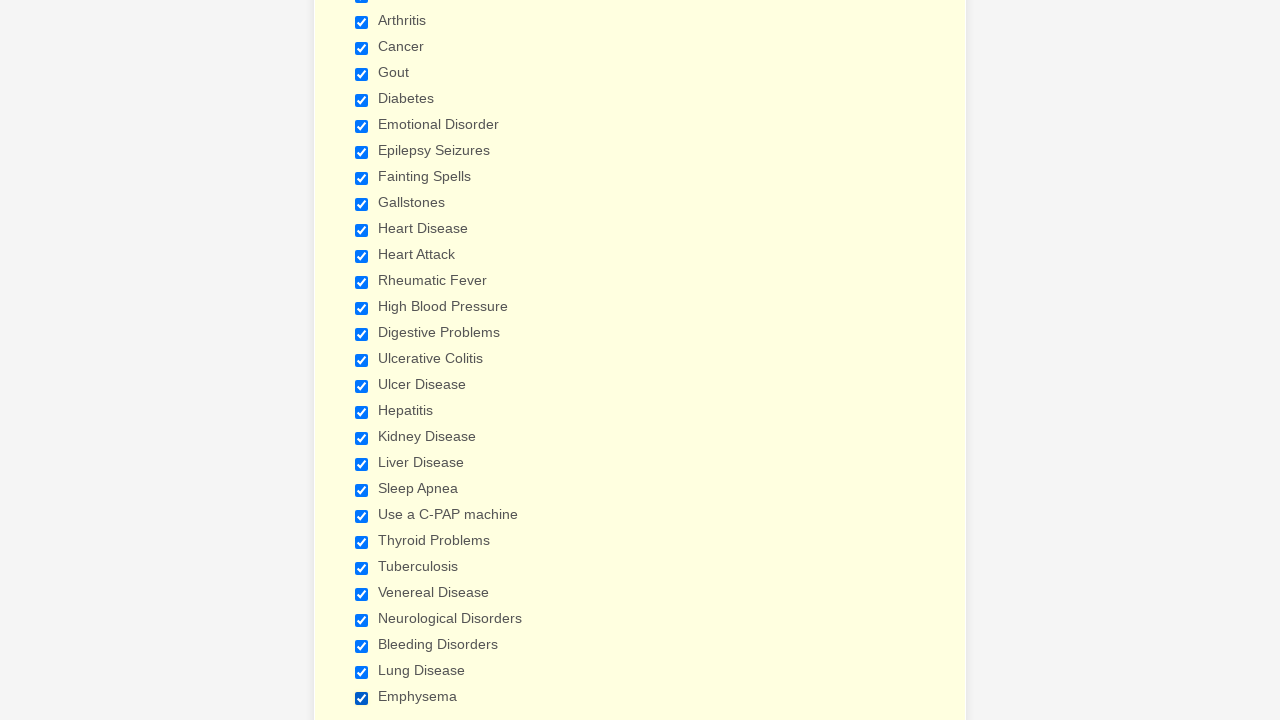

Verified checkbox 24 of 29 is selected
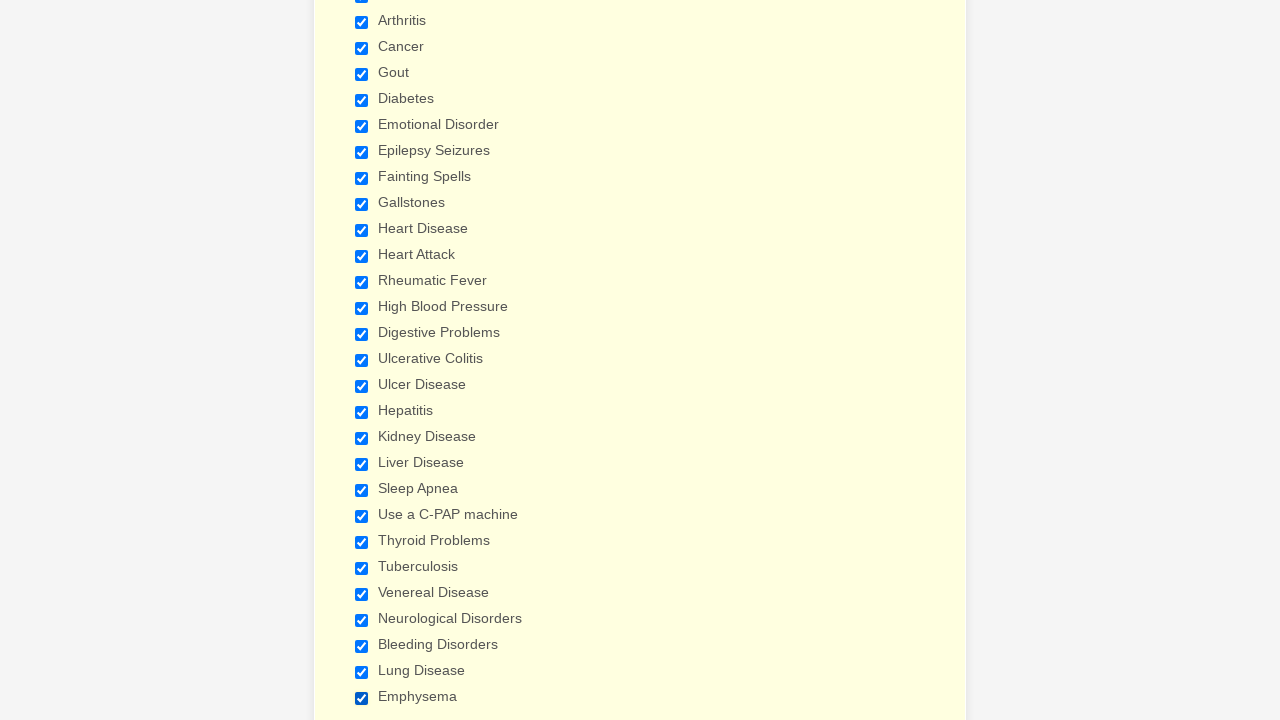

Verified checkbox 25 of 29 is selected
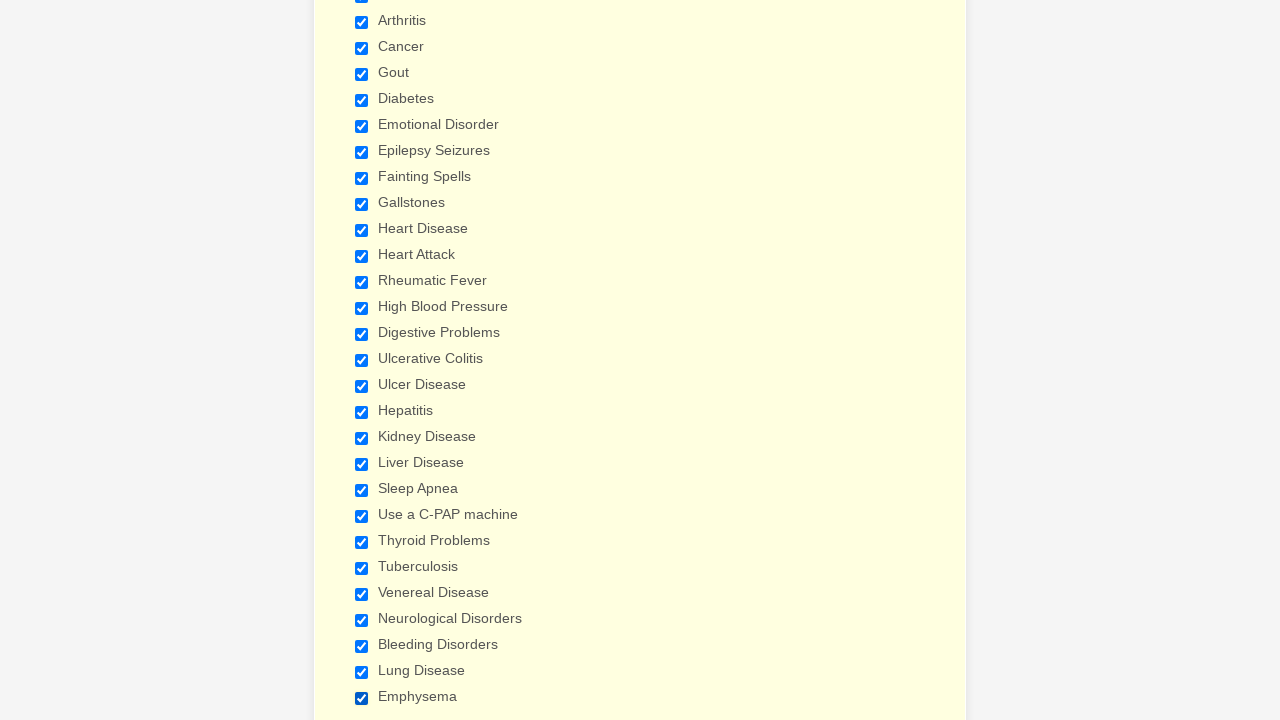

Verified checkbox 26 of 29 is selected
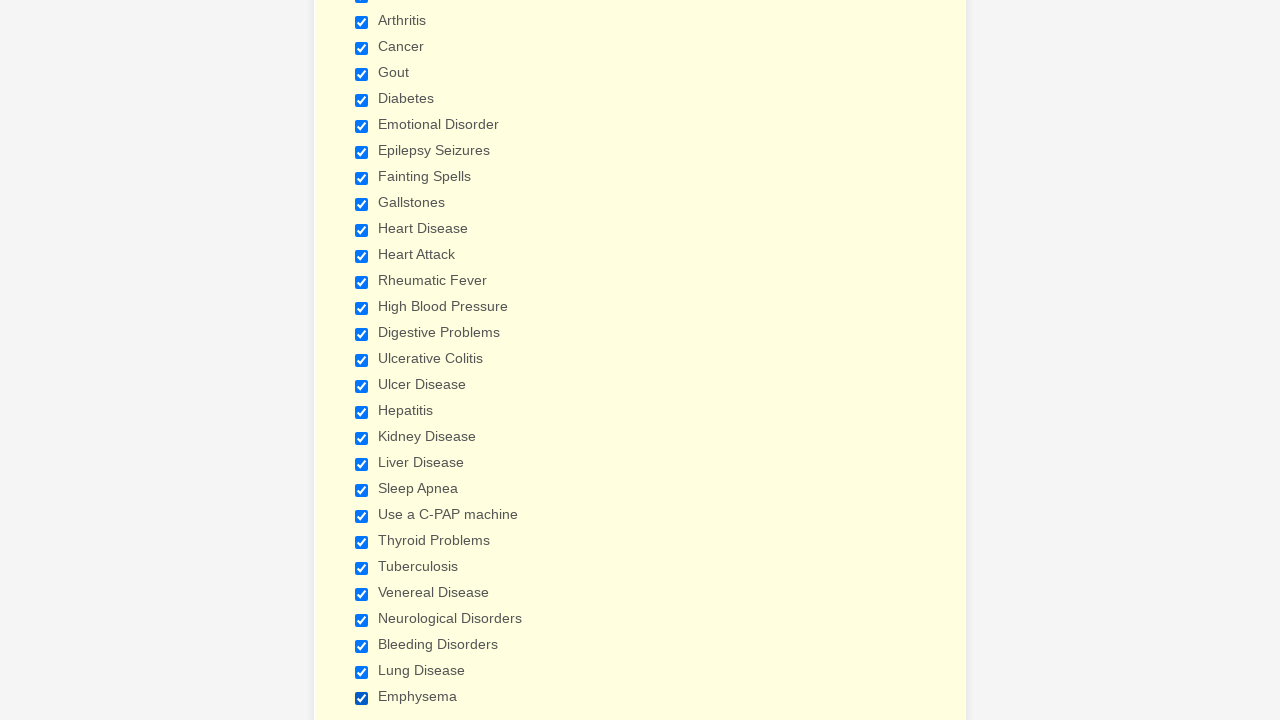

Verified checkbox 27 of 29 is selected
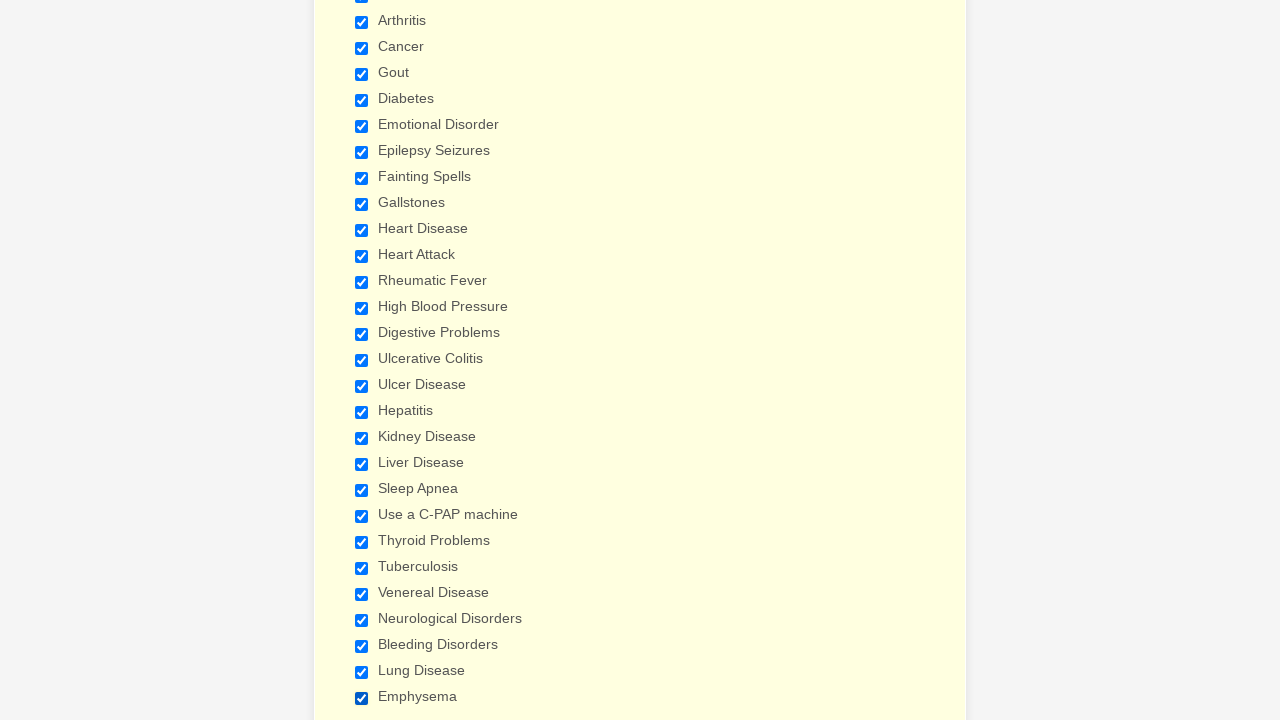

Verified checkbox 28 of 29 is selected
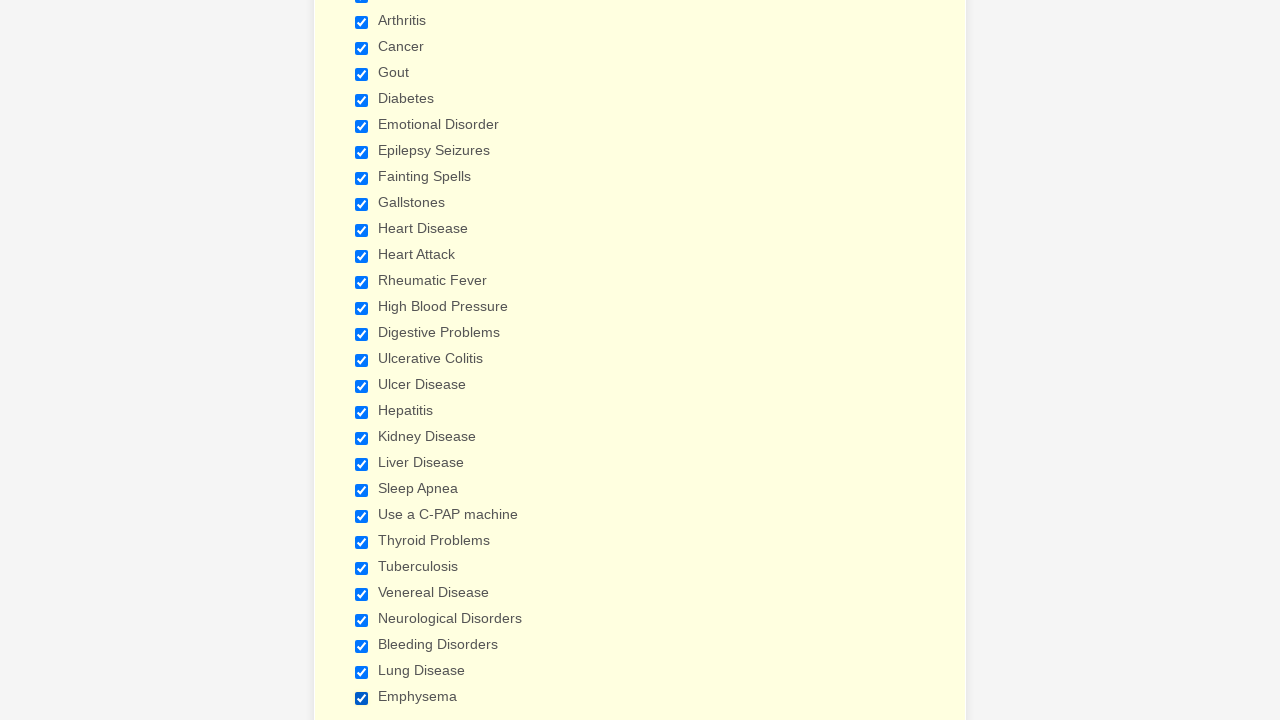

Verified checkbox 29 of 29 is selected
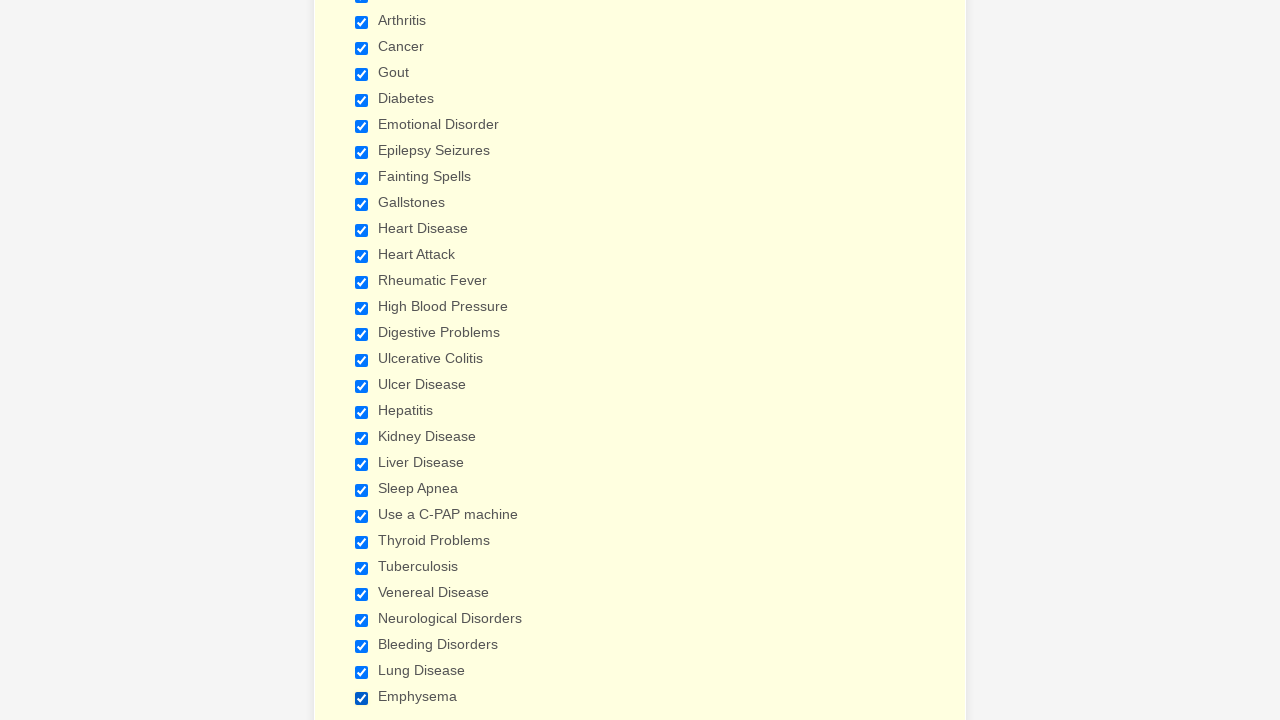

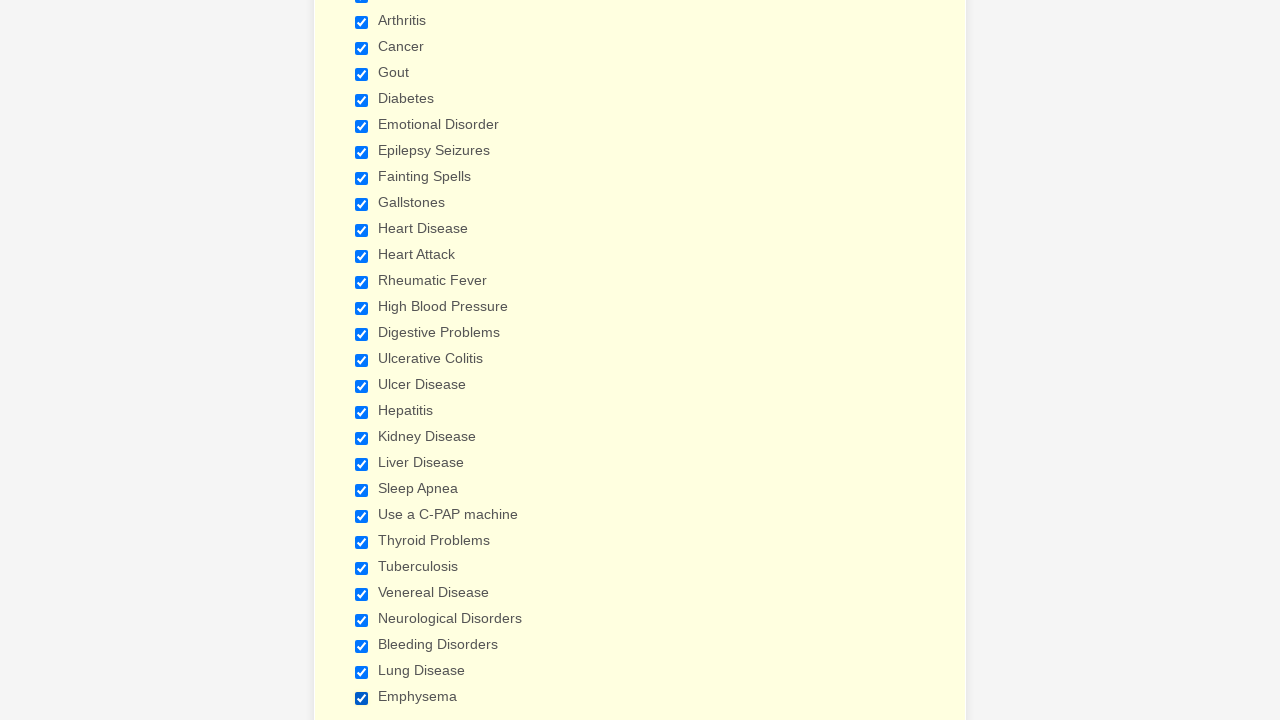